Fills out a form with multiple input fields and submits it, then handles an alert dialog

Starting URL: http://suninjuly.github.io/huge_form.html

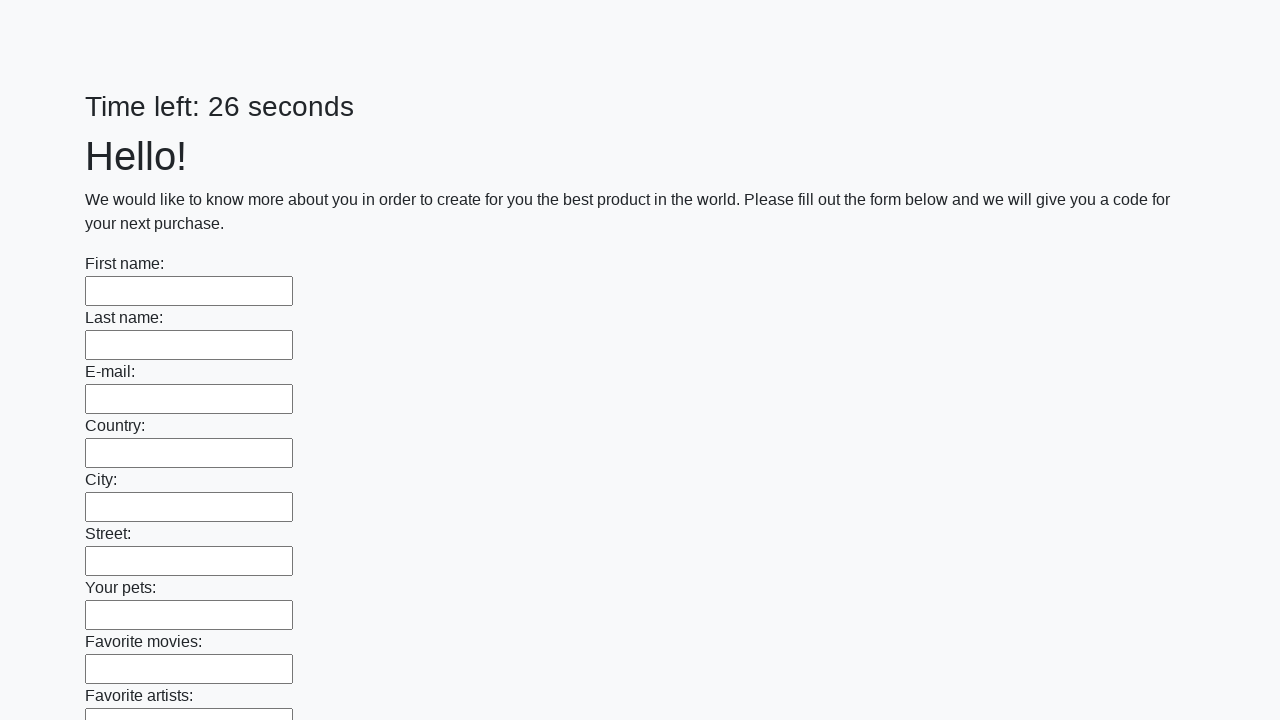

Found all input elements on the page
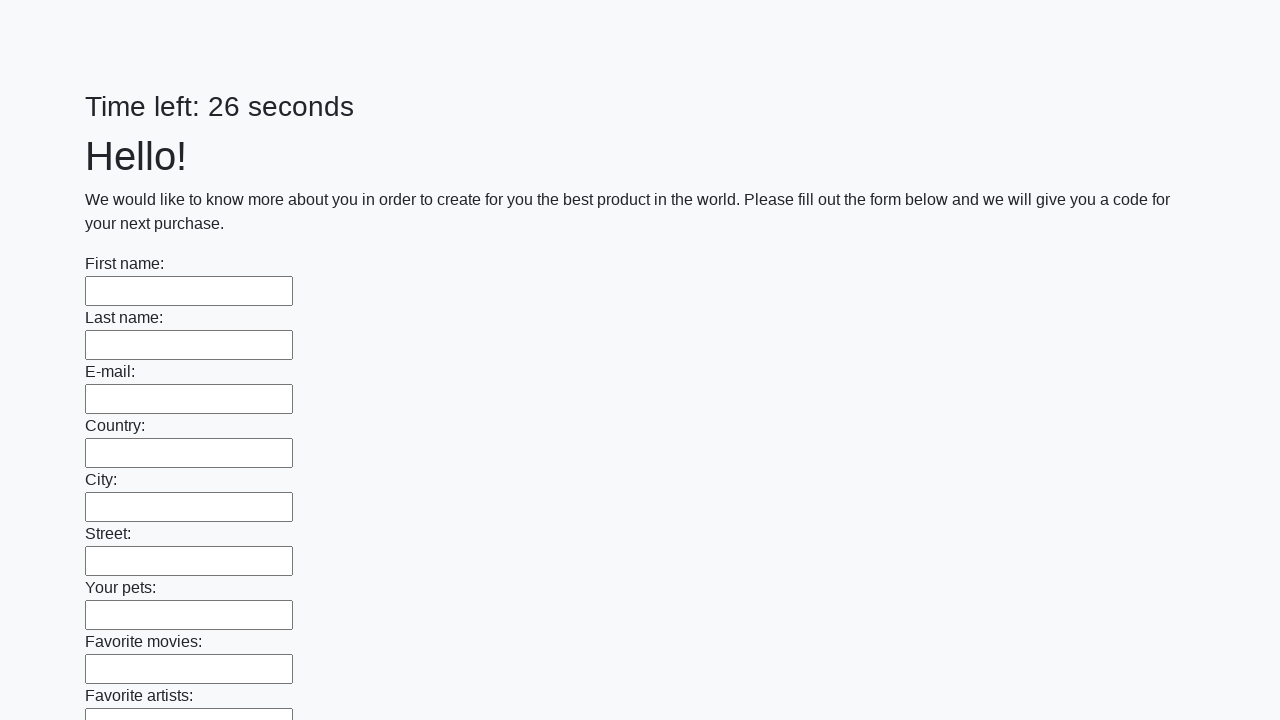

Filled input field with '123'
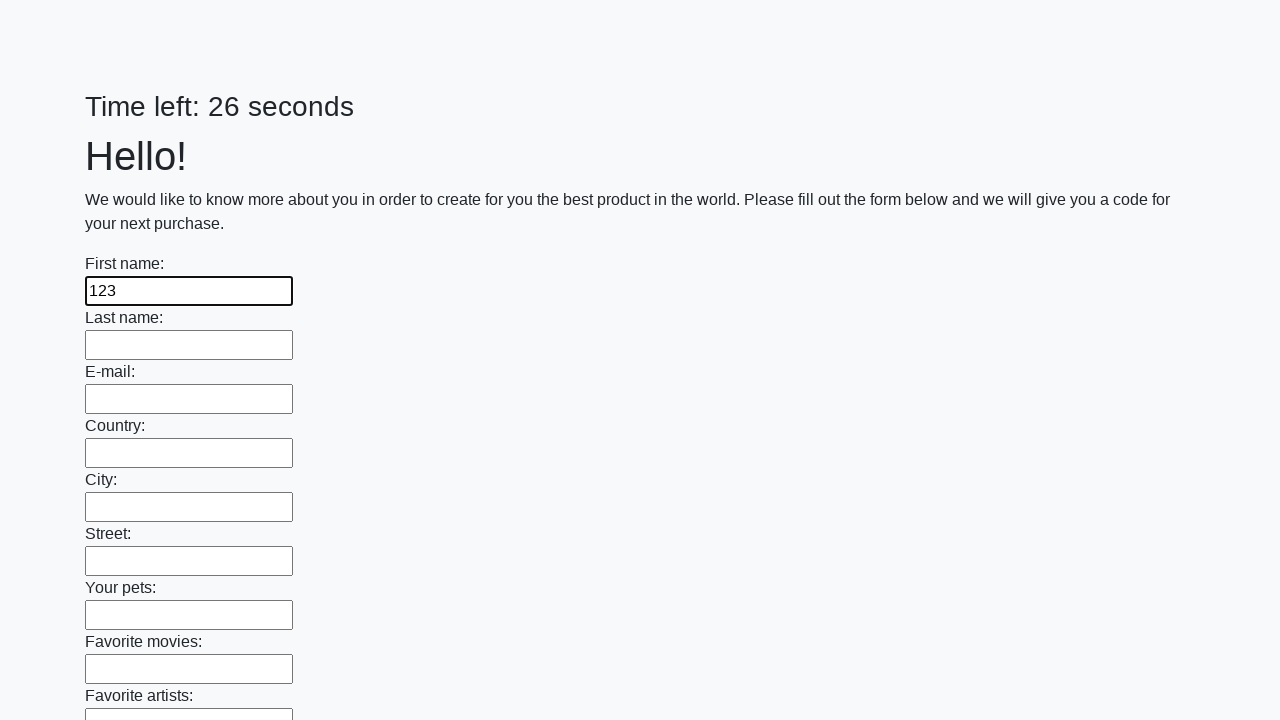

Filled input field with '123'
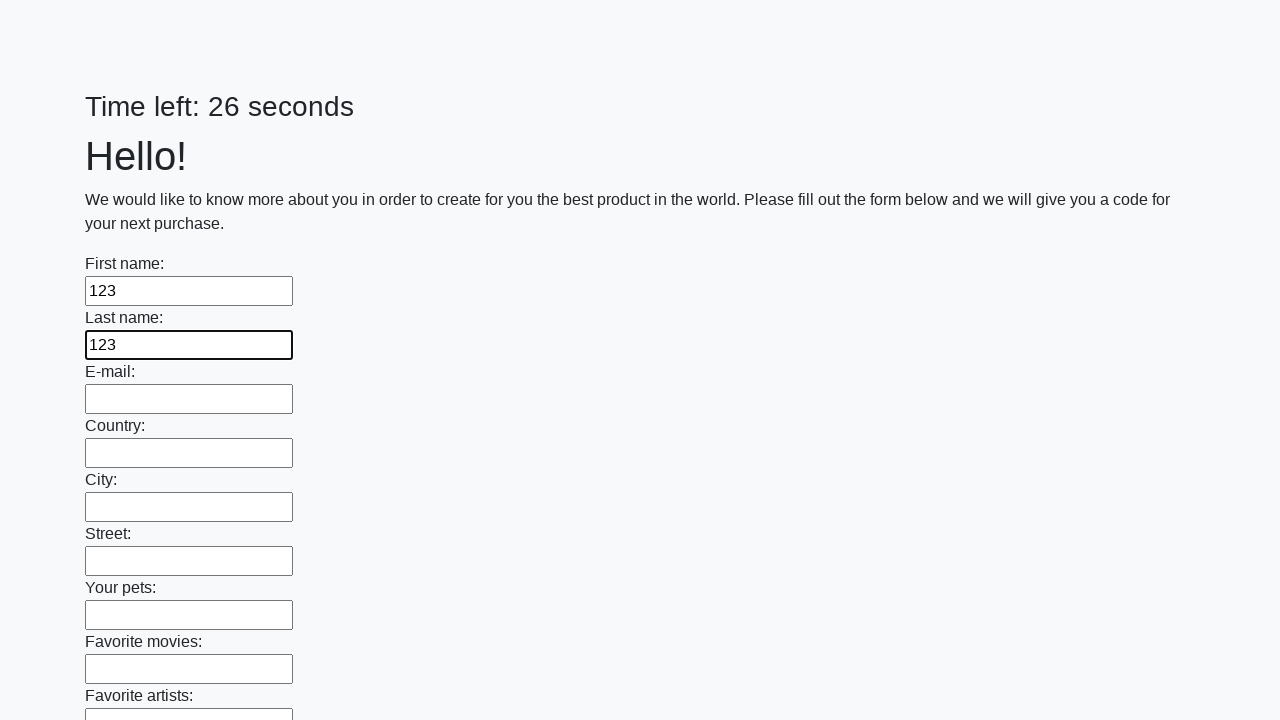

Filled input field with '123'
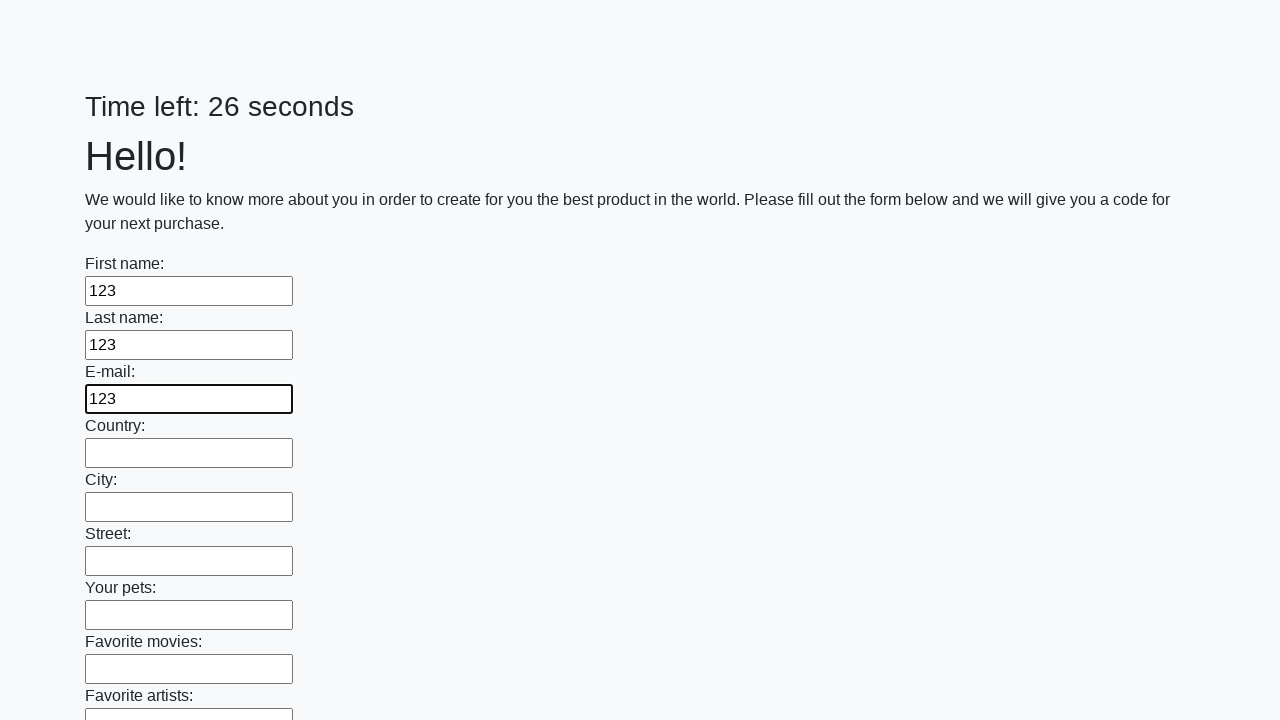

Filled input field with '123'
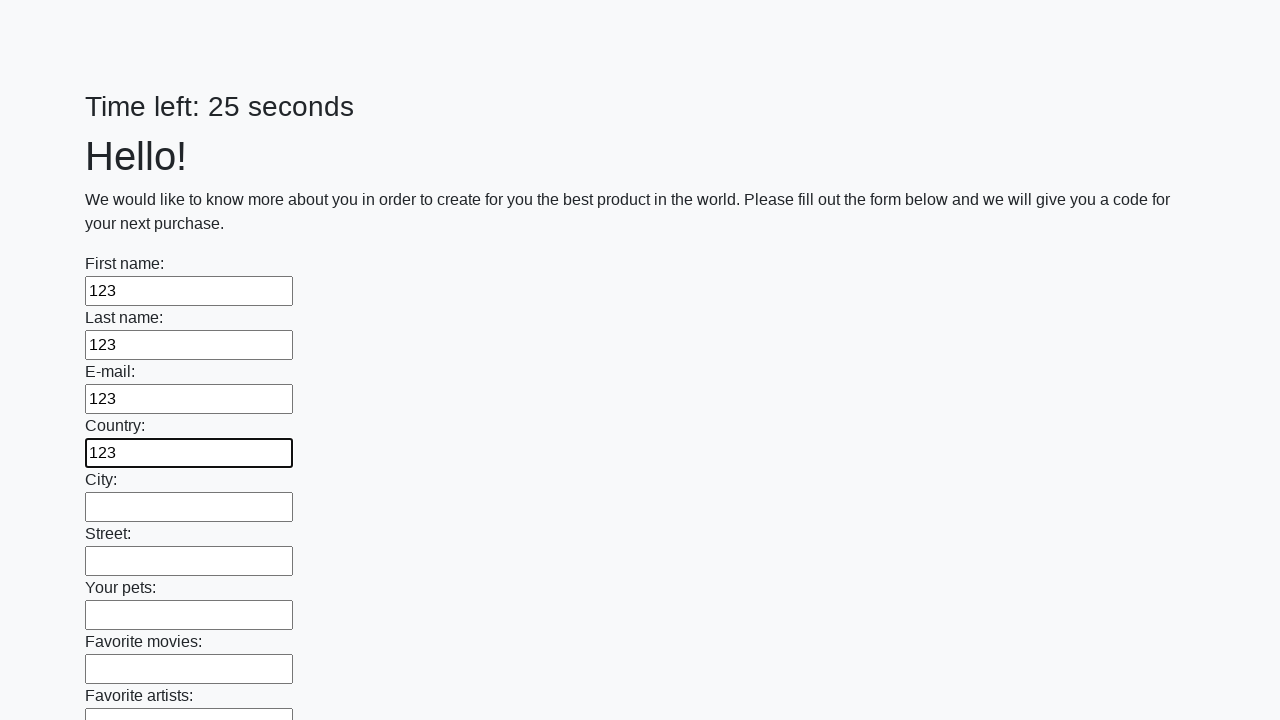

Filled input field with '123'
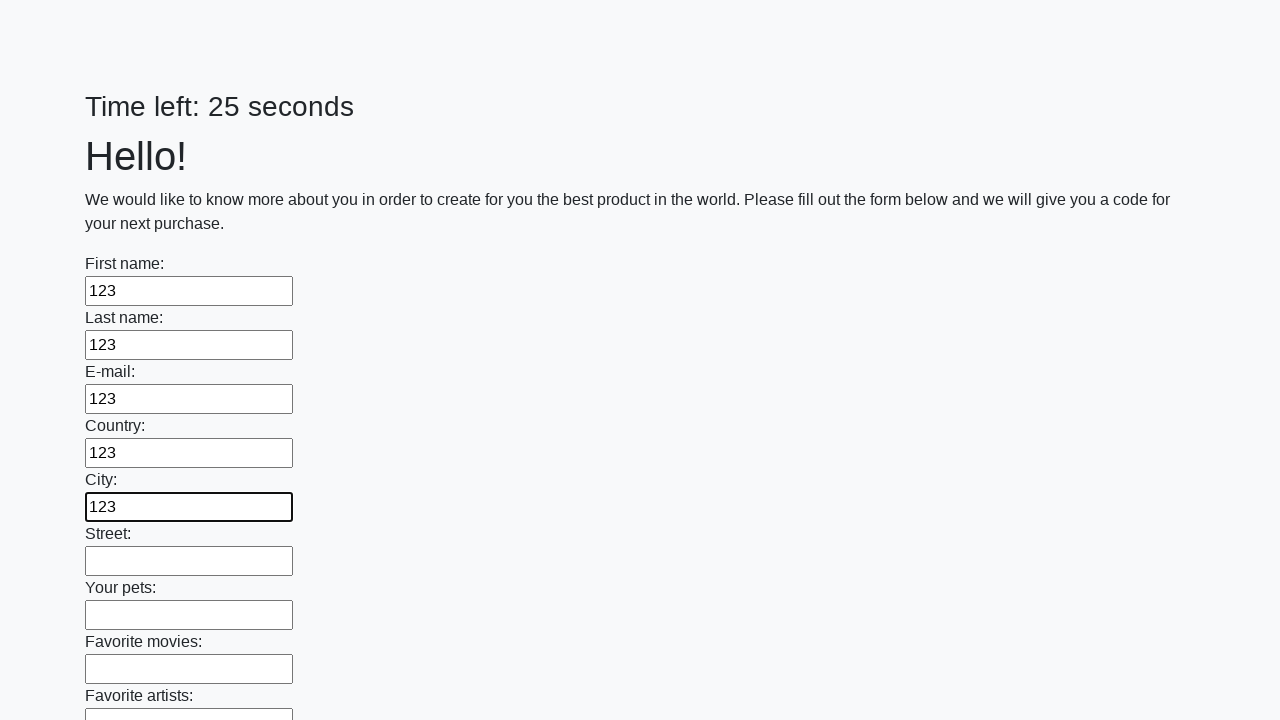

Filled input field with '123'
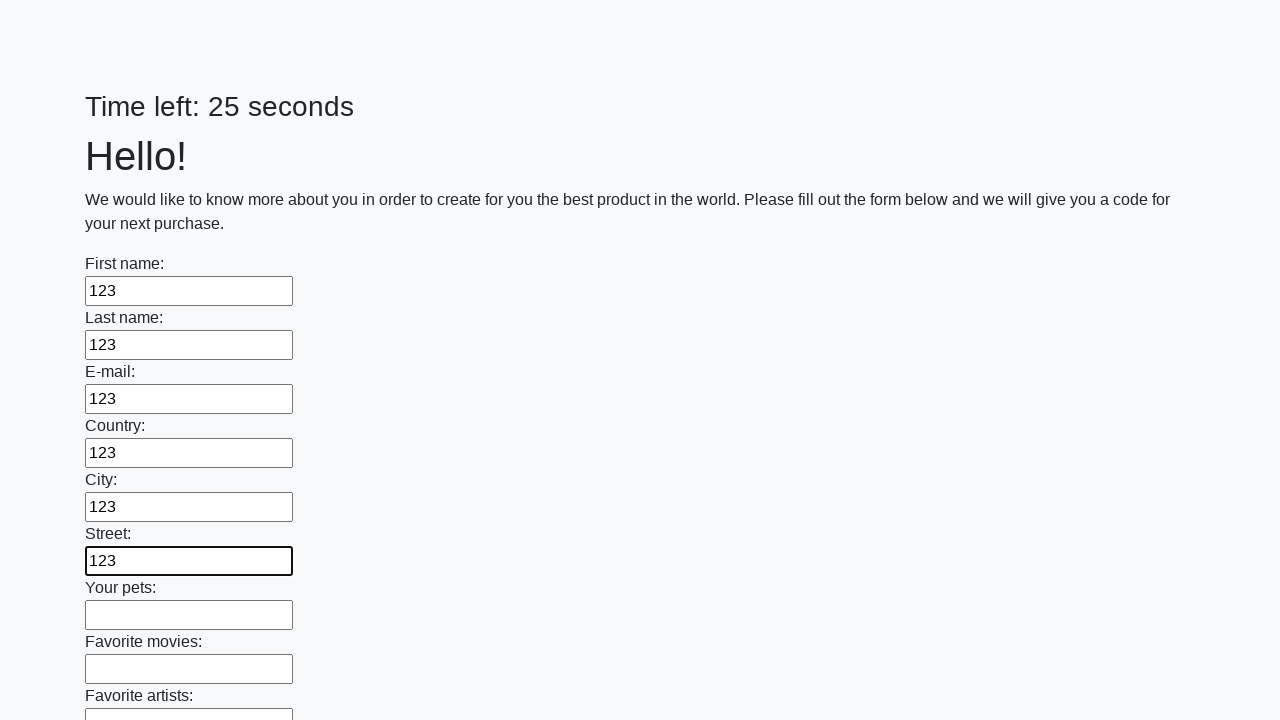

Filled input field with '123'
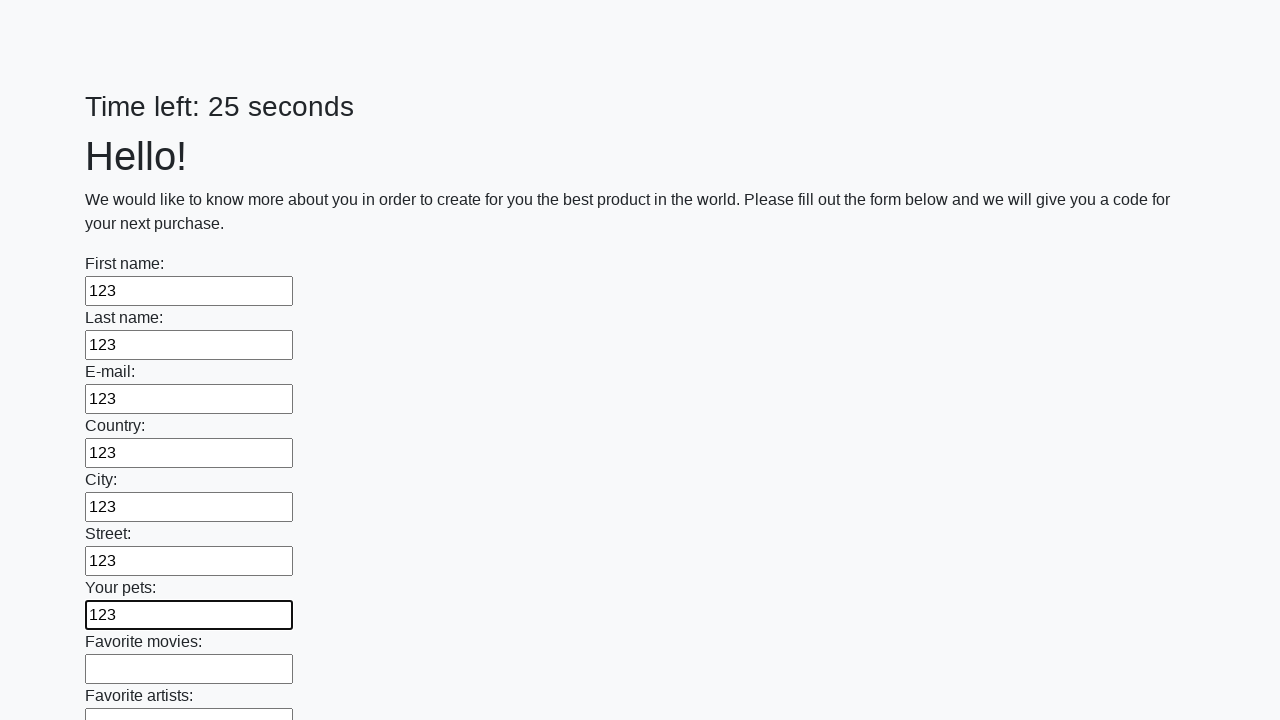

Filled input field with '123'
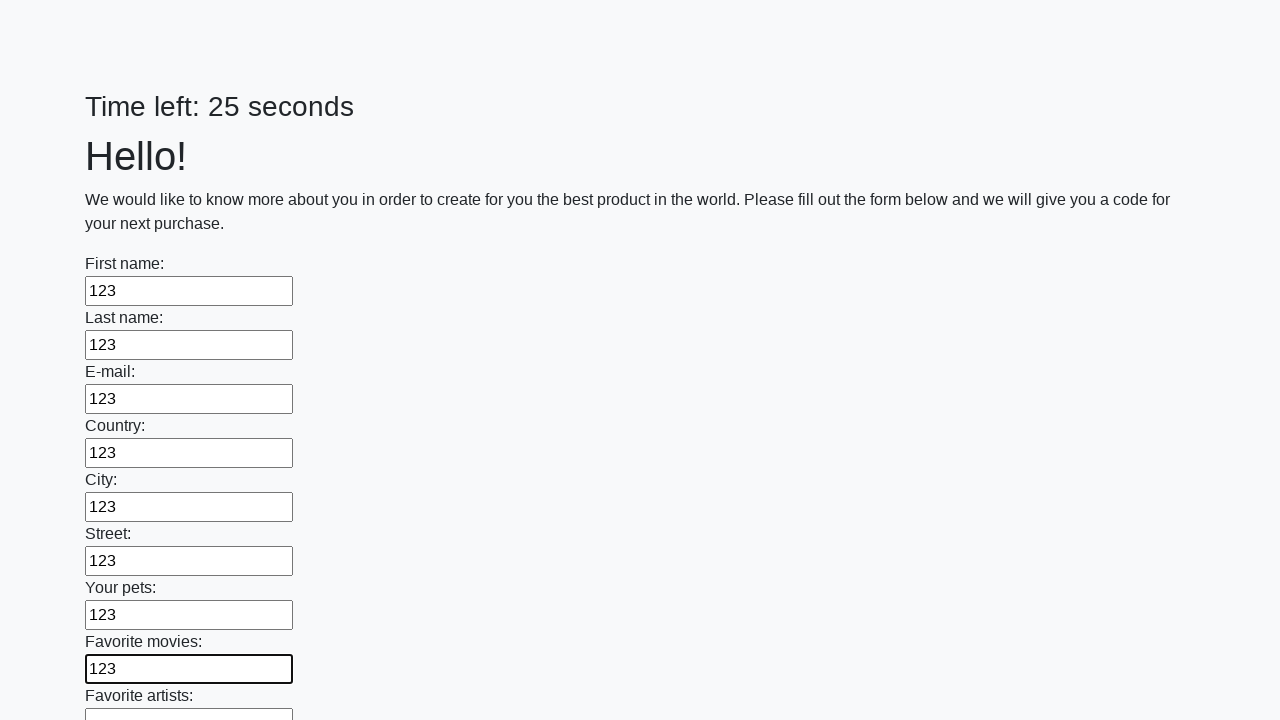

Filled input field with '123'
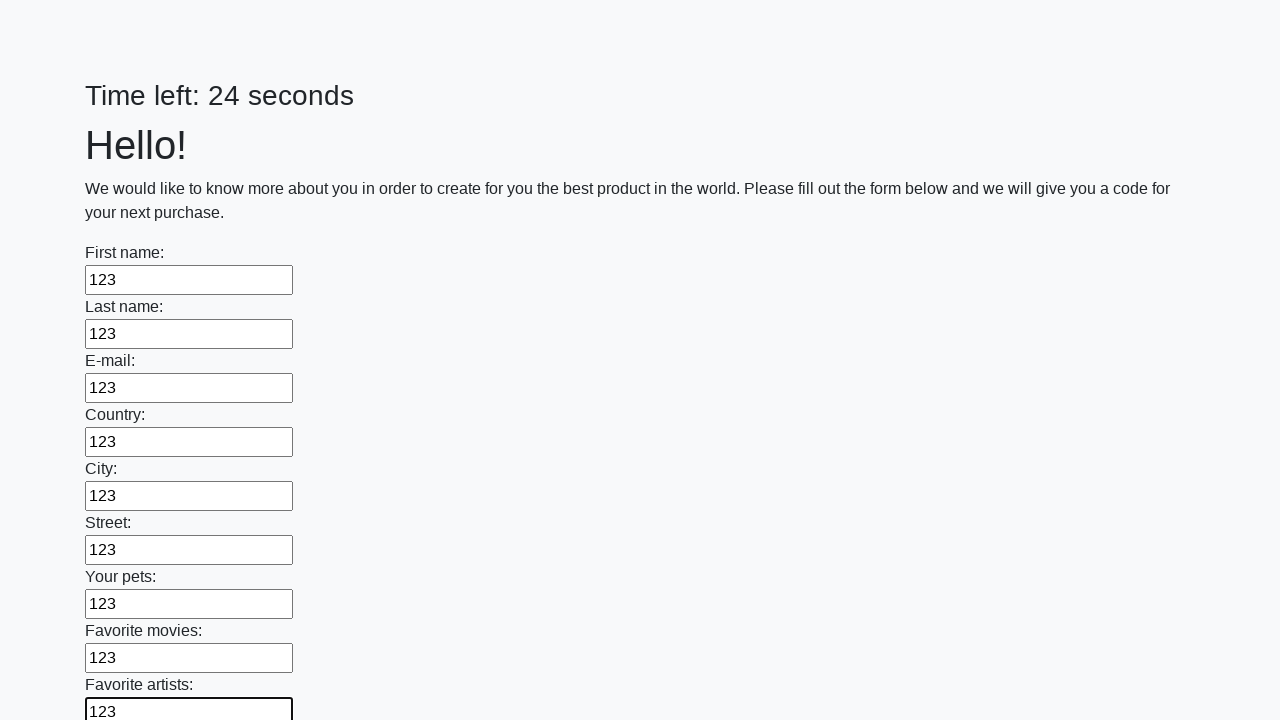

Filled input field with '123'
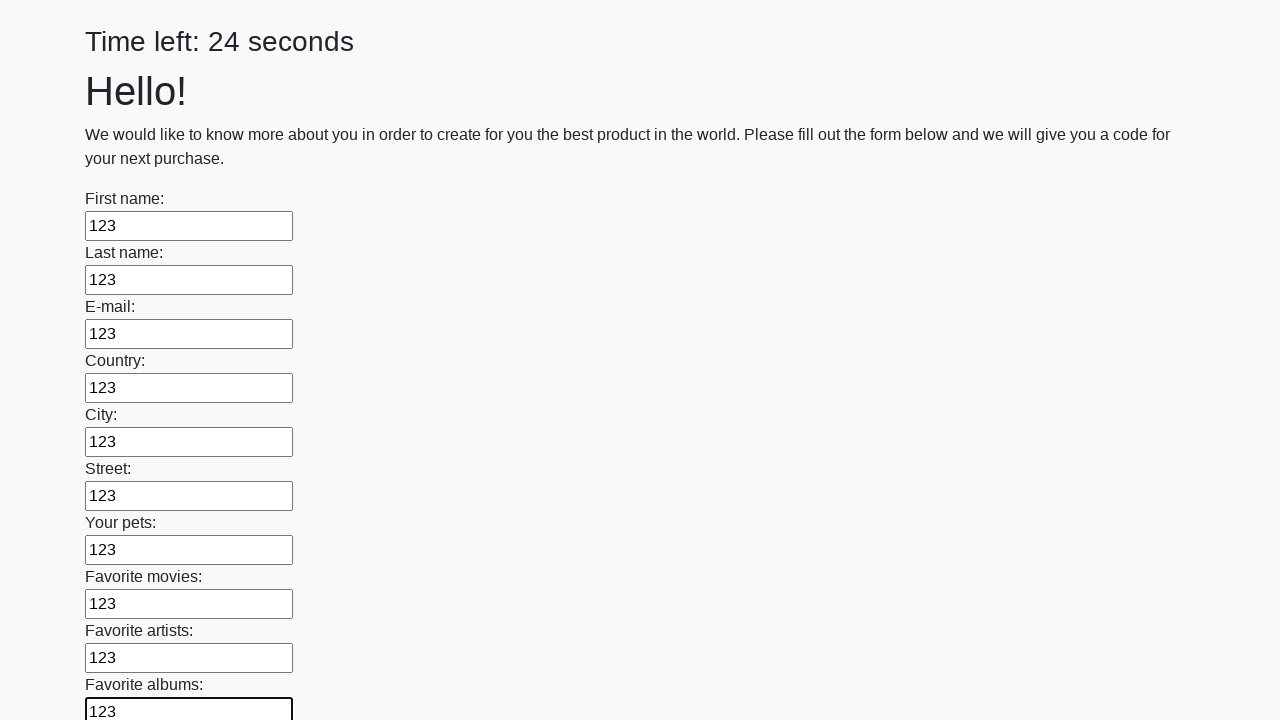

Filled input field with '123'
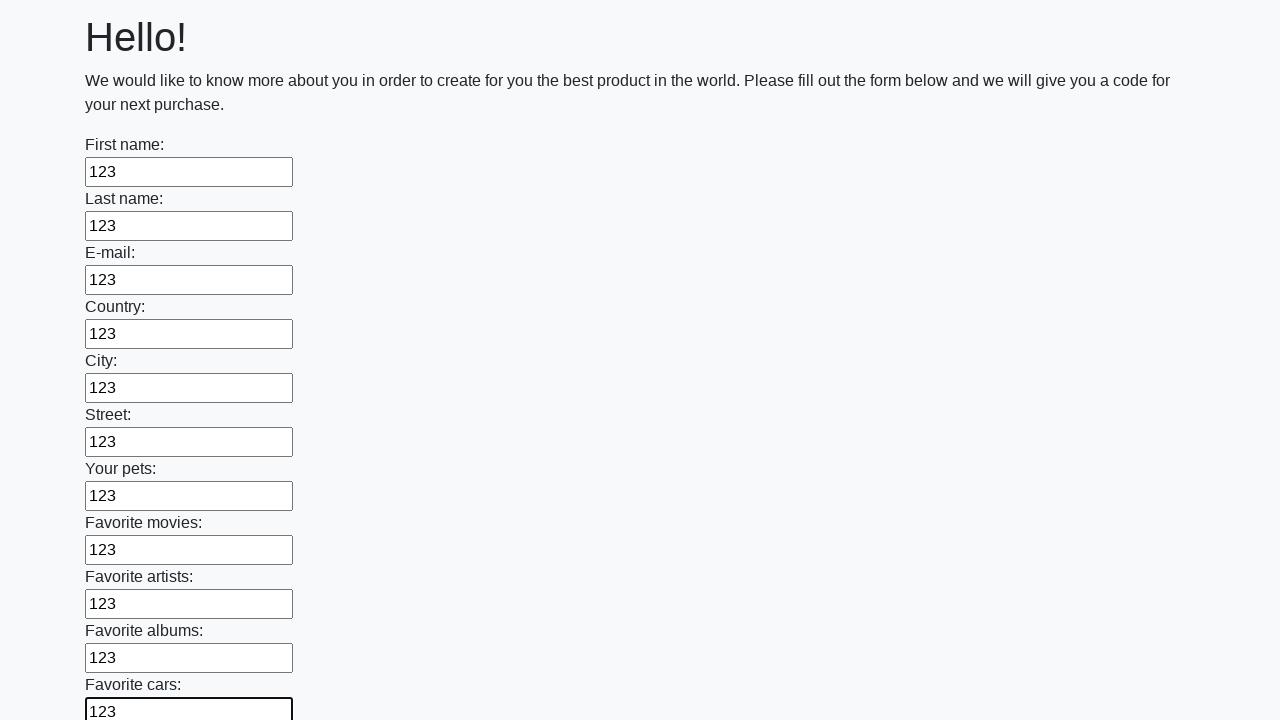

Filled input field with '123'
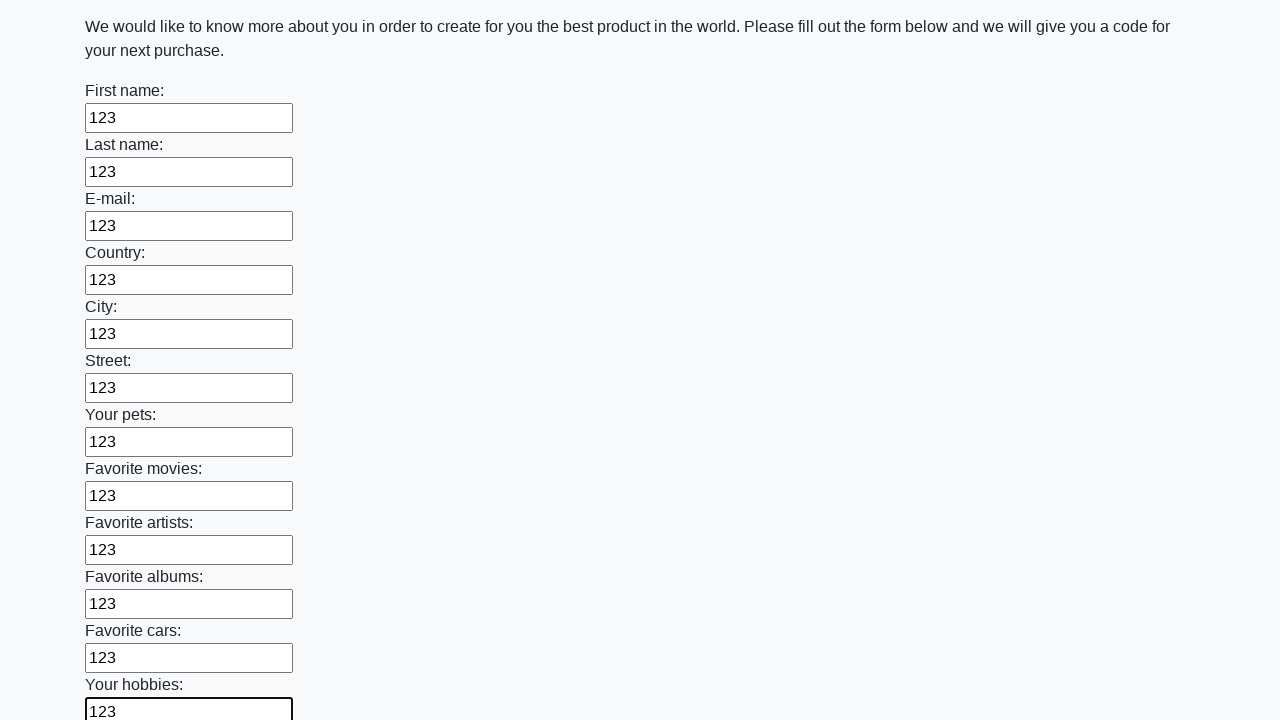

Filled input field with '123'
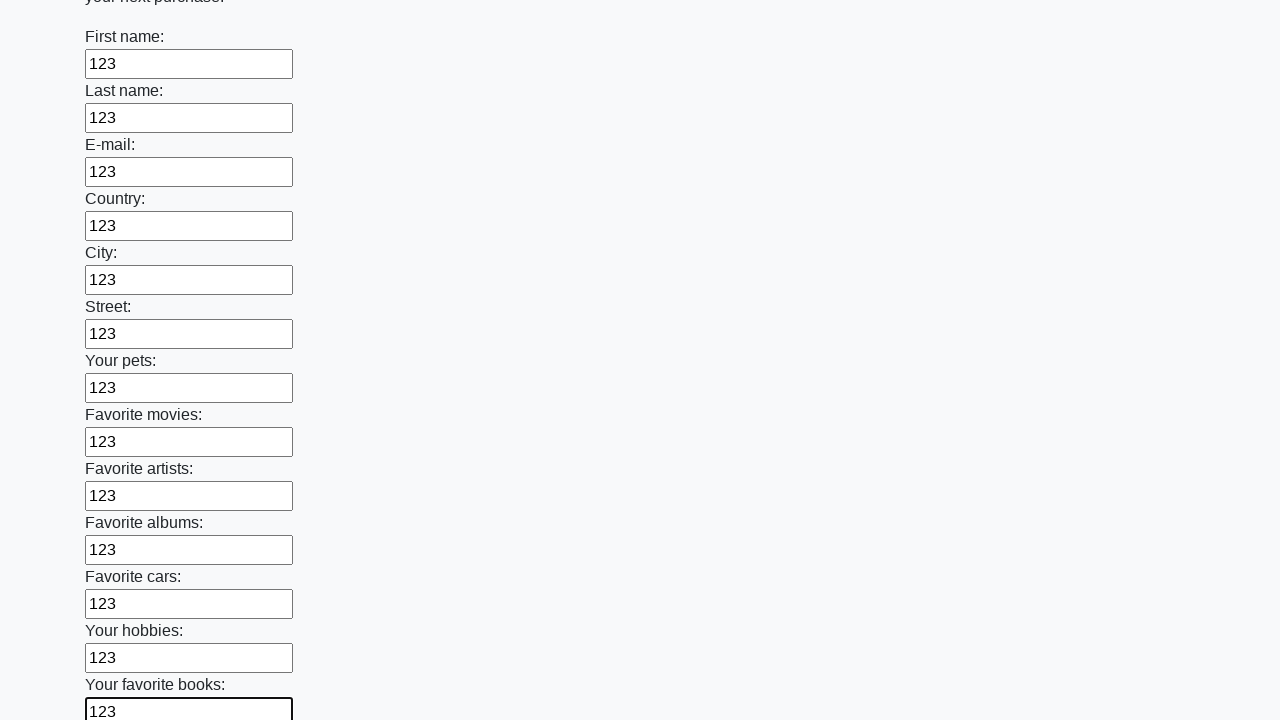

Filled input field with '123'
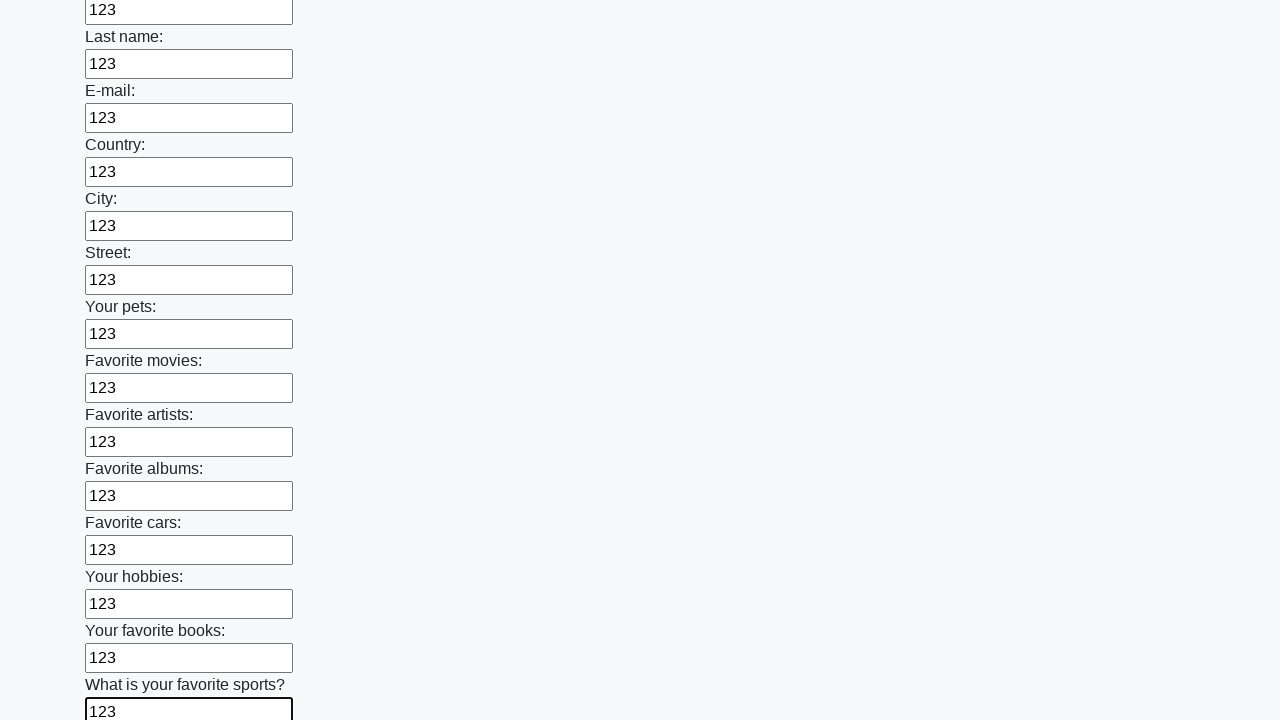

Filled input field with '123'
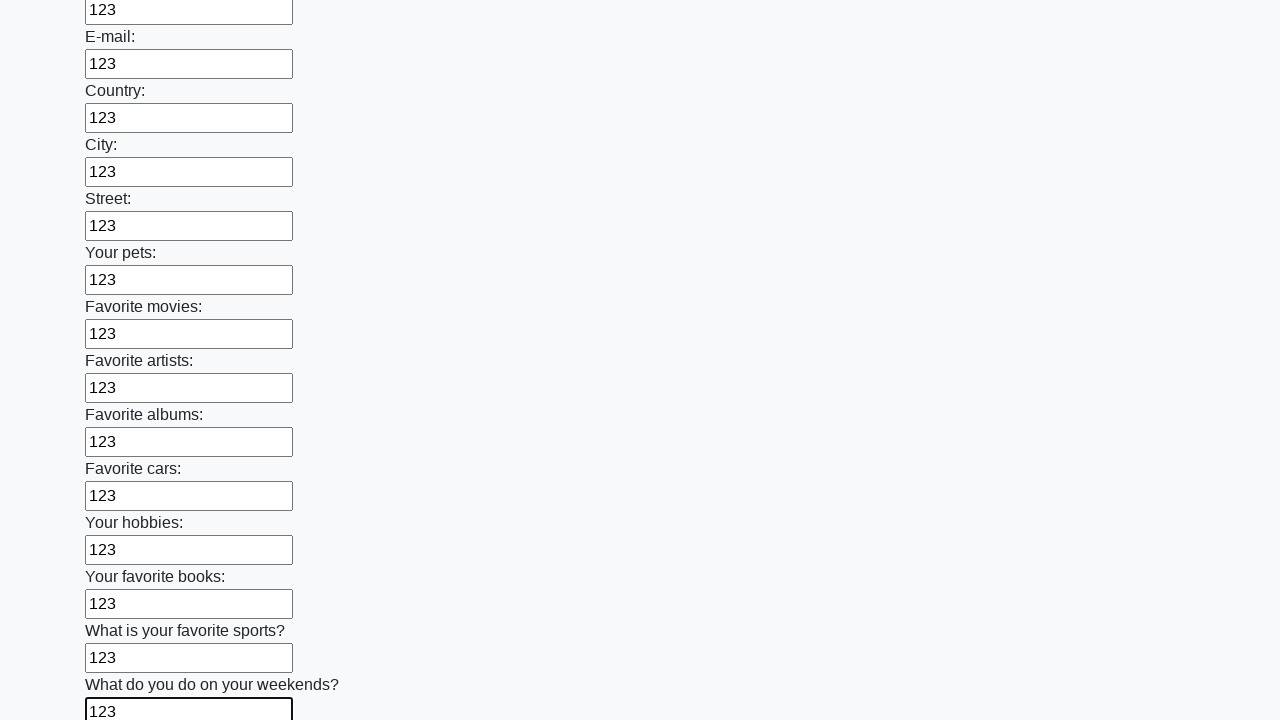

Filled input field with '123'
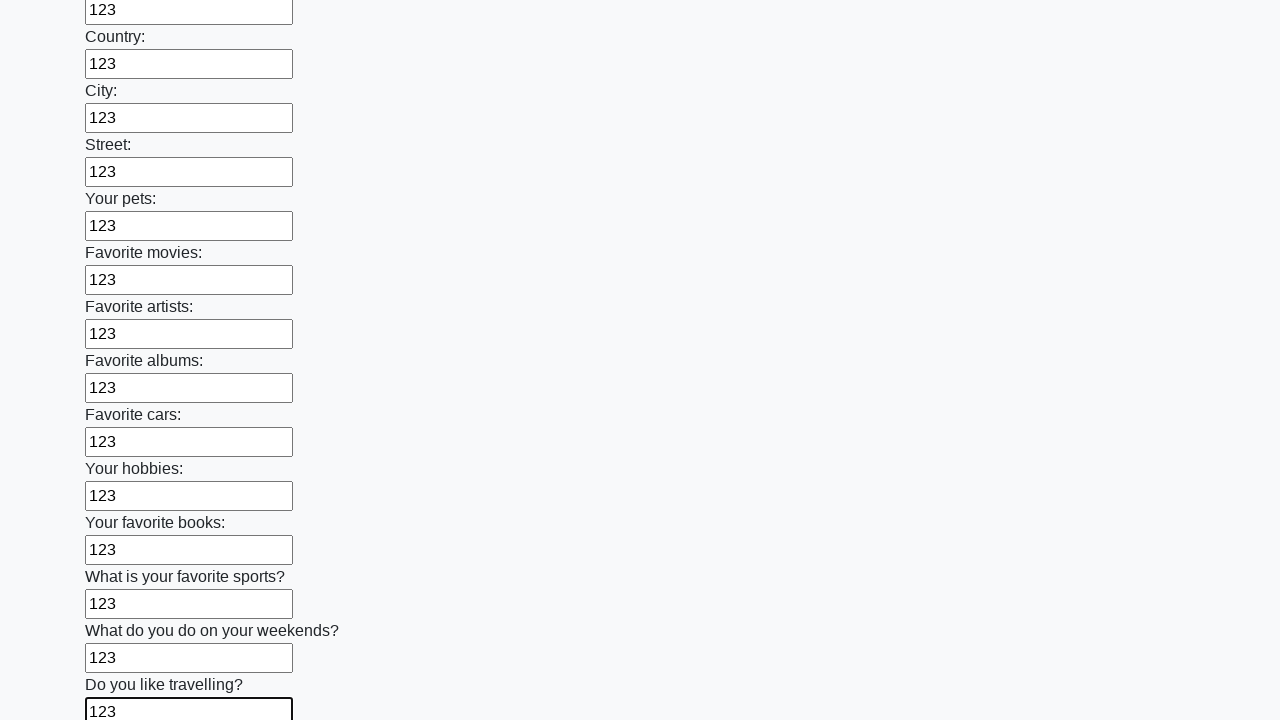

Filled input field with '123'
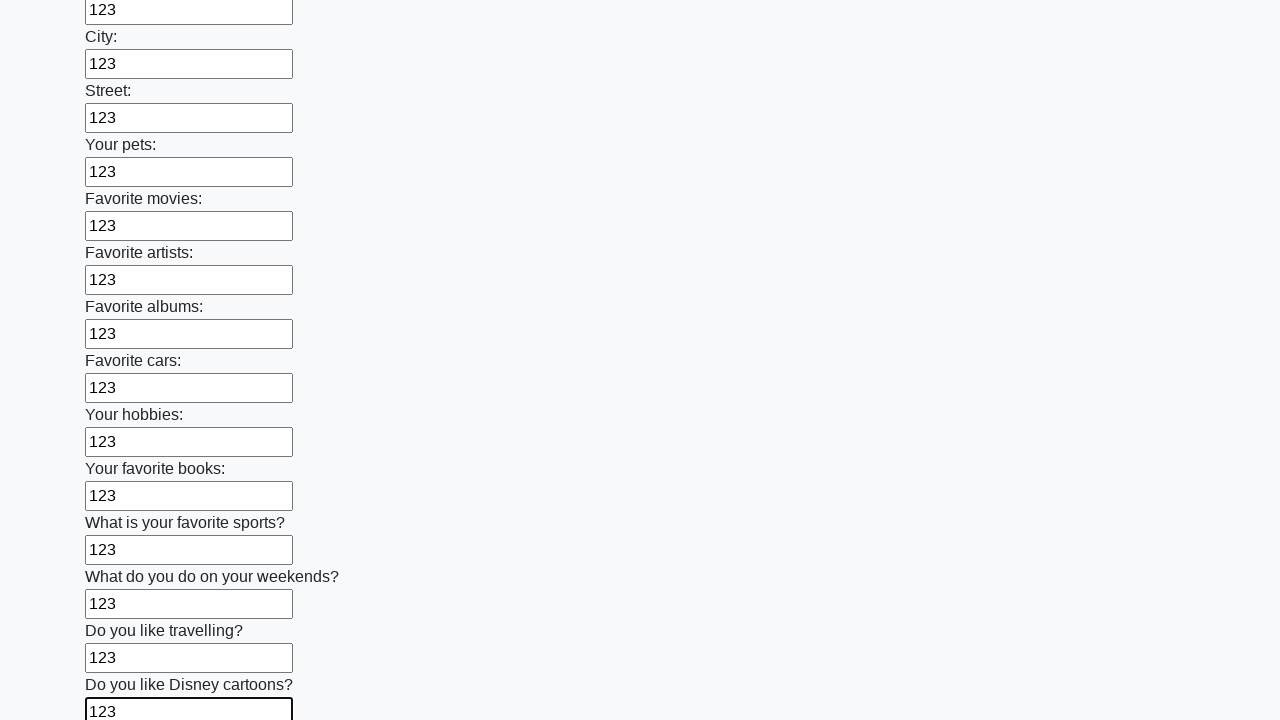

Filled input field with '123'
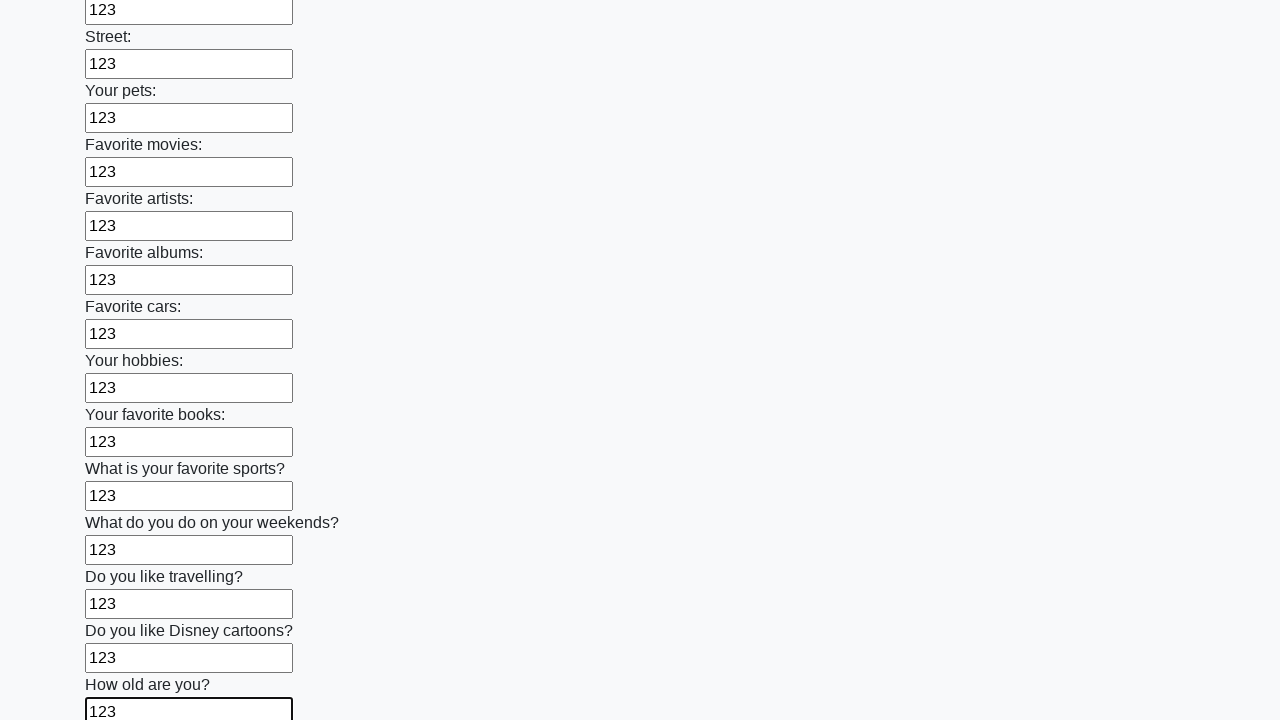

Filled input field with '123'
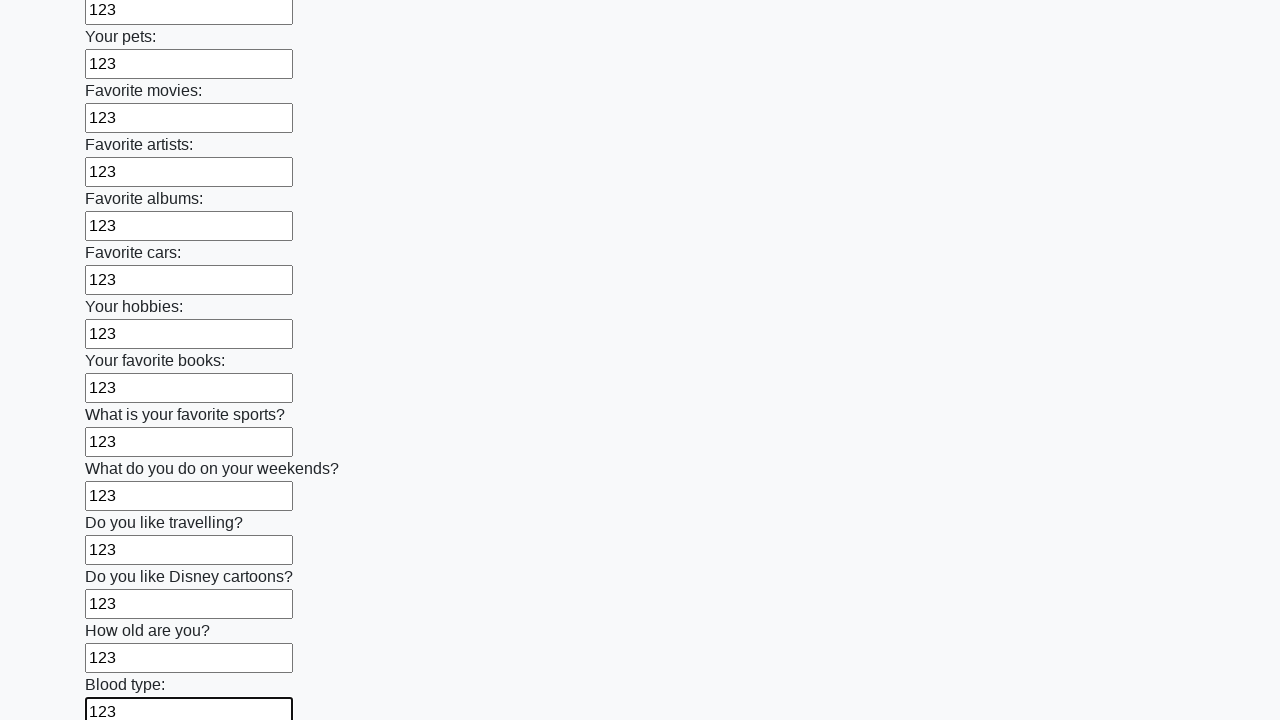

Filled input field with '123'
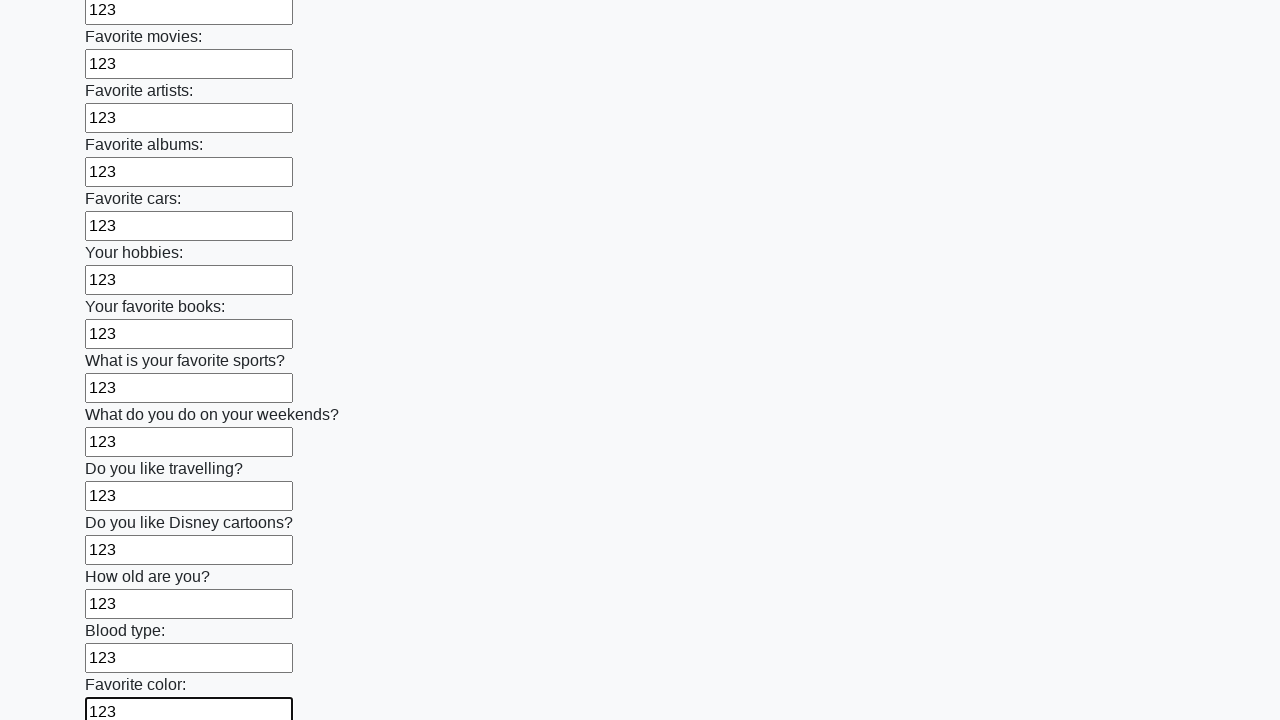

Filled input field with '123'
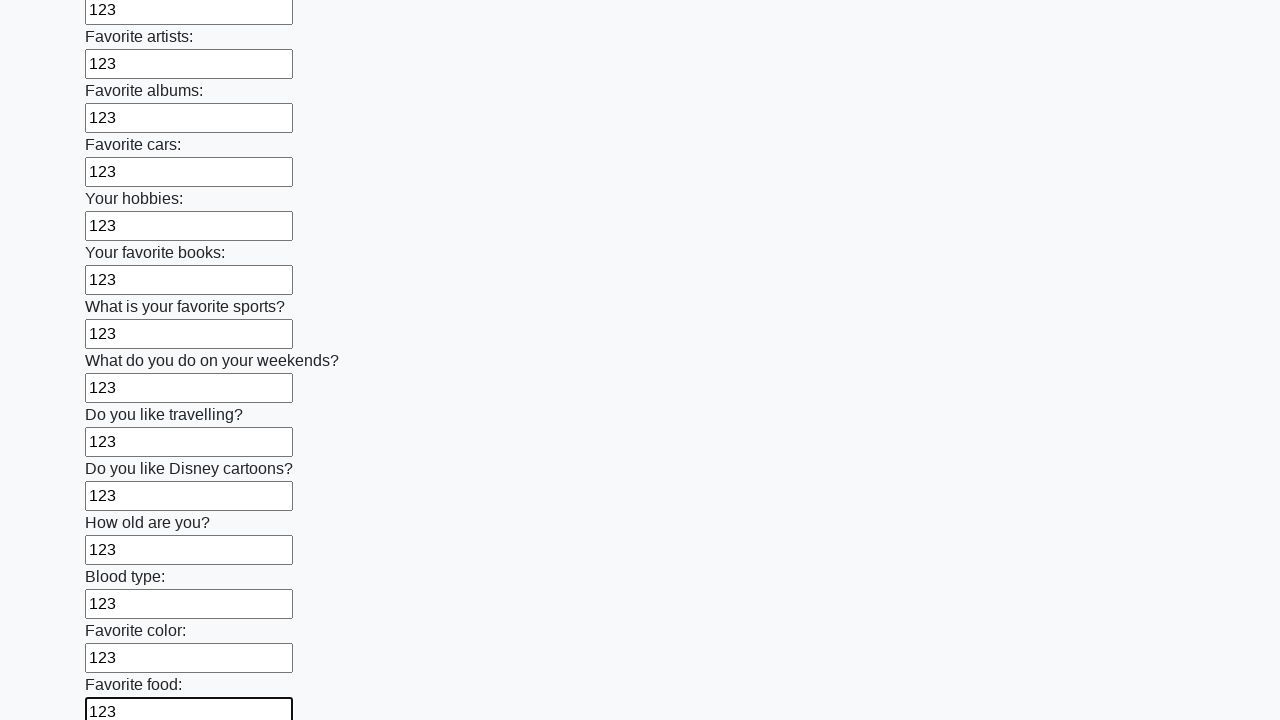

Filled input field with '123'
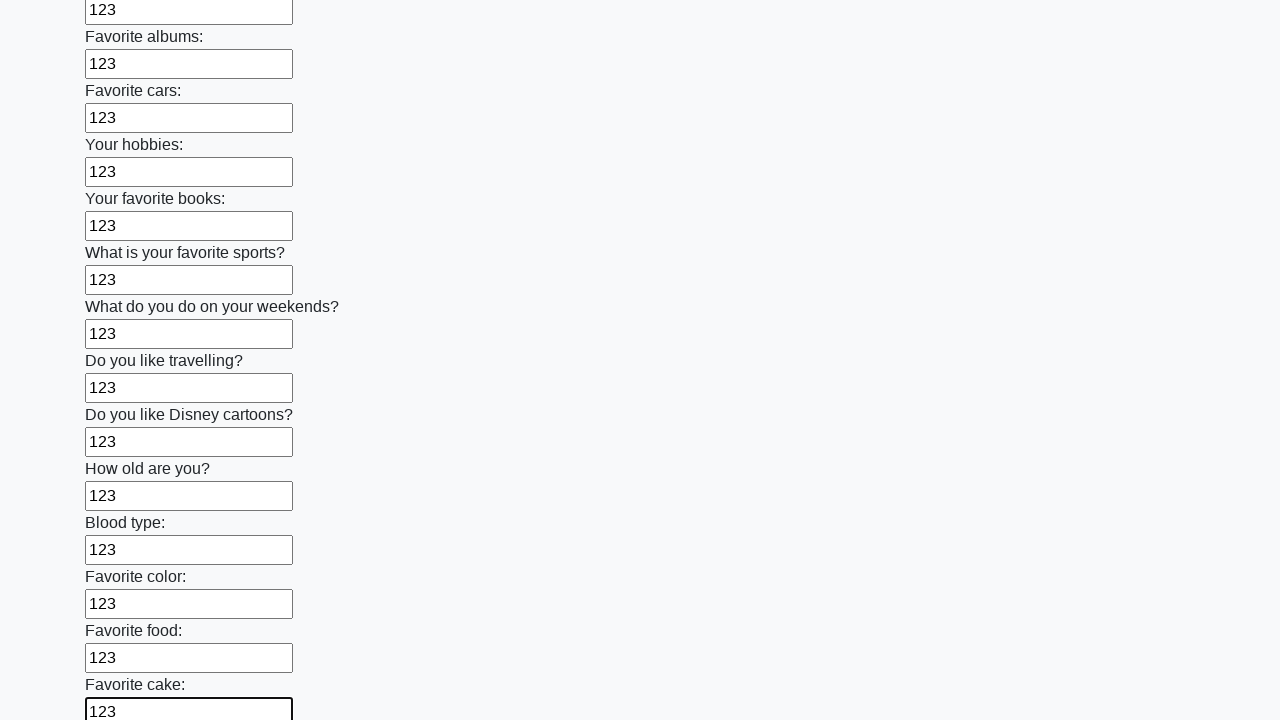

Filled input field with '123'
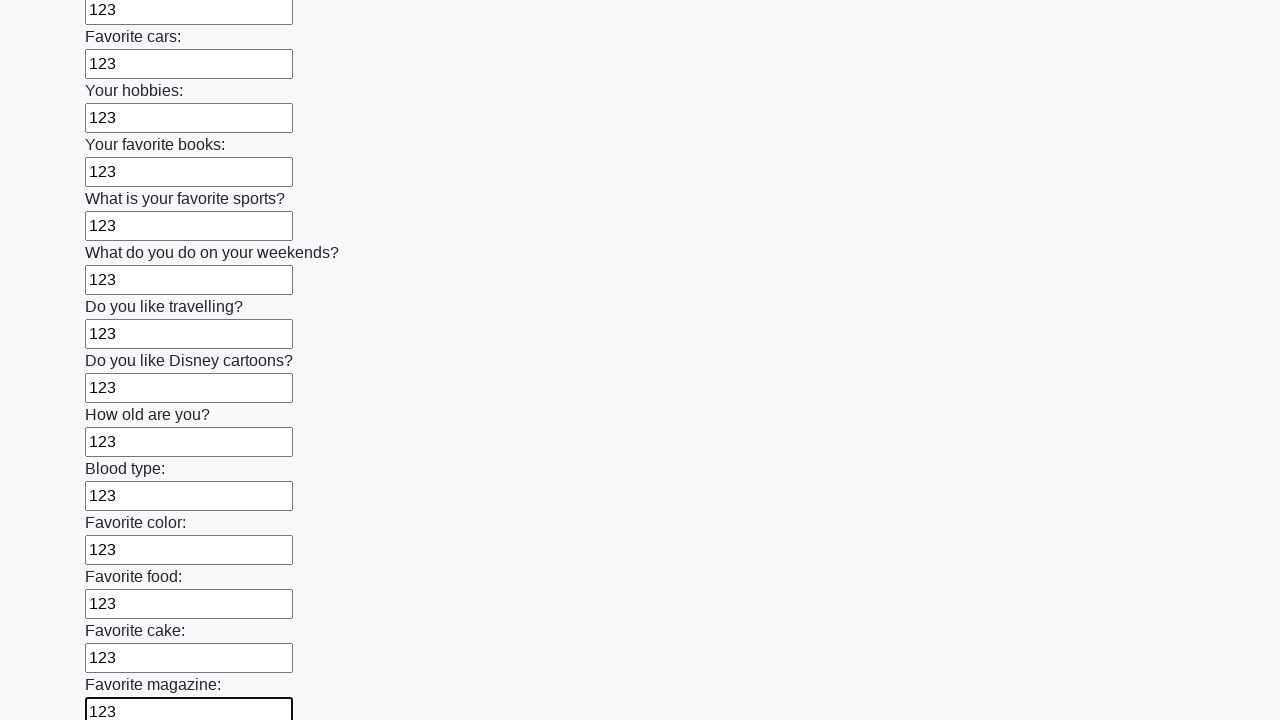

Filled input field with '123'
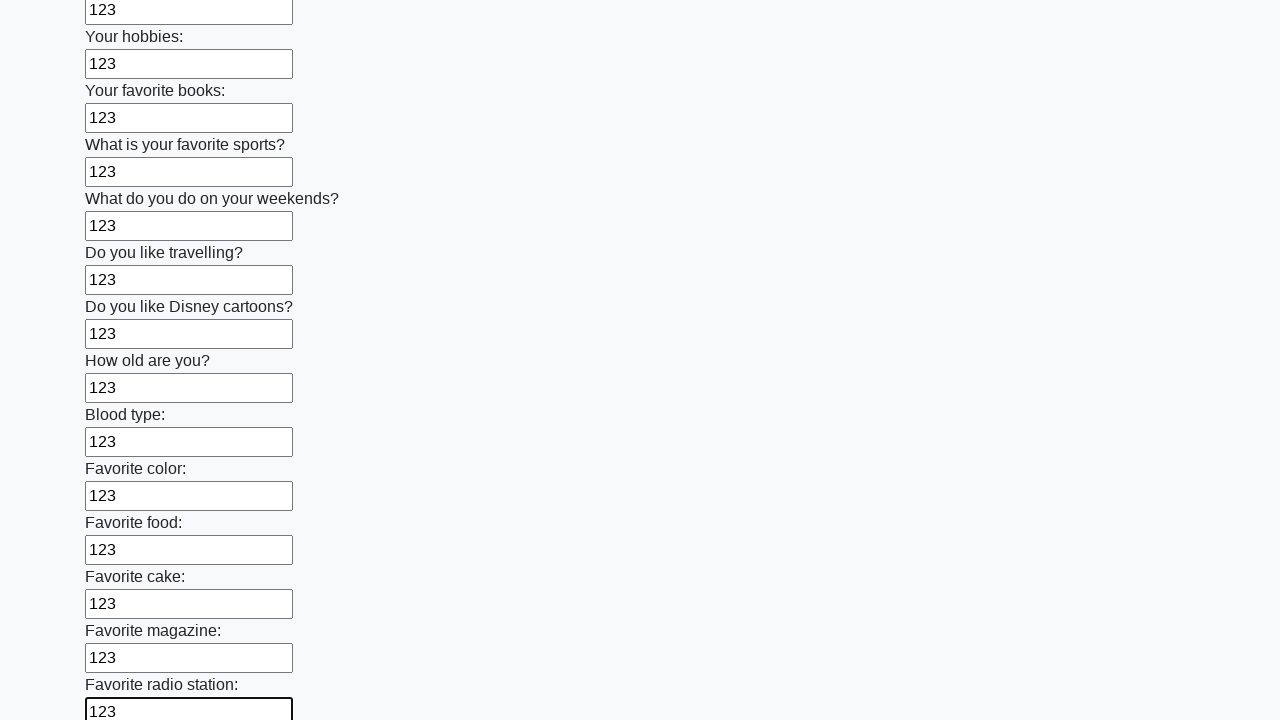

Filled input field with '123'
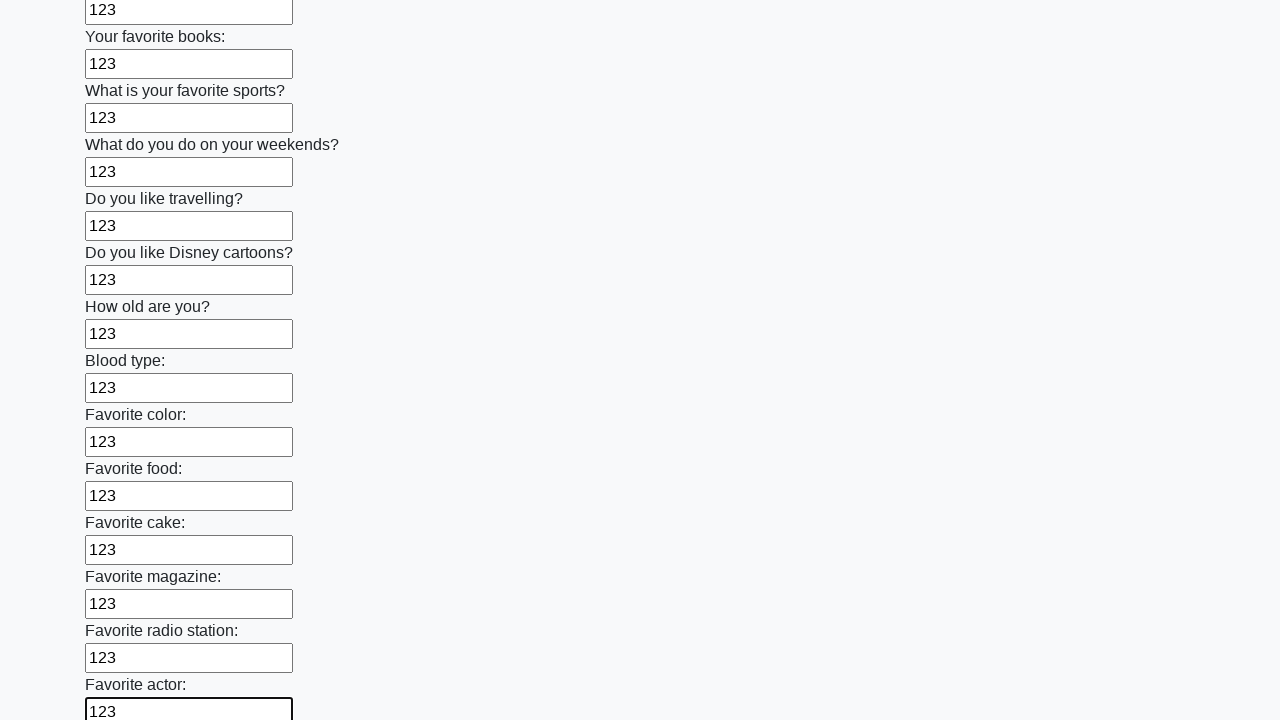

Filled input field with '123'
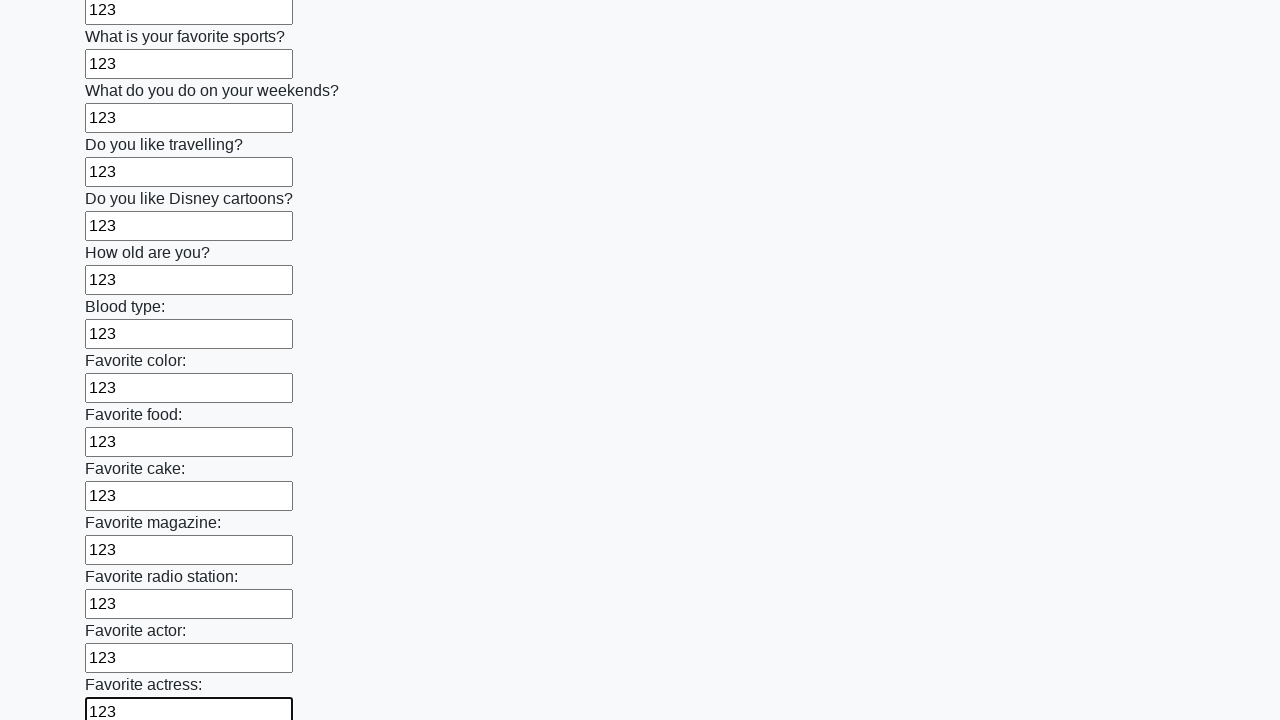

Filled input field with '123'
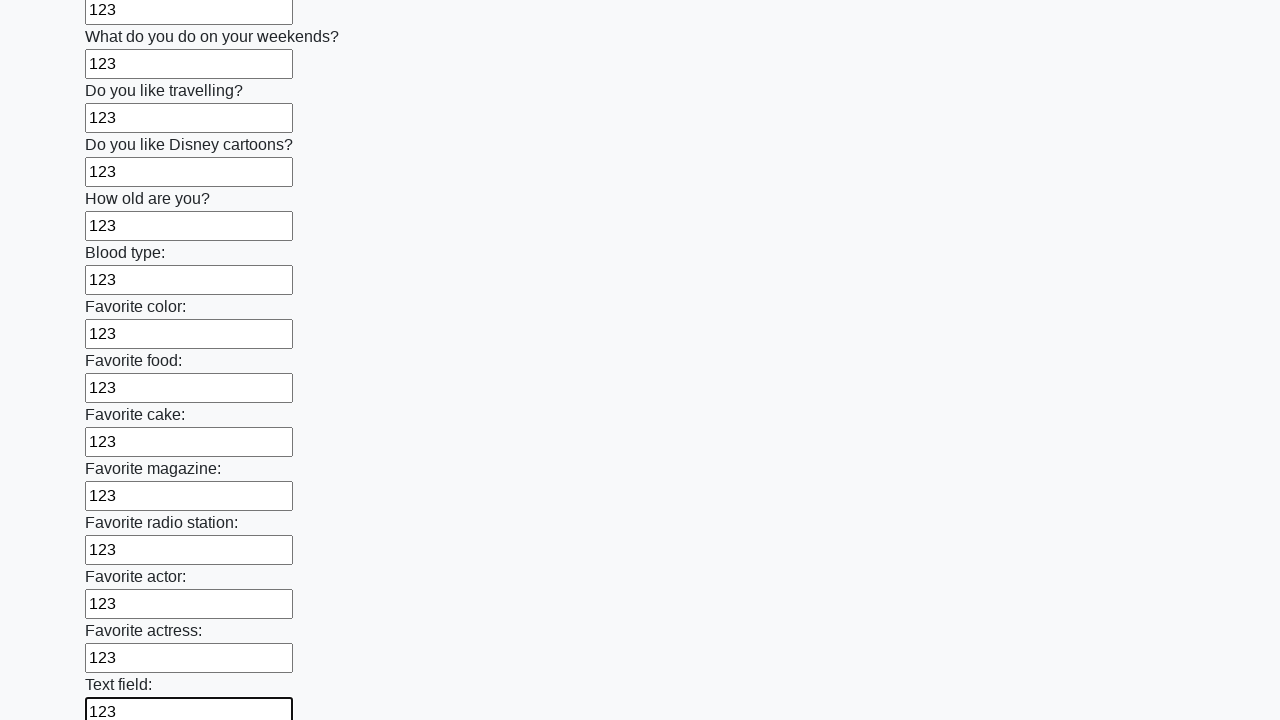

Filled input field with '123'
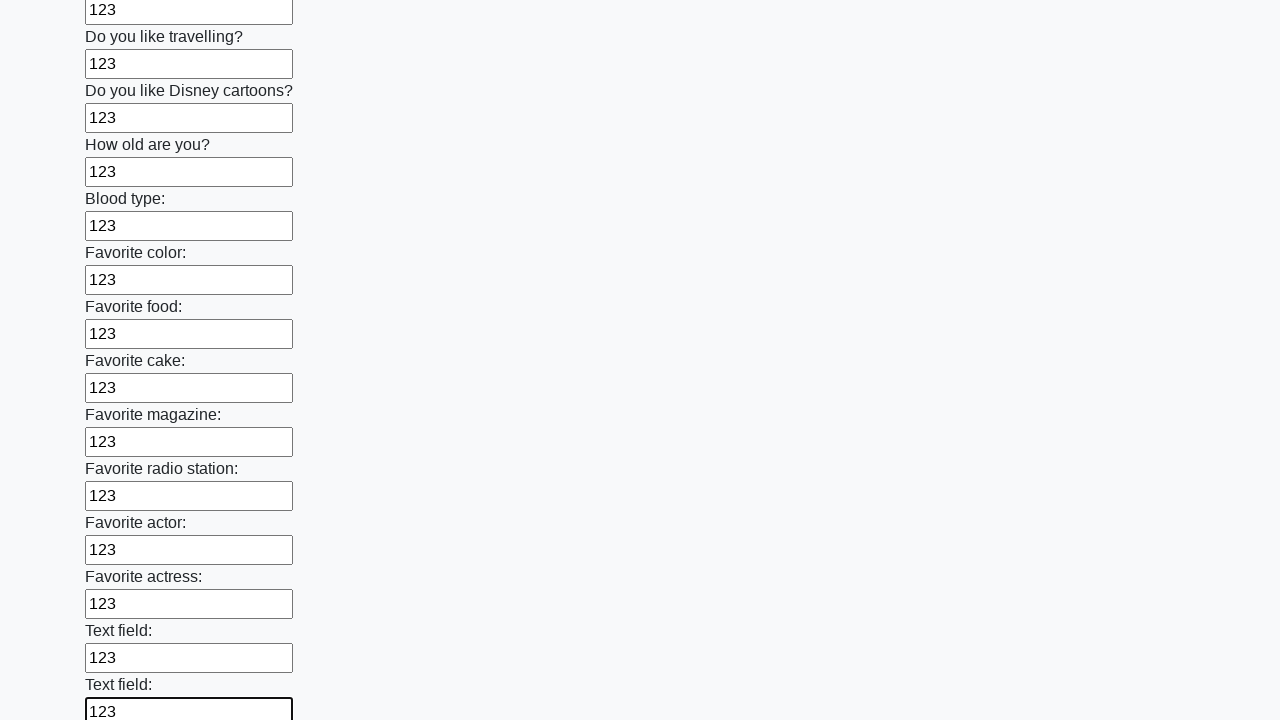

Filled input field with '123'
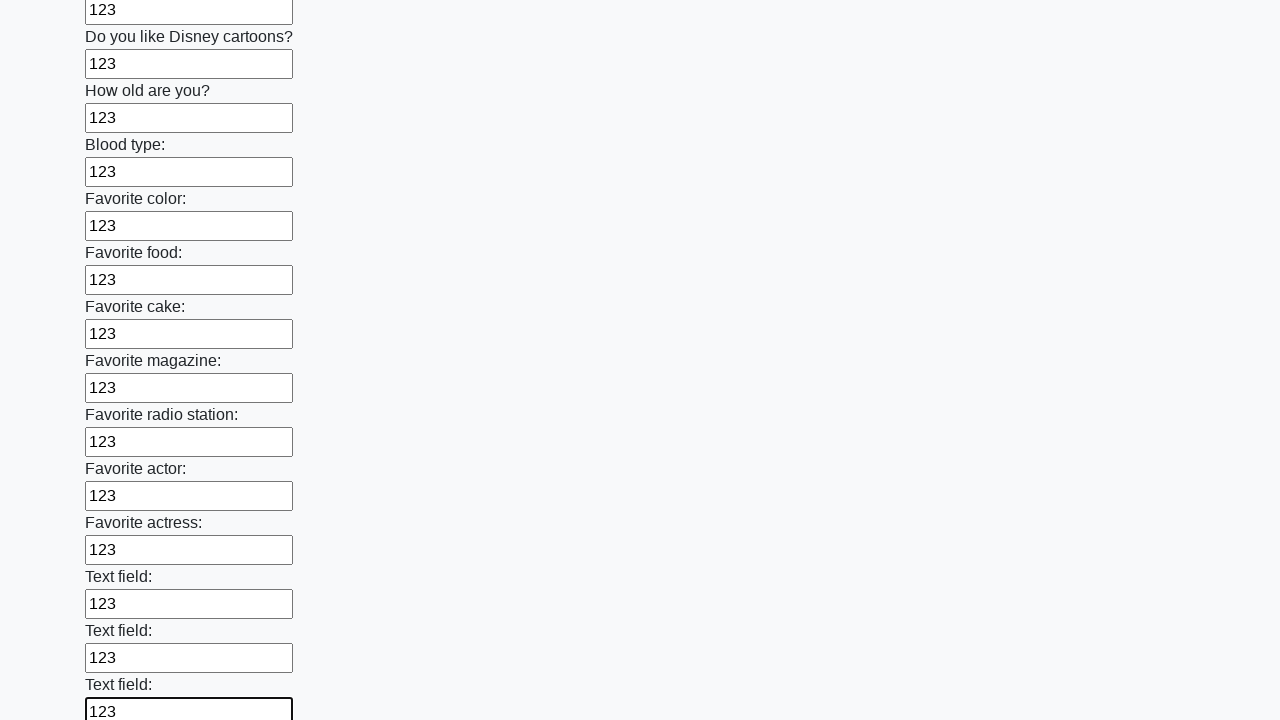

Filled input field with '123'
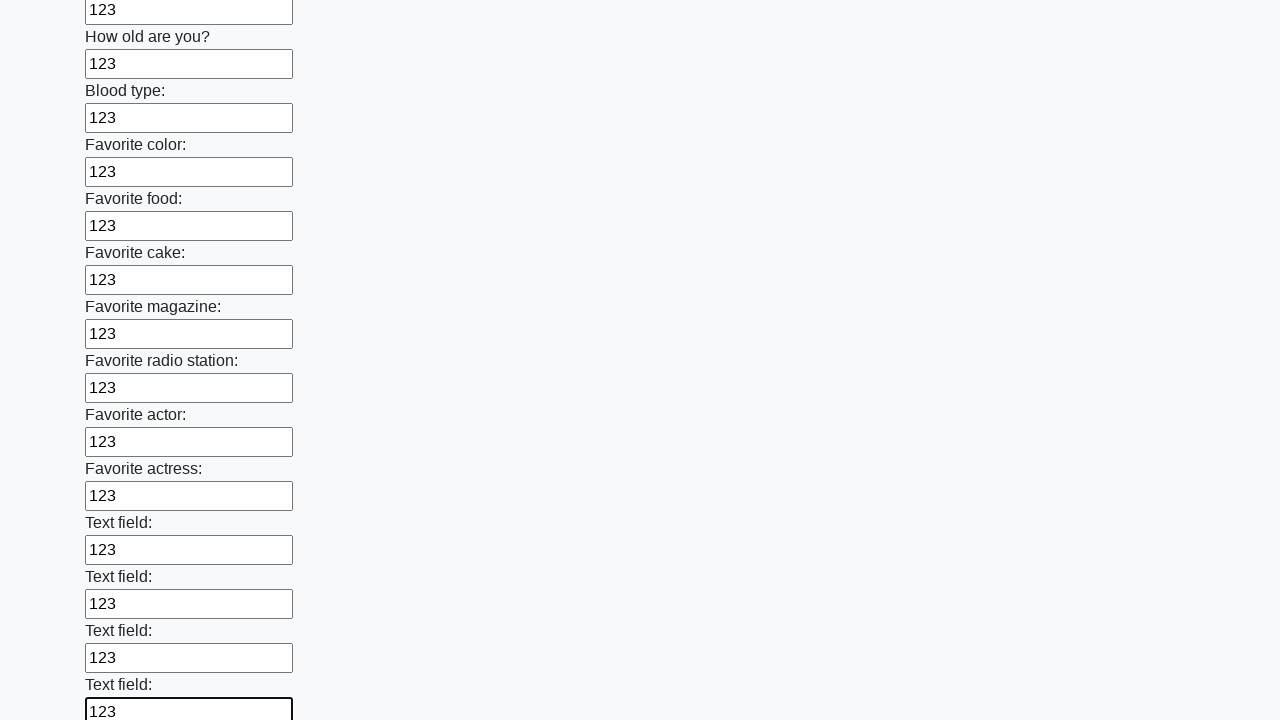

Filled input field with '123'
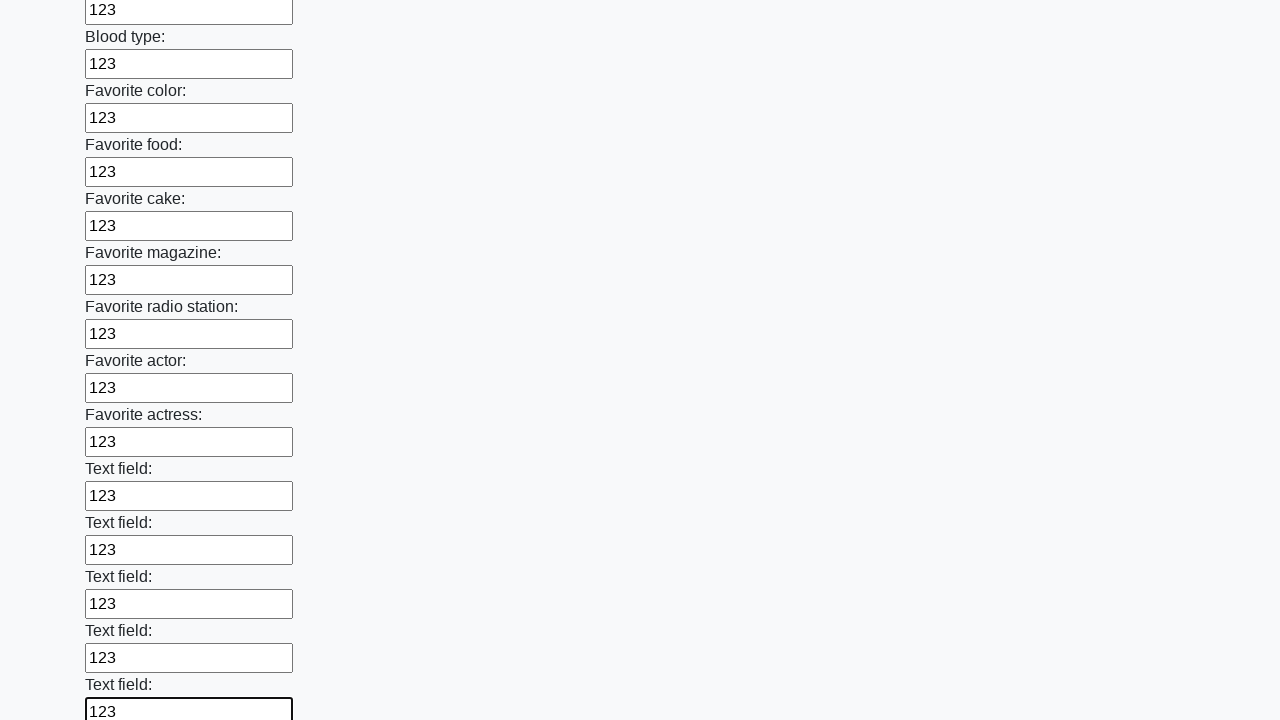

Filled input field with '123'
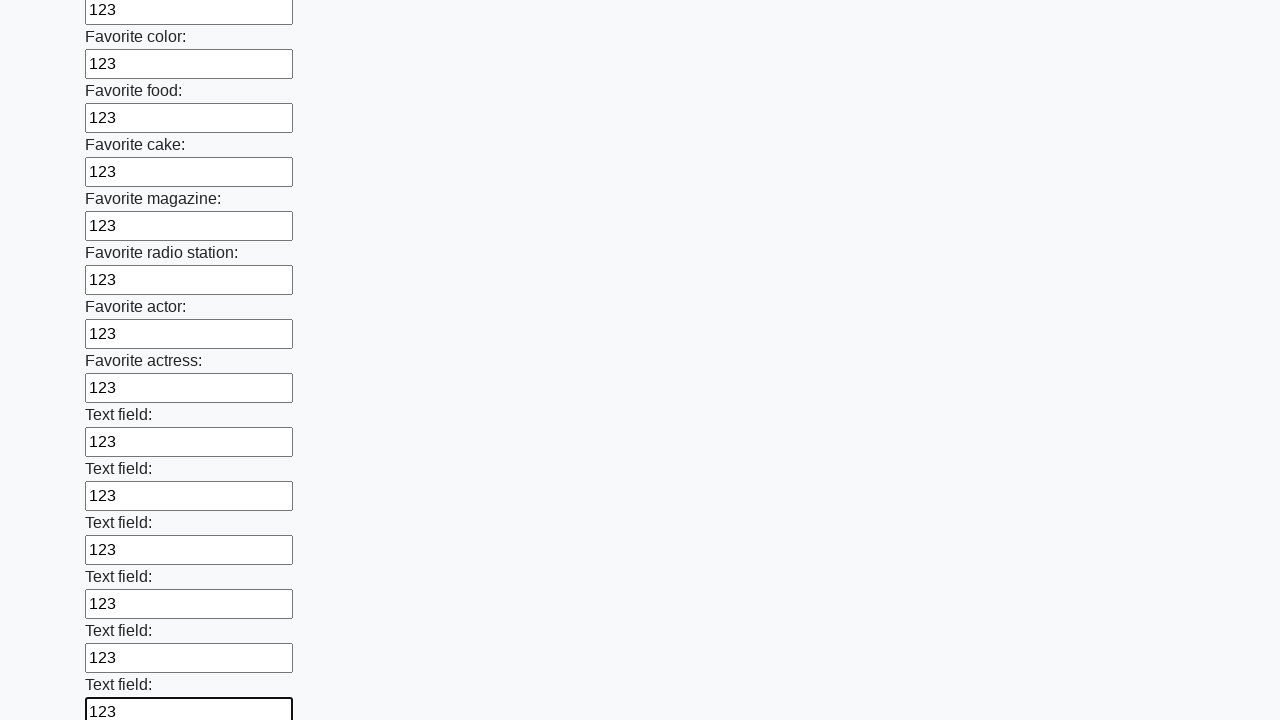

Filled input field with '123'
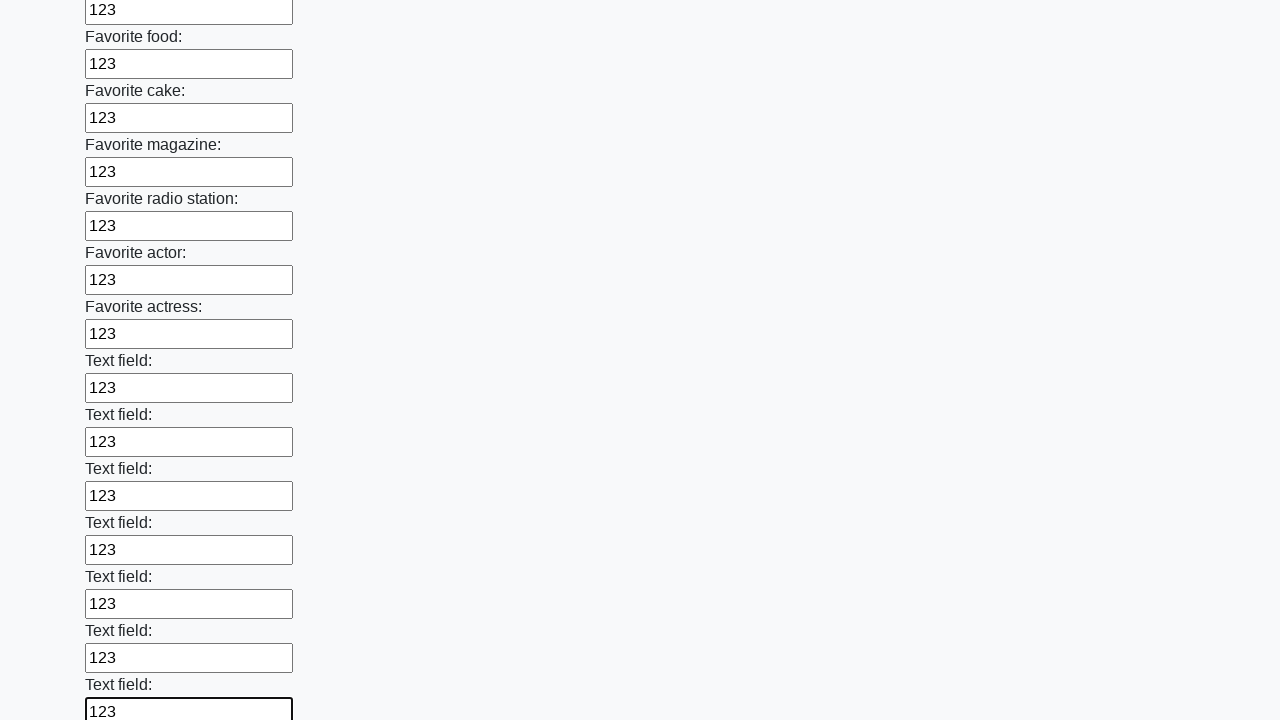

Filled input field with '123'
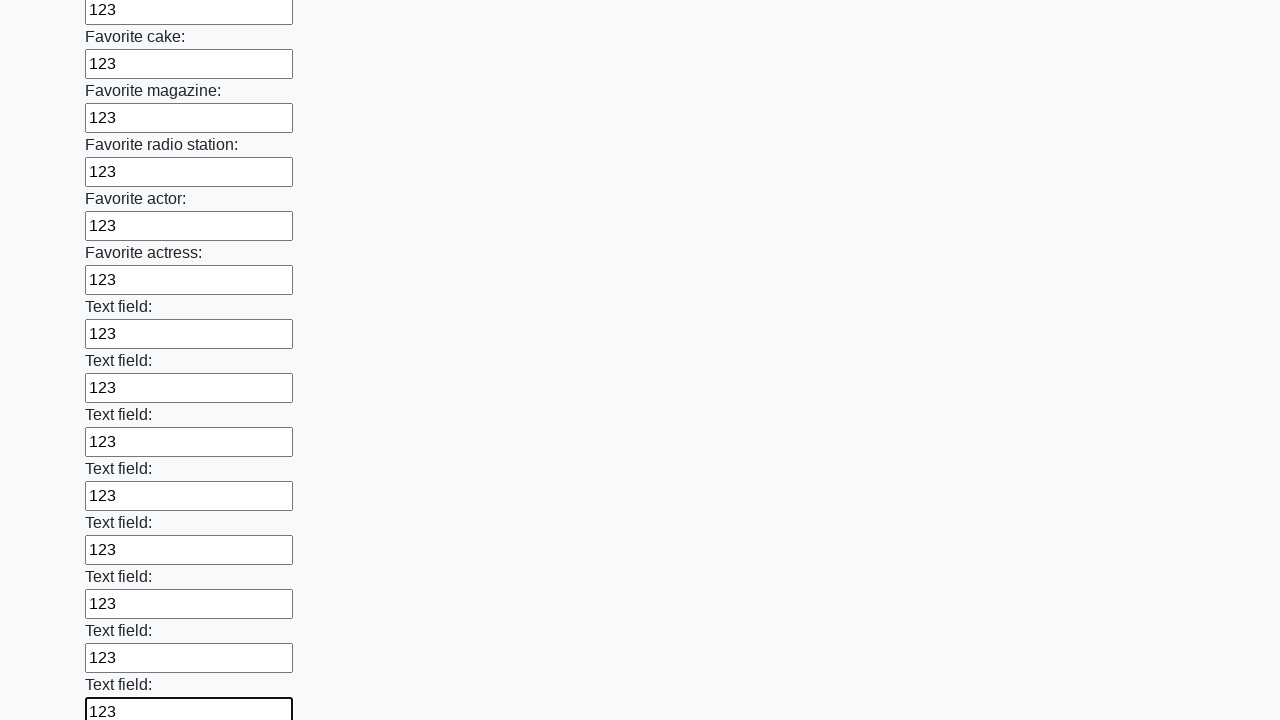

Filled input field with '123'
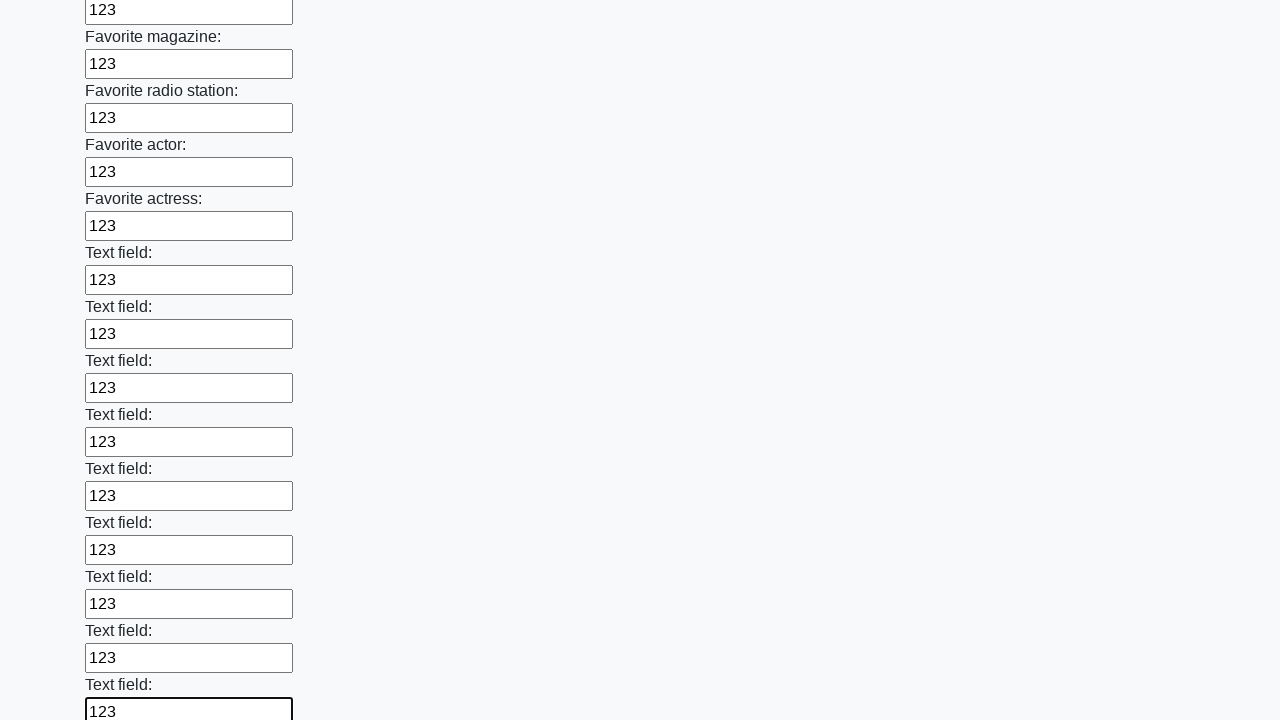

Filled input field with '123'
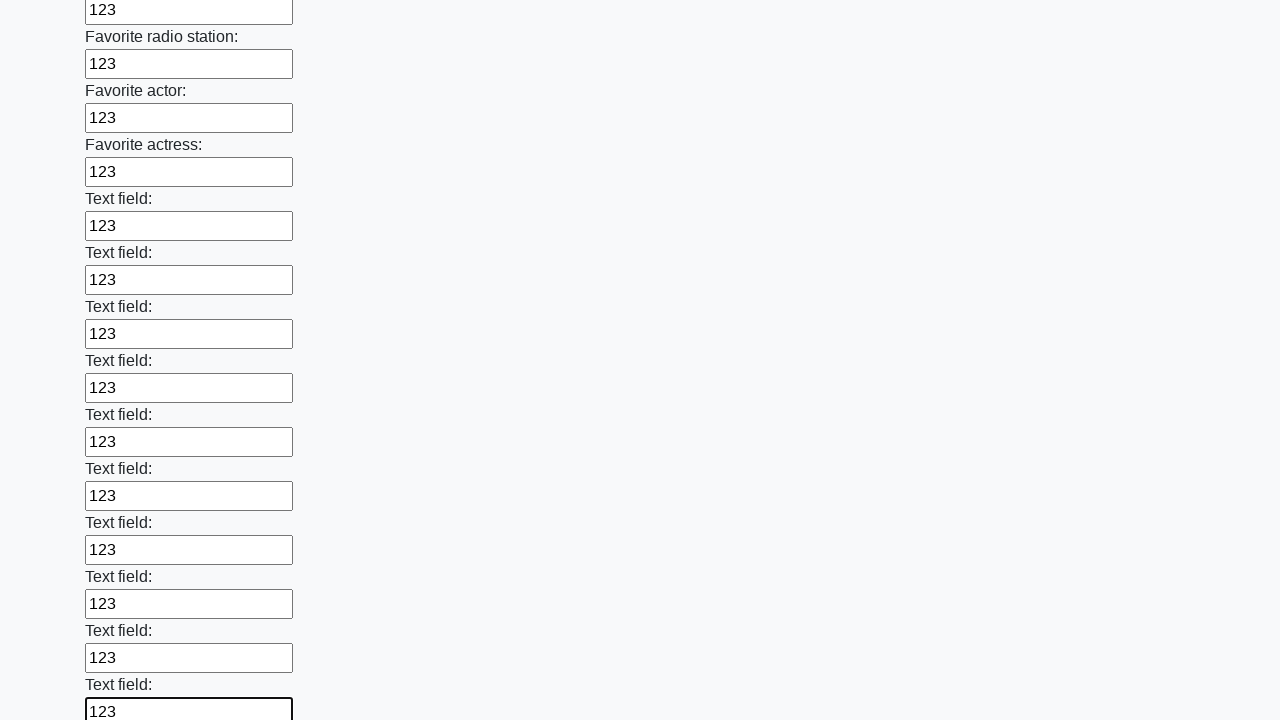

Filled input field with '123'
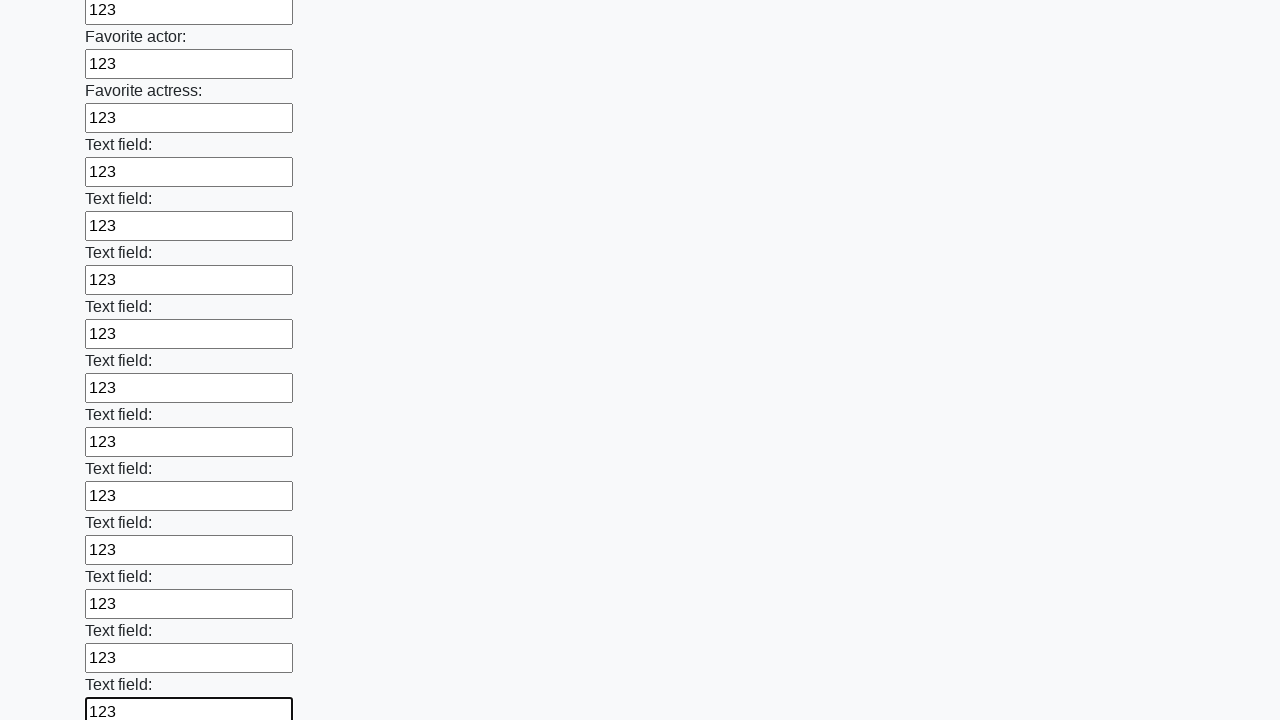

Filled input field with '123'
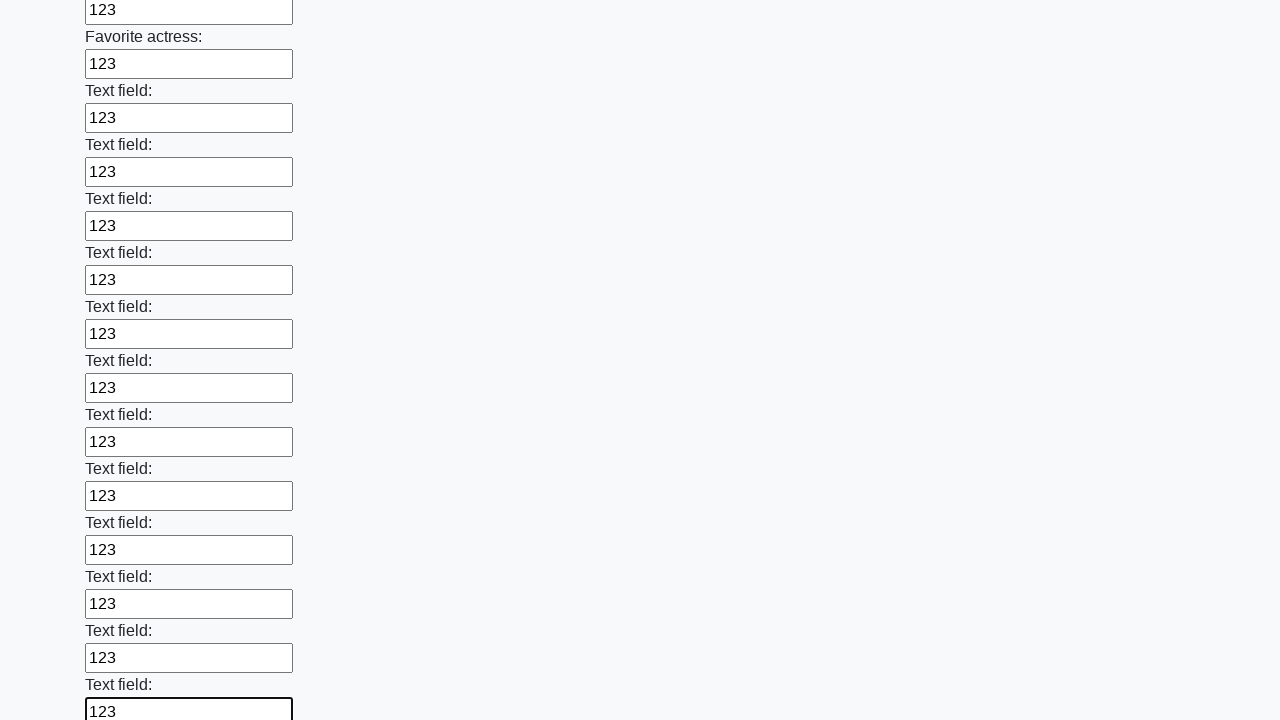

Filled input field with '123'
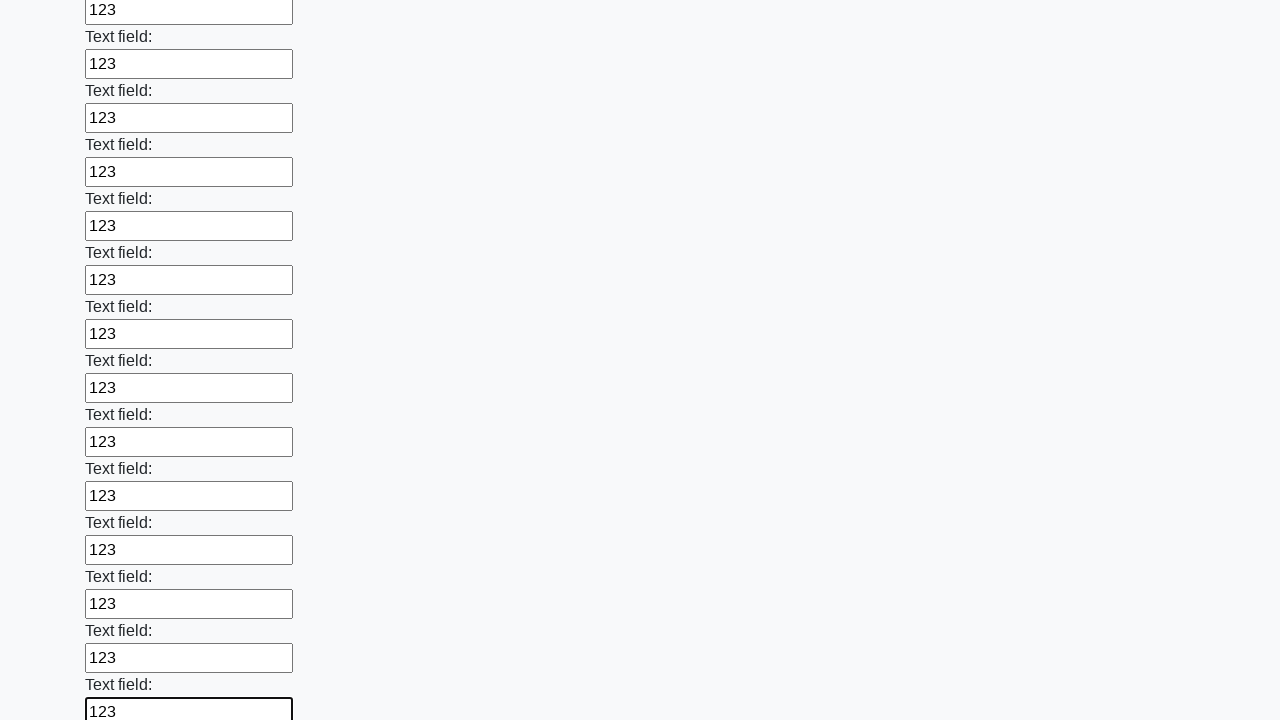

Filled input field with '123'
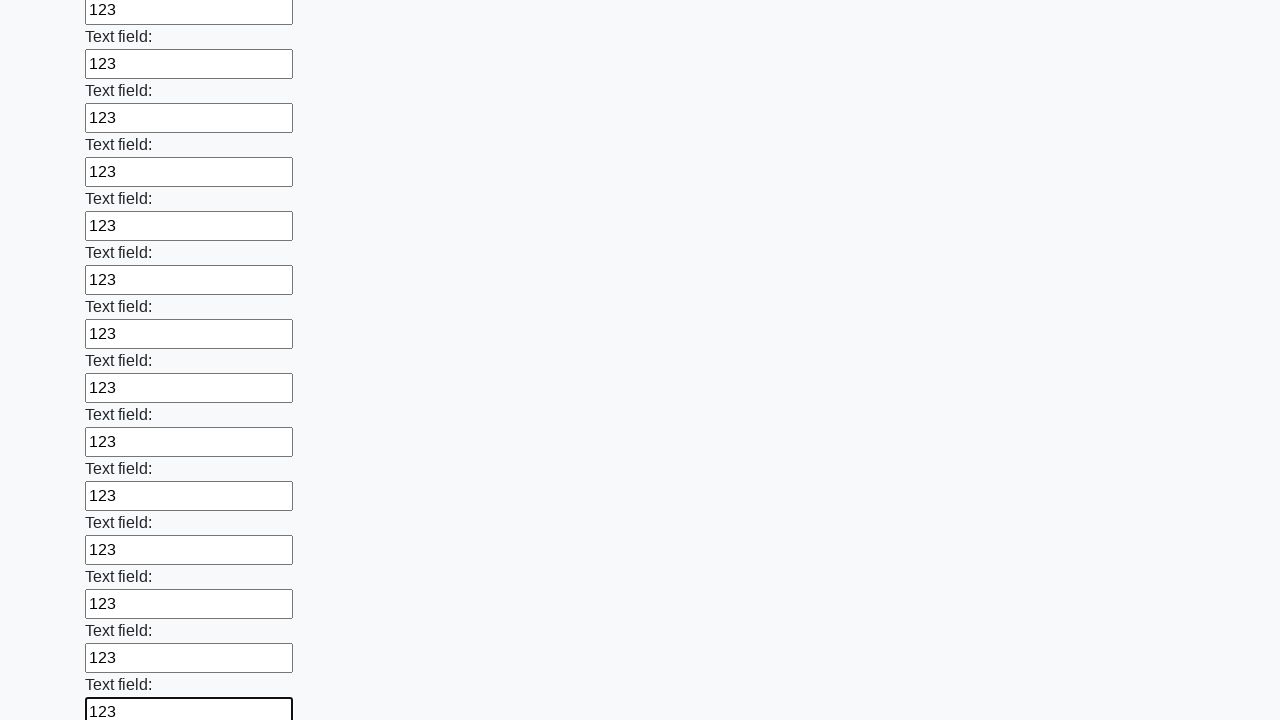

Filled input field with '123'
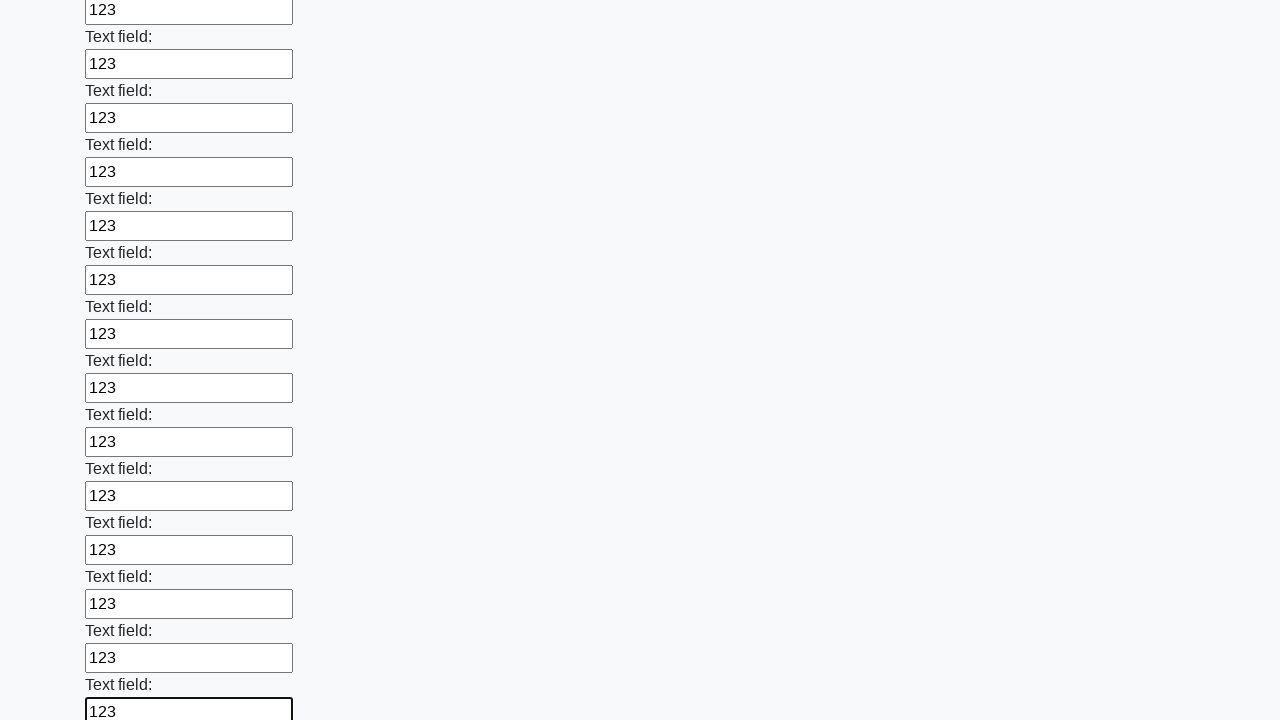

Filled input field with '123'
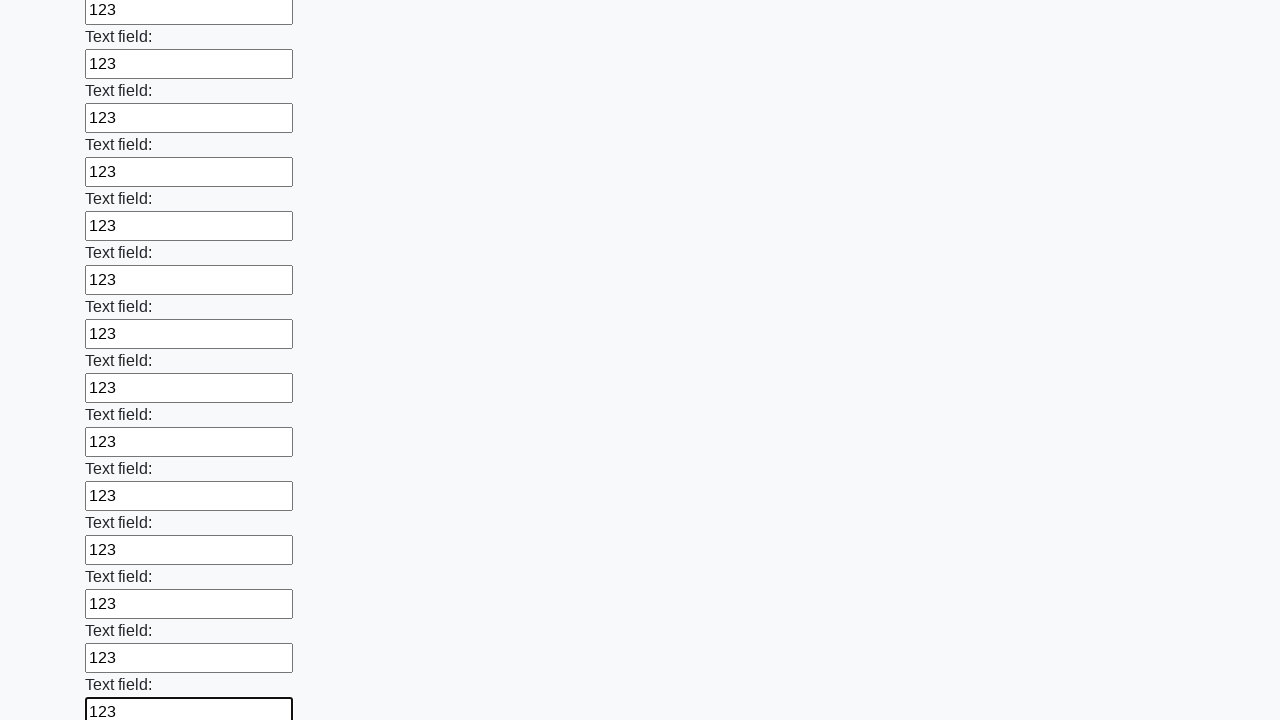

Filled input field with '123'
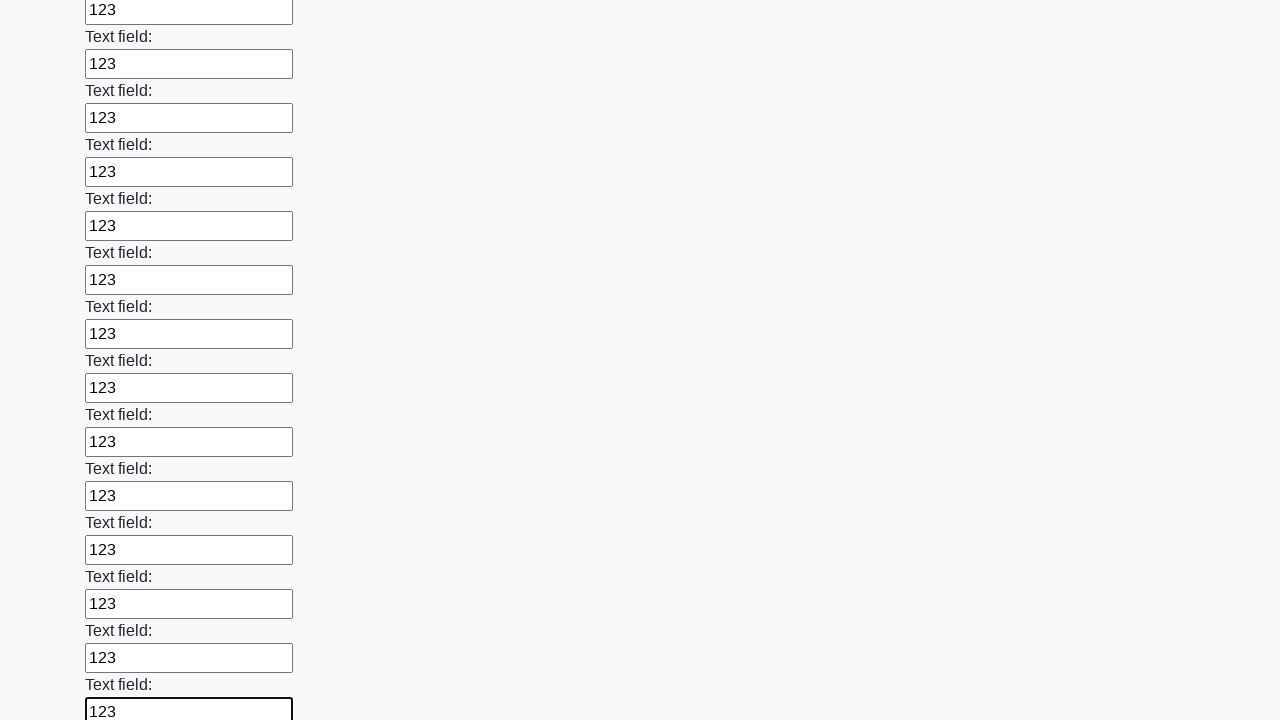

Filled input field with '123'
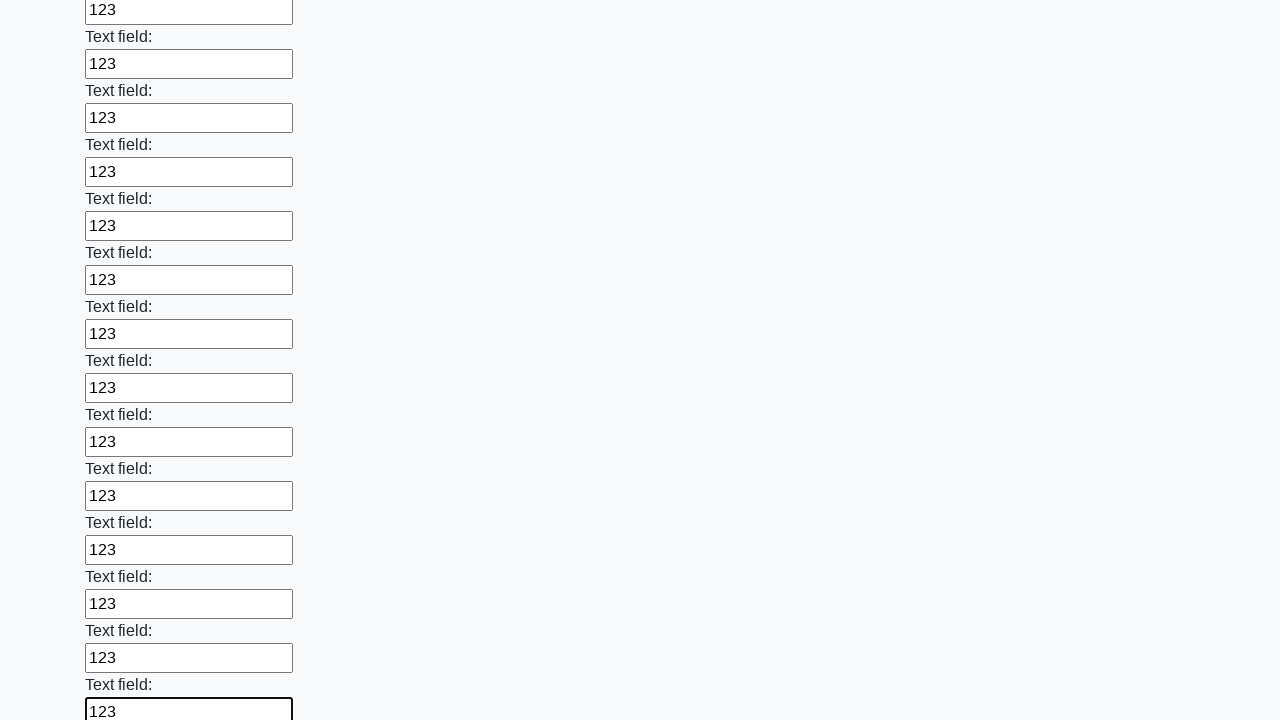

Filled input field with '123'
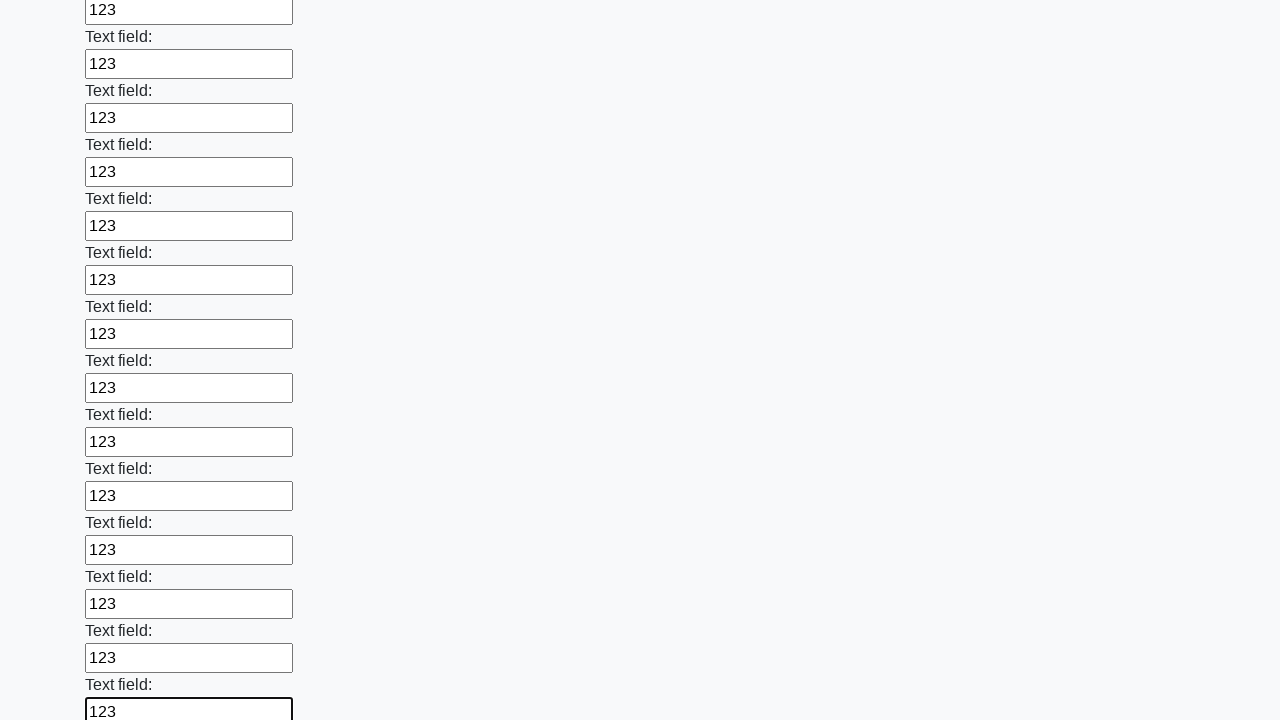

Filled input field with '123'
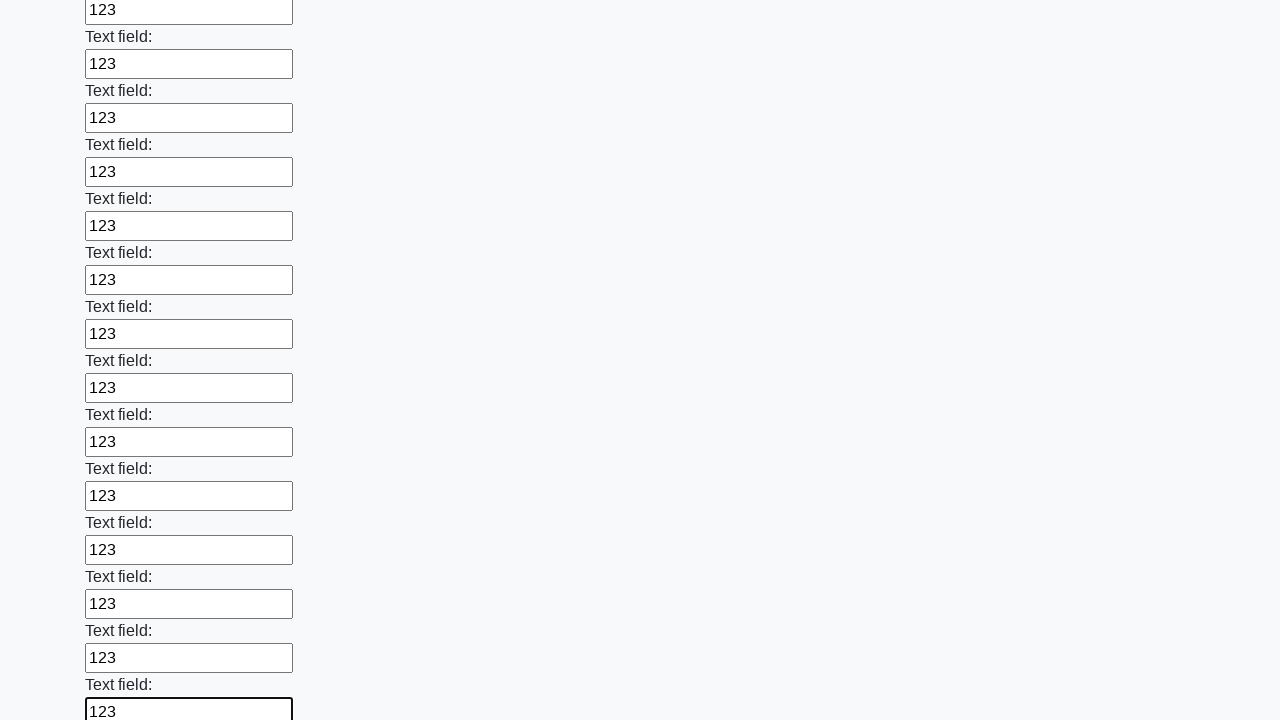

Filled input field with '123'
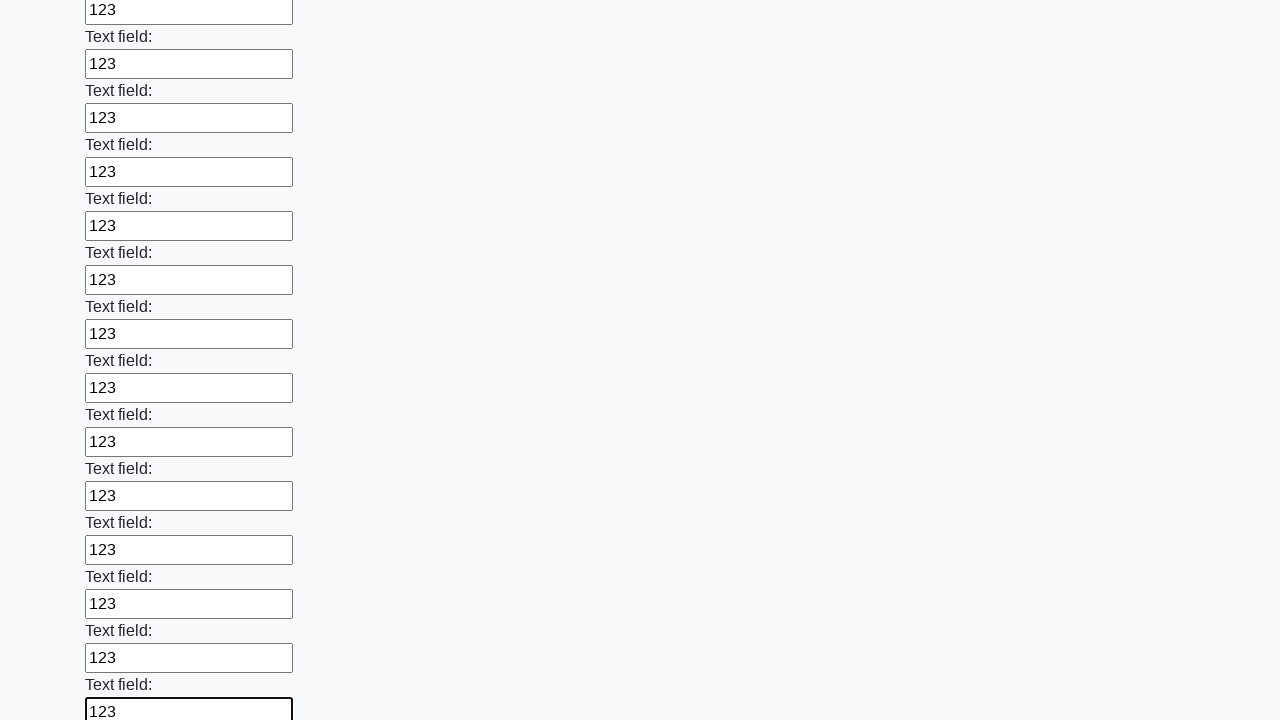

Filled input field with '123'
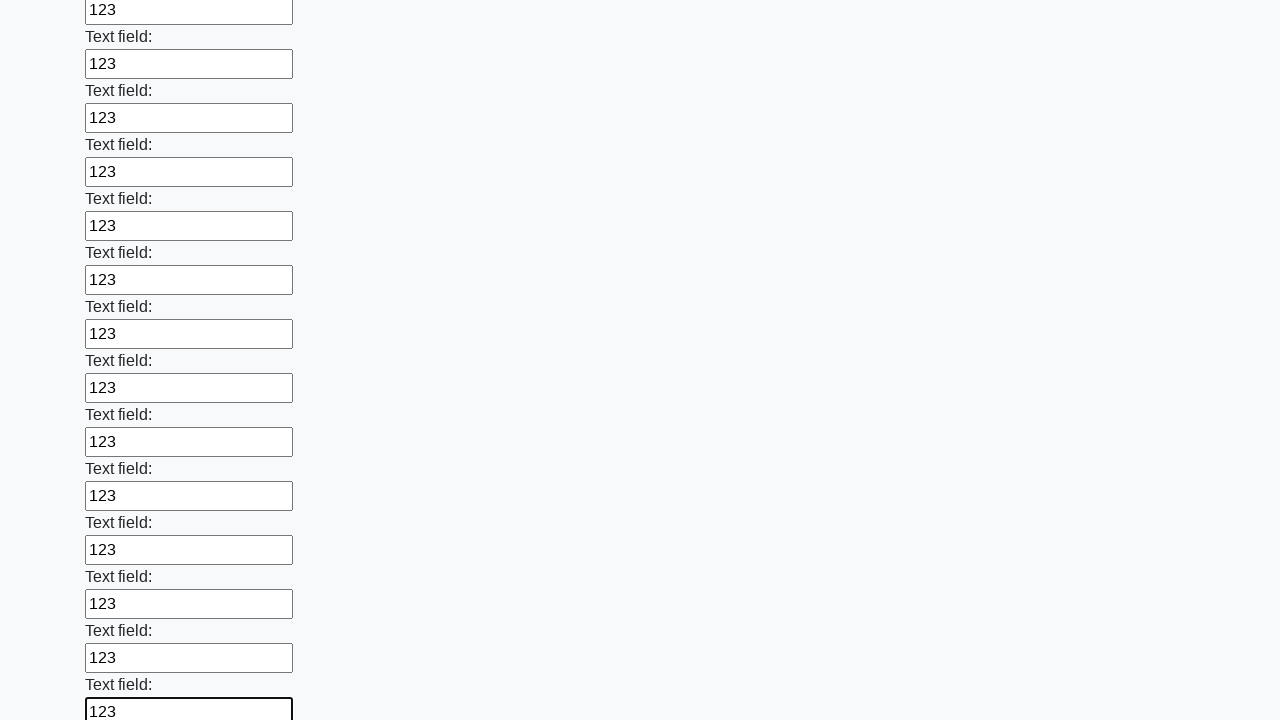

Filled input field with '123'
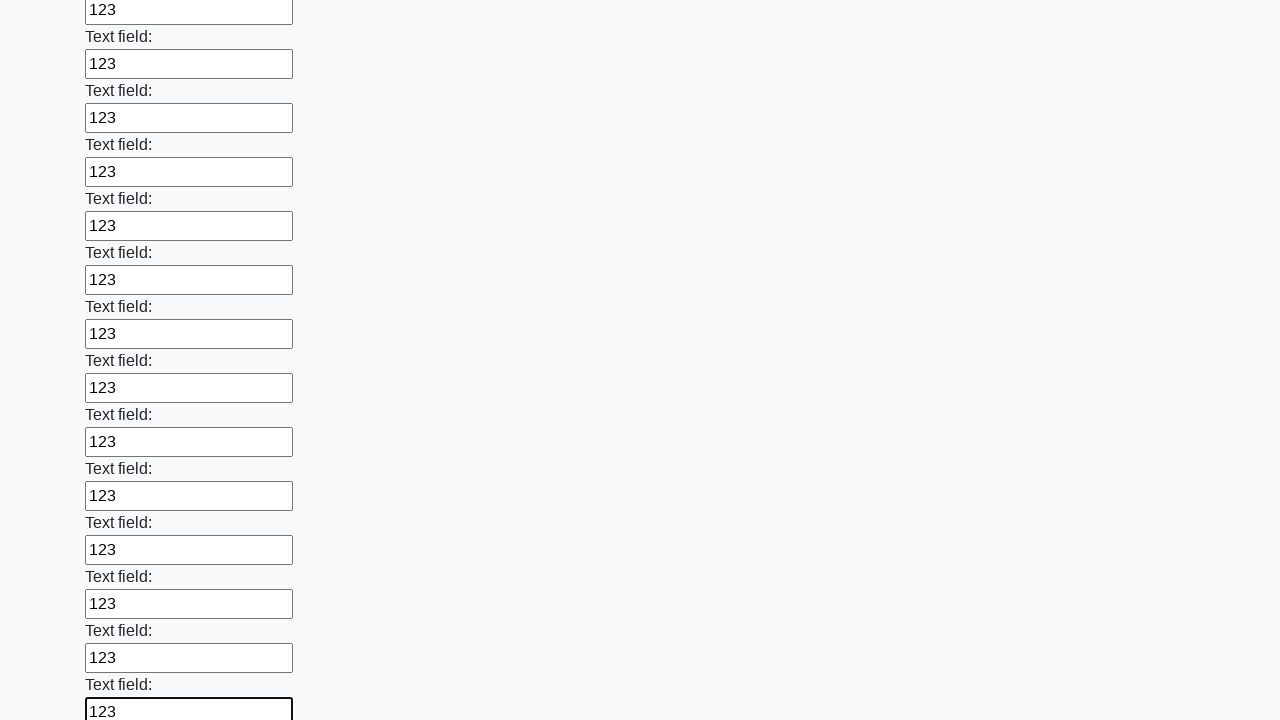

Filled input field with '123'
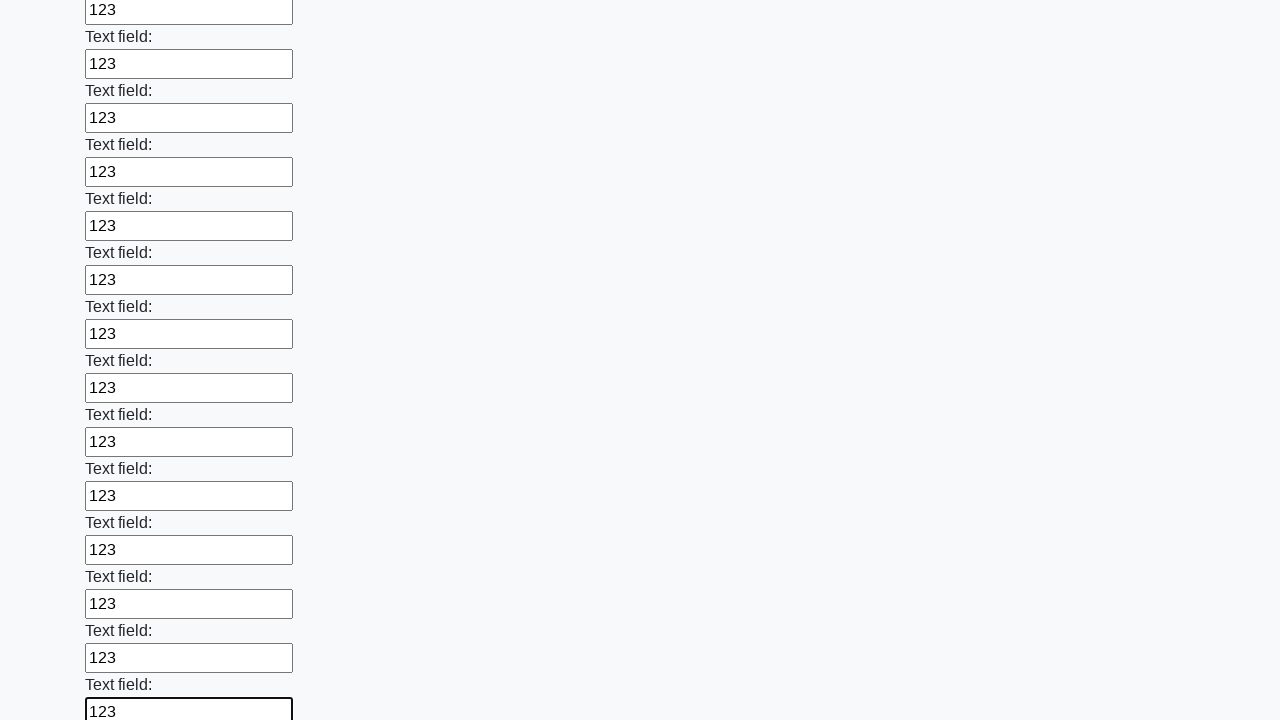

Filled input field with '123'
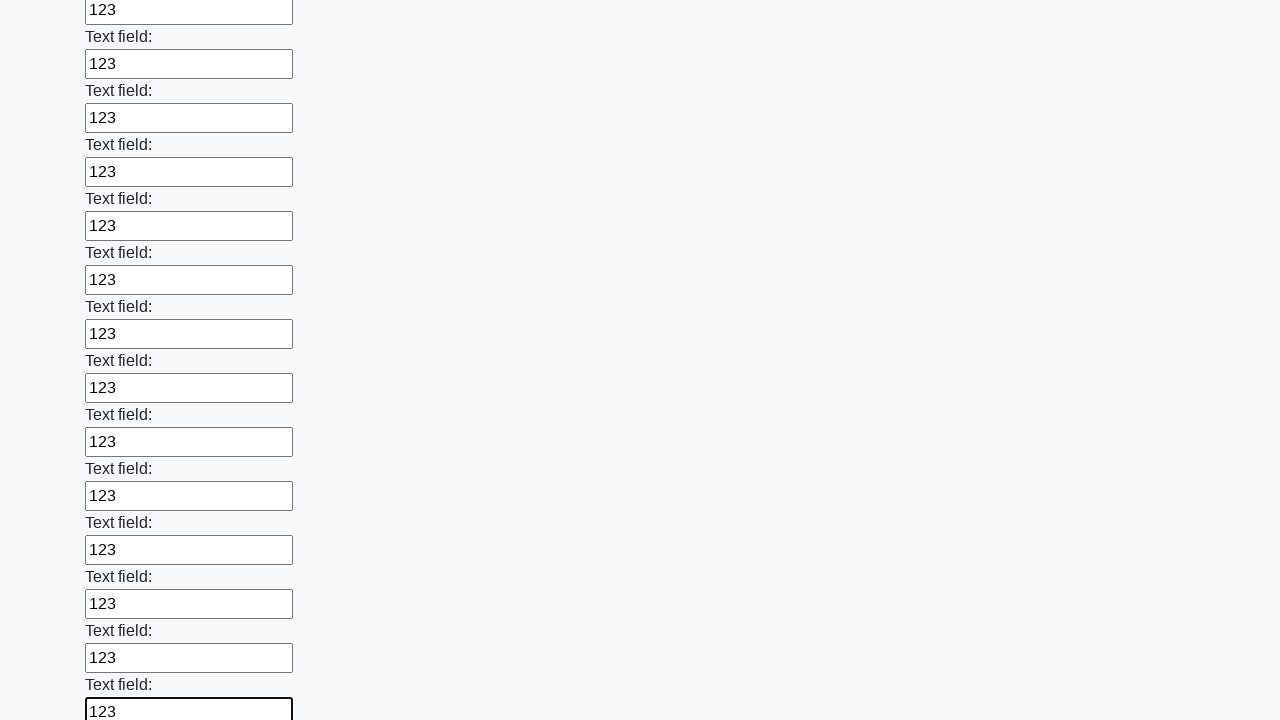

Filled input field with '123'
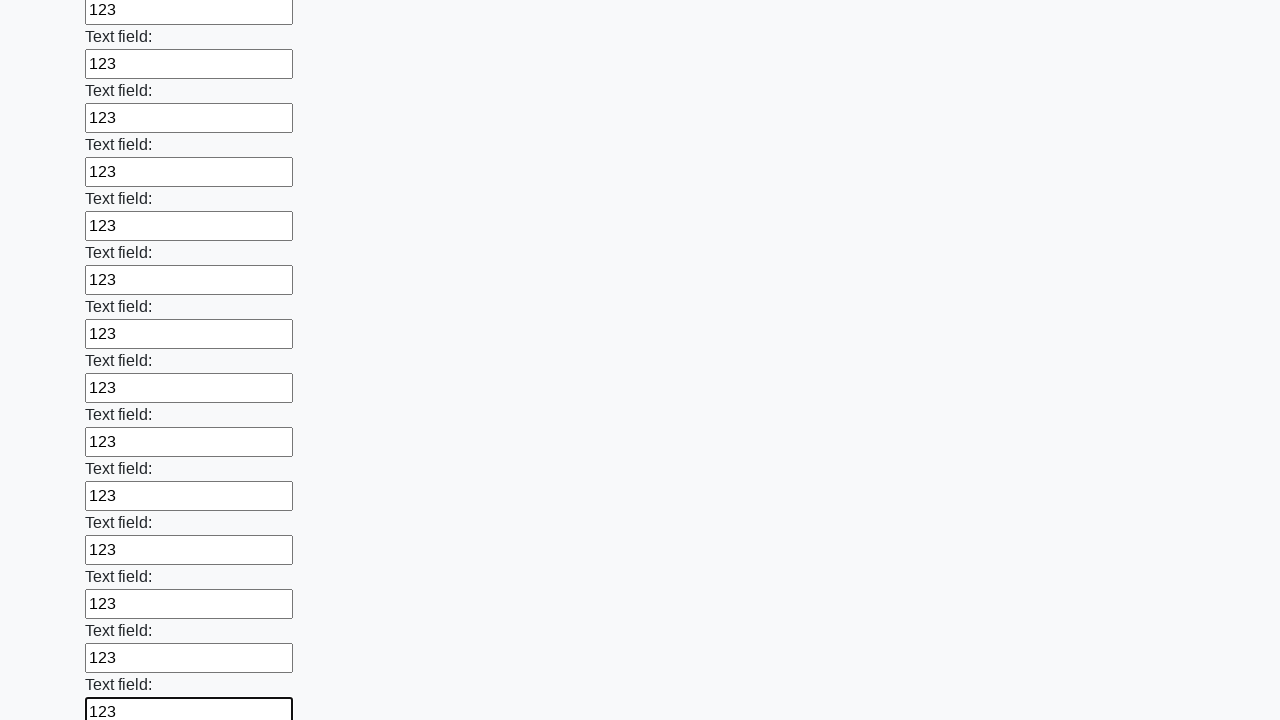

Filled input field with '123'
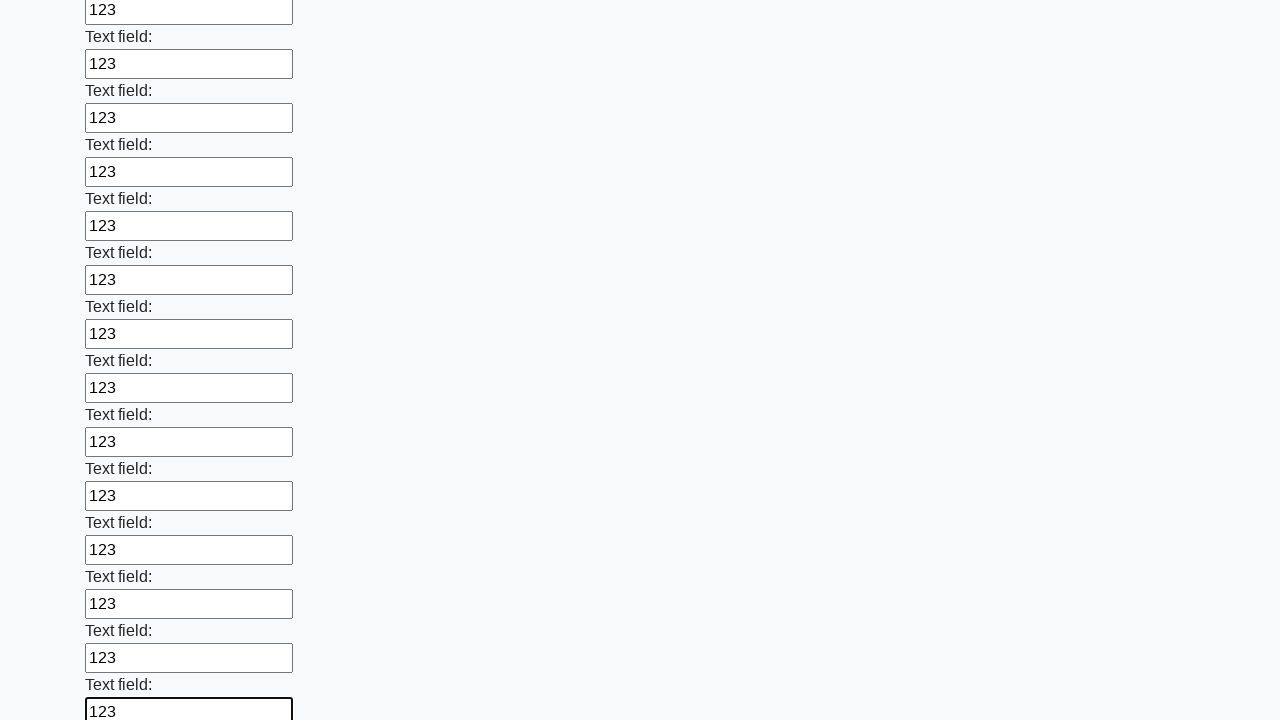

Filled input field with '123'
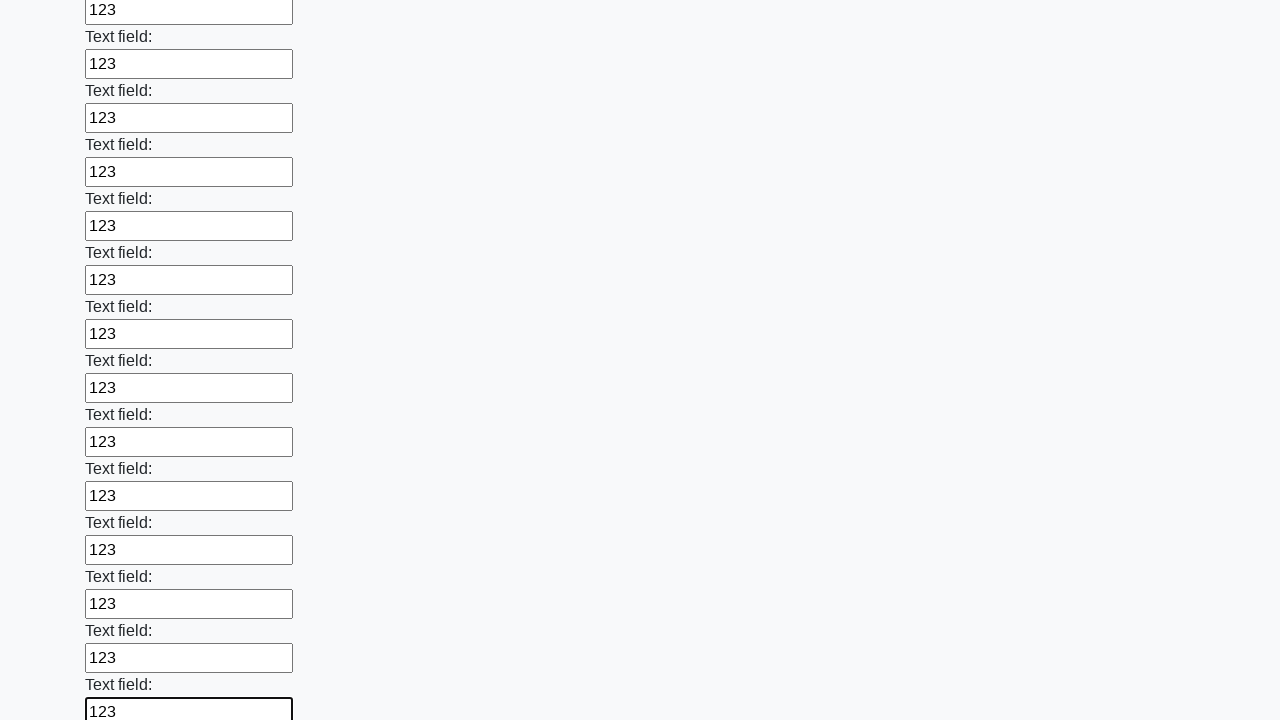

Filled input field with '123'
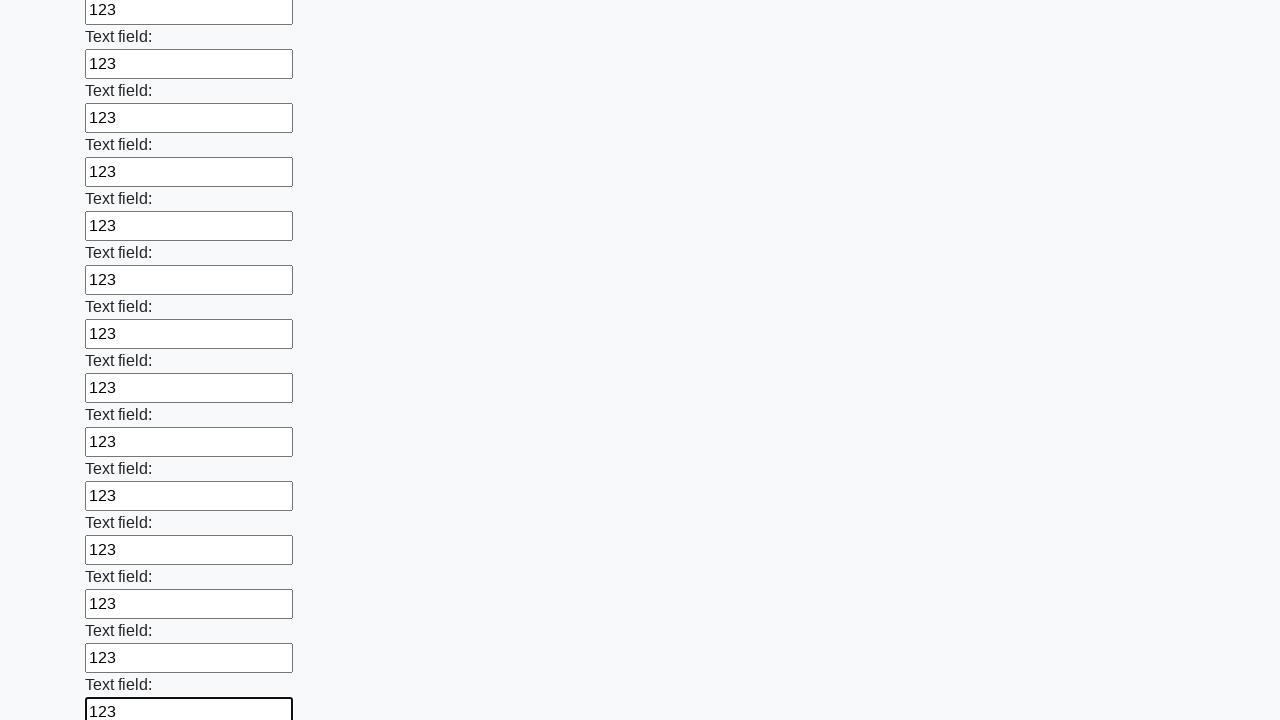

Filled input field with '123'
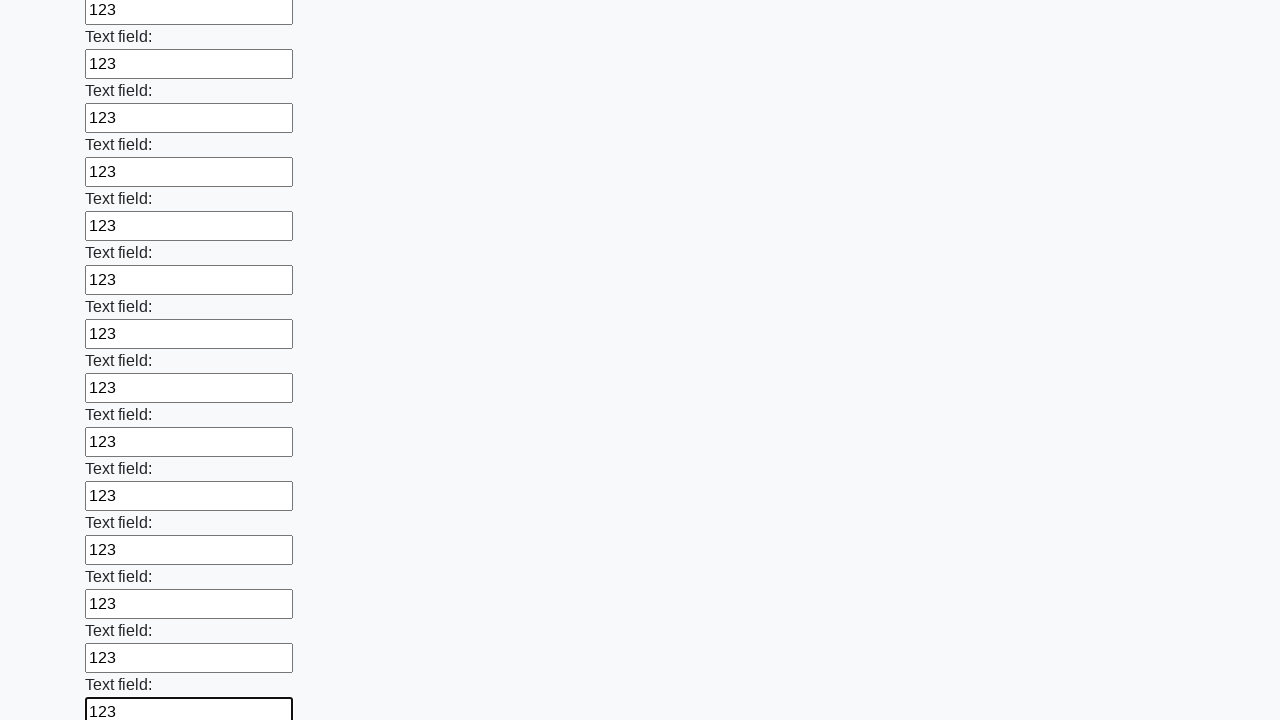

Filled input field with '123'
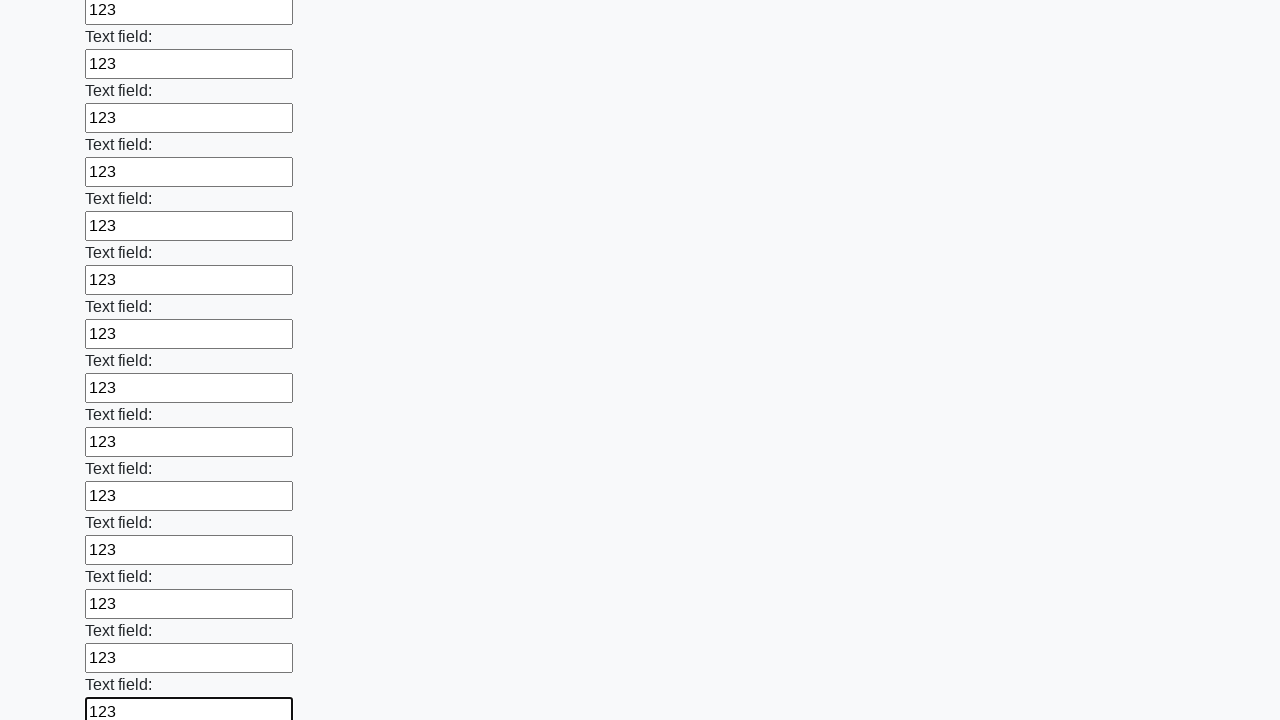

Filled input field with '123'
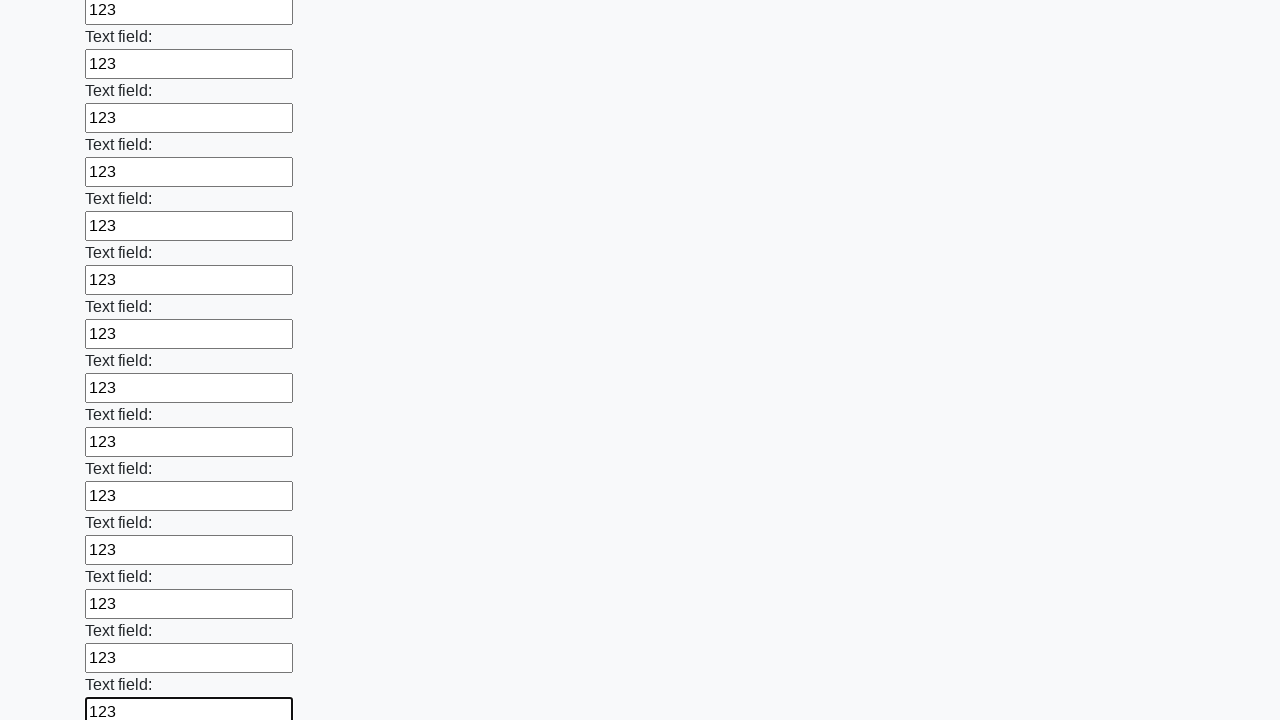

Filled input field with '123'
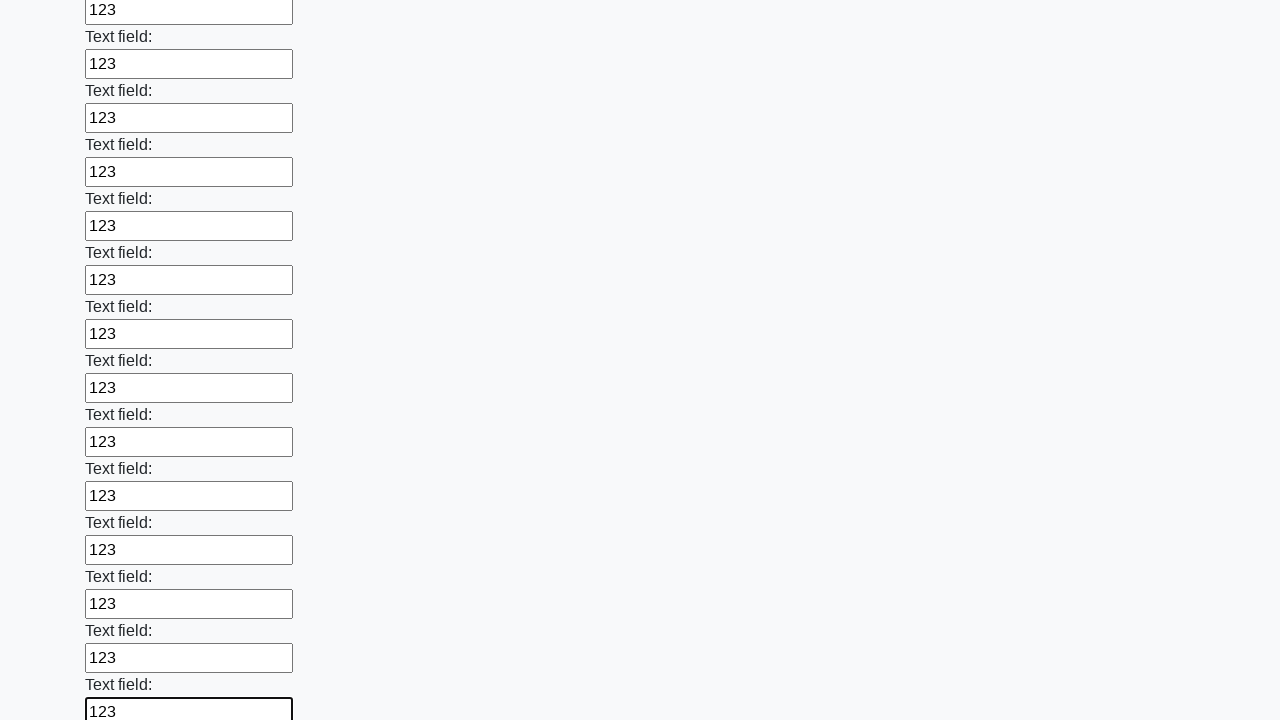

Filled input field with '123'
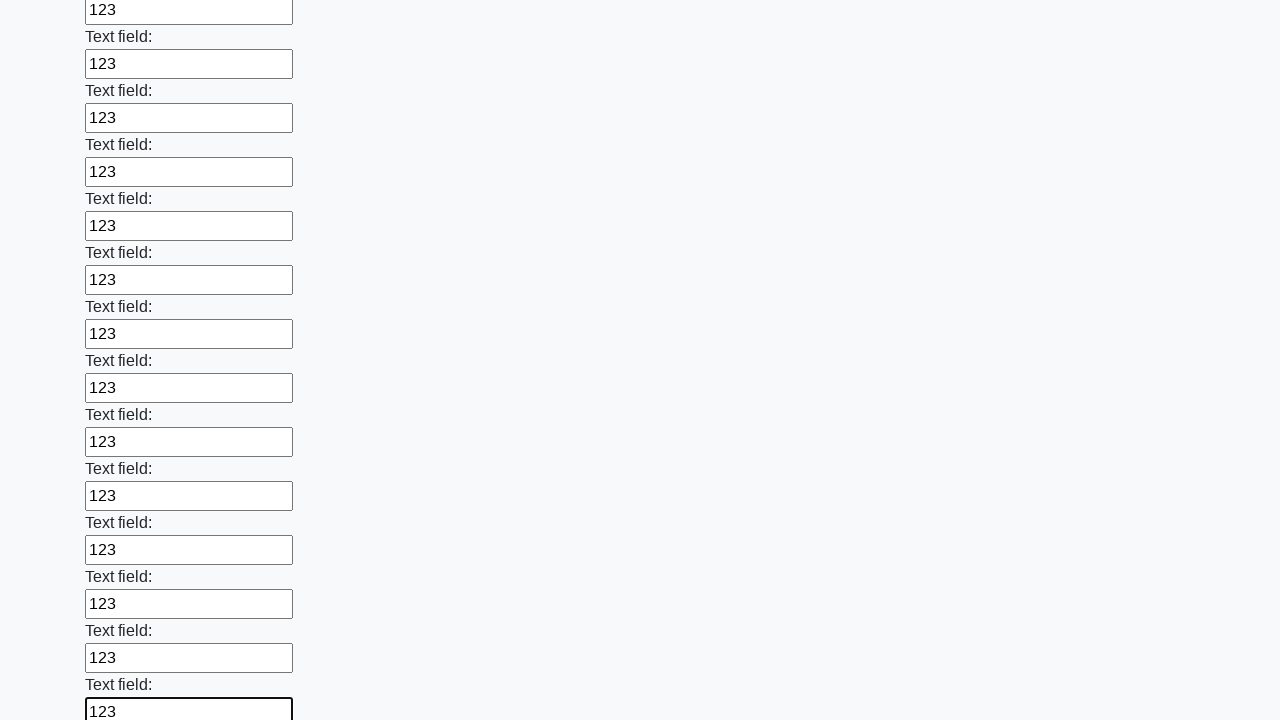

Filled input field with '123'
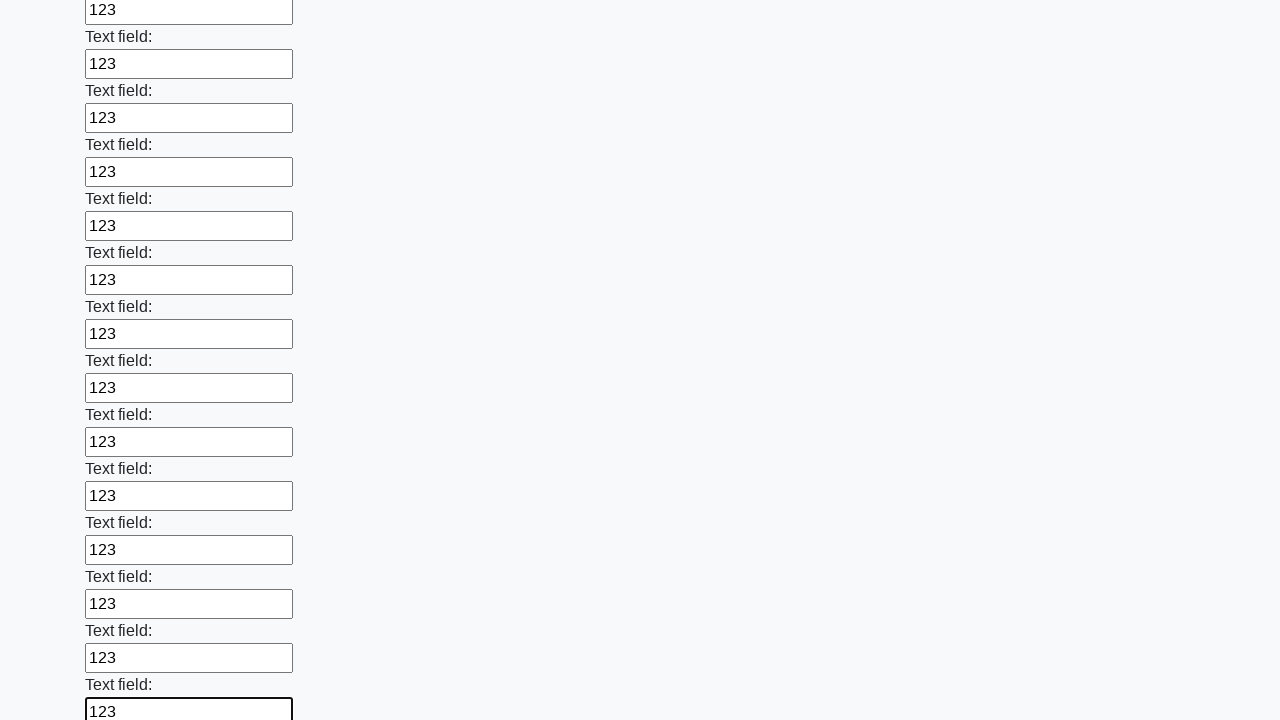

Filled input field with '123'
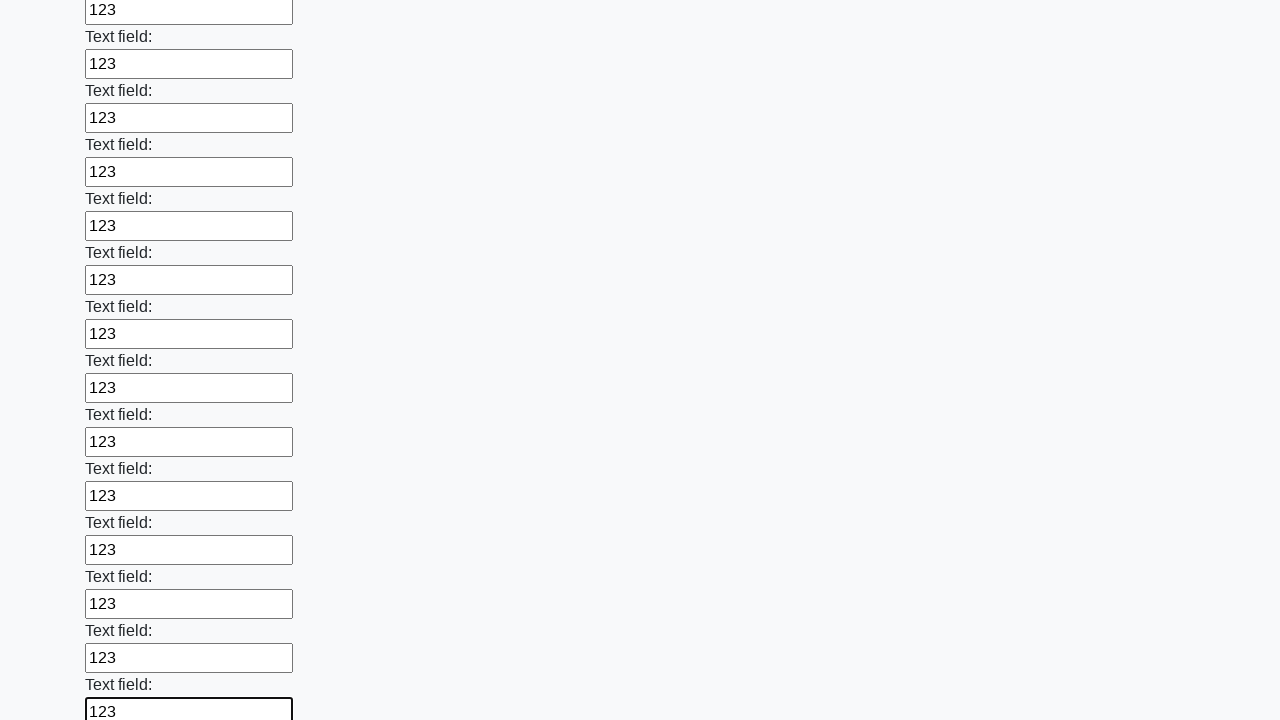

Filled input field with '123'
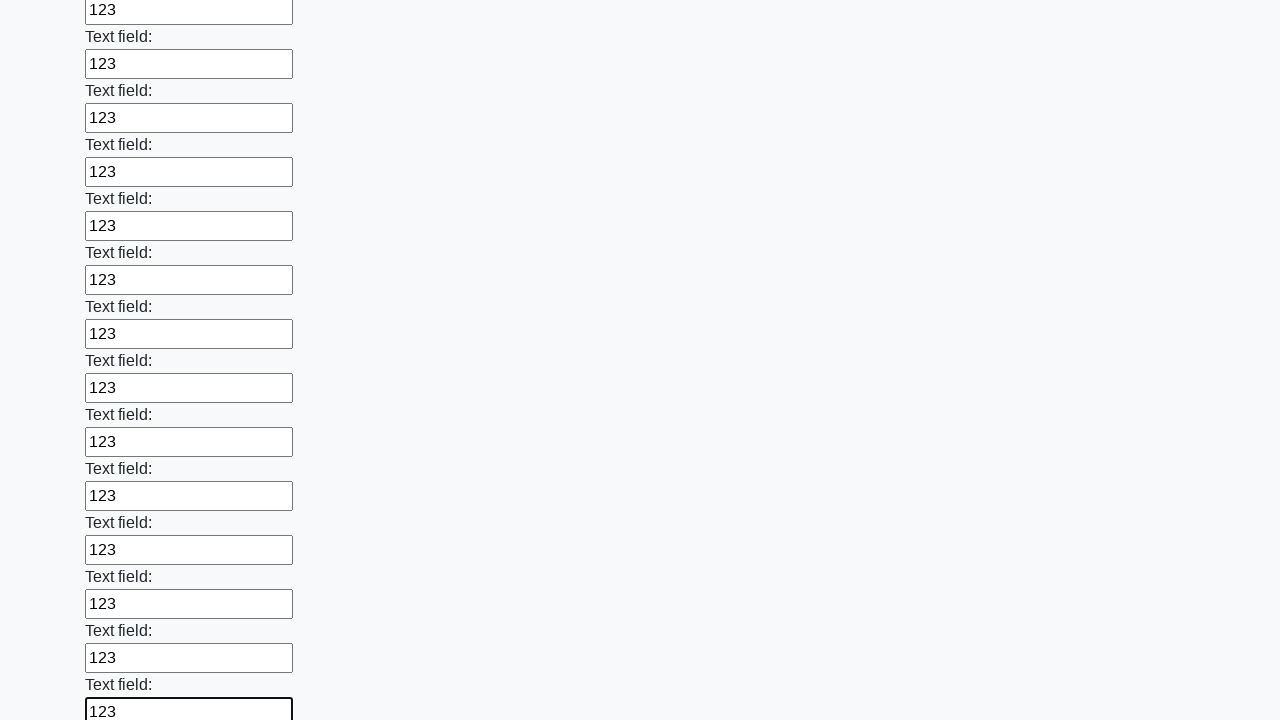

Filled input field with '123'
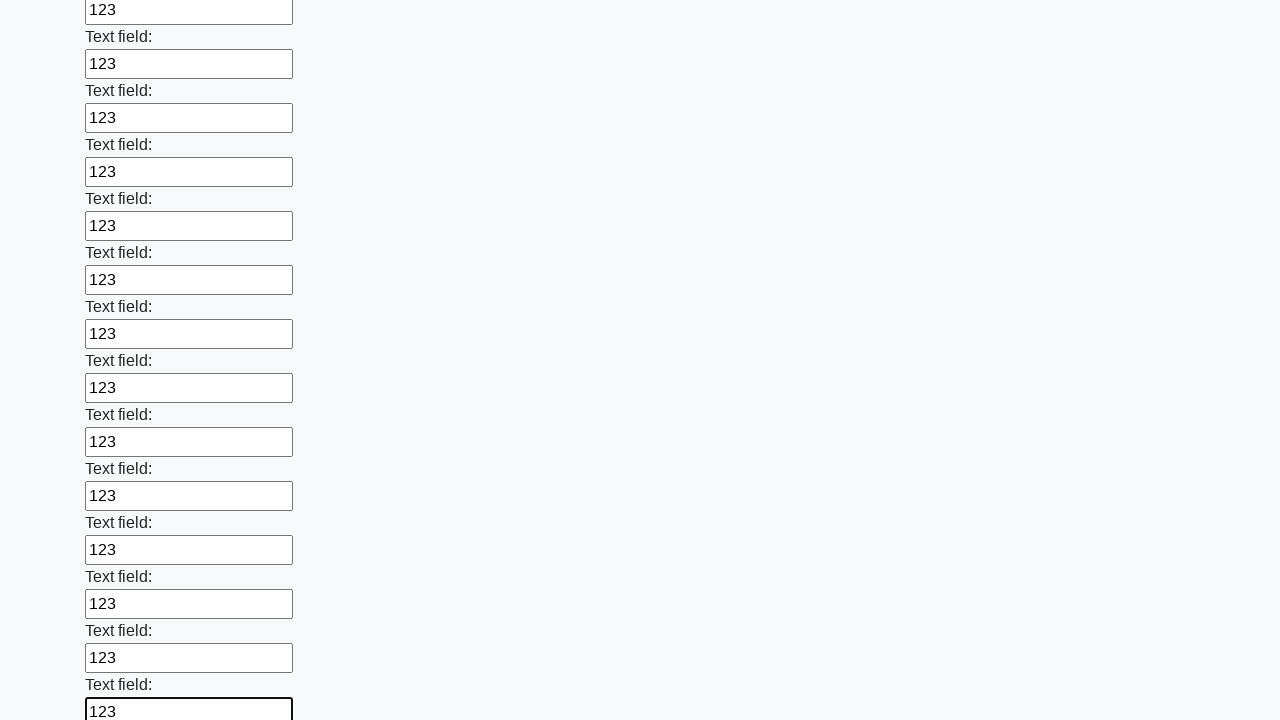

Filled input field with '123'
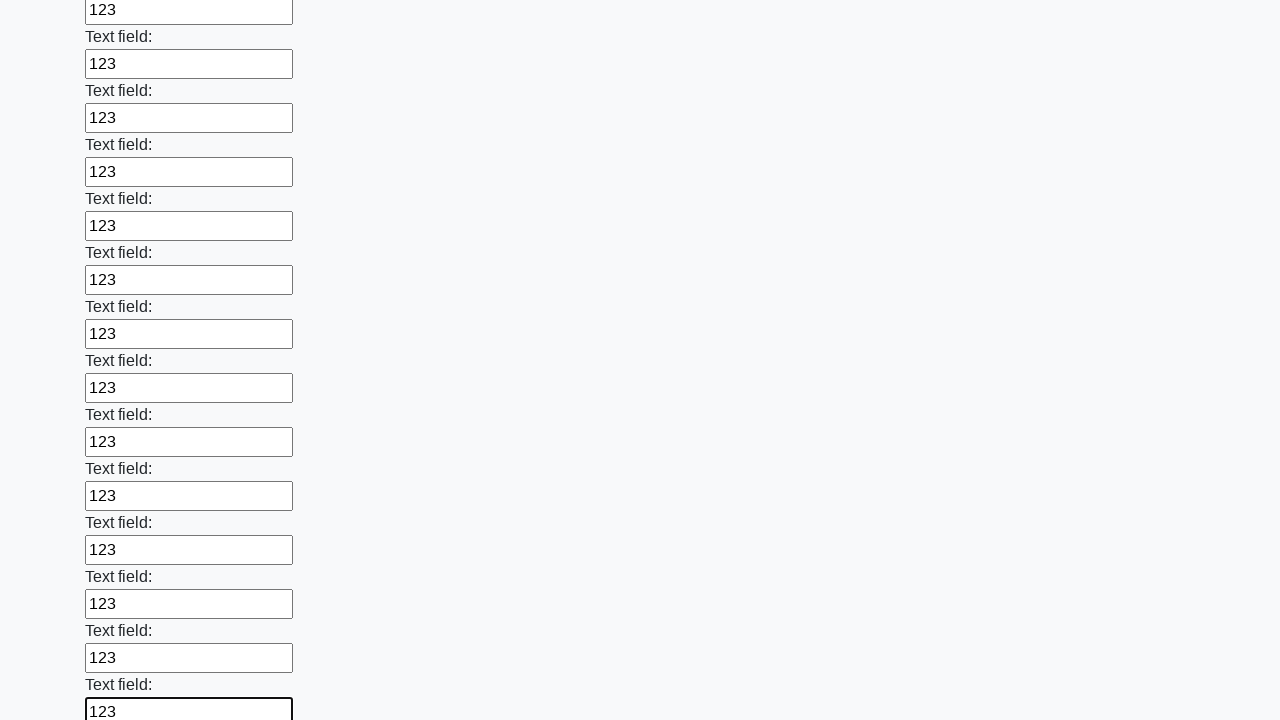

Filled input field with '123'
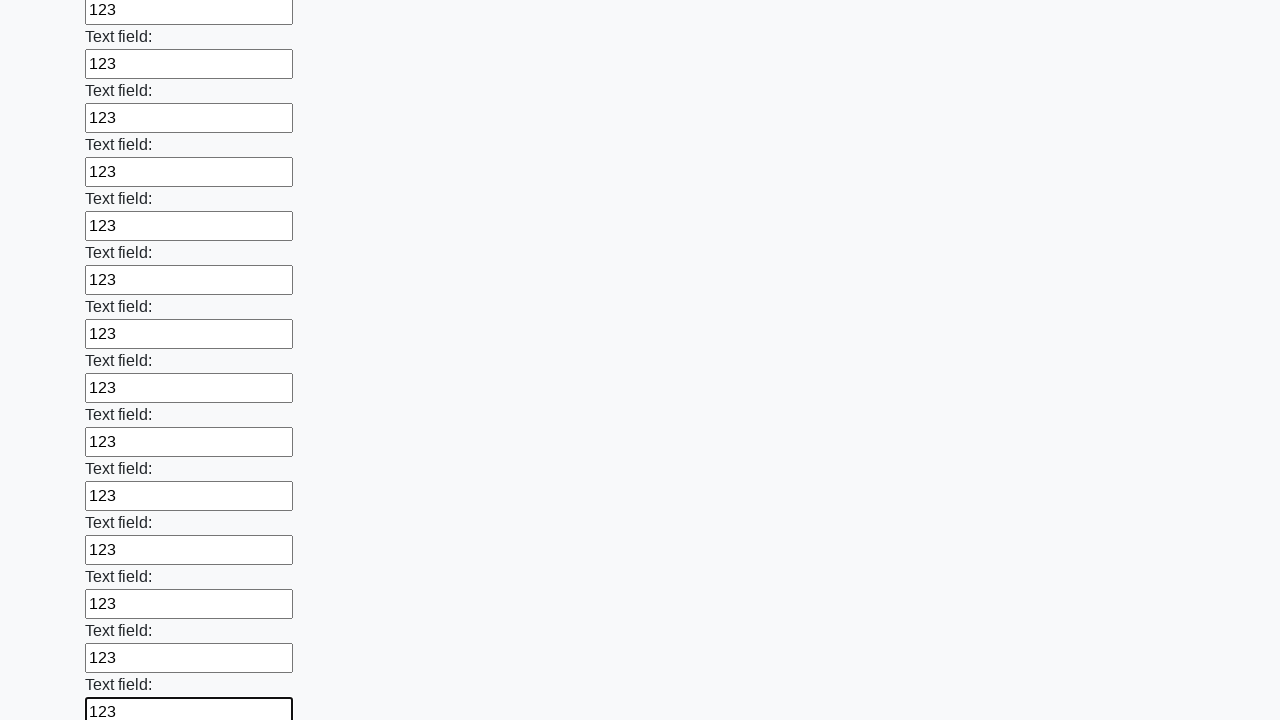

Filled input field with '123'
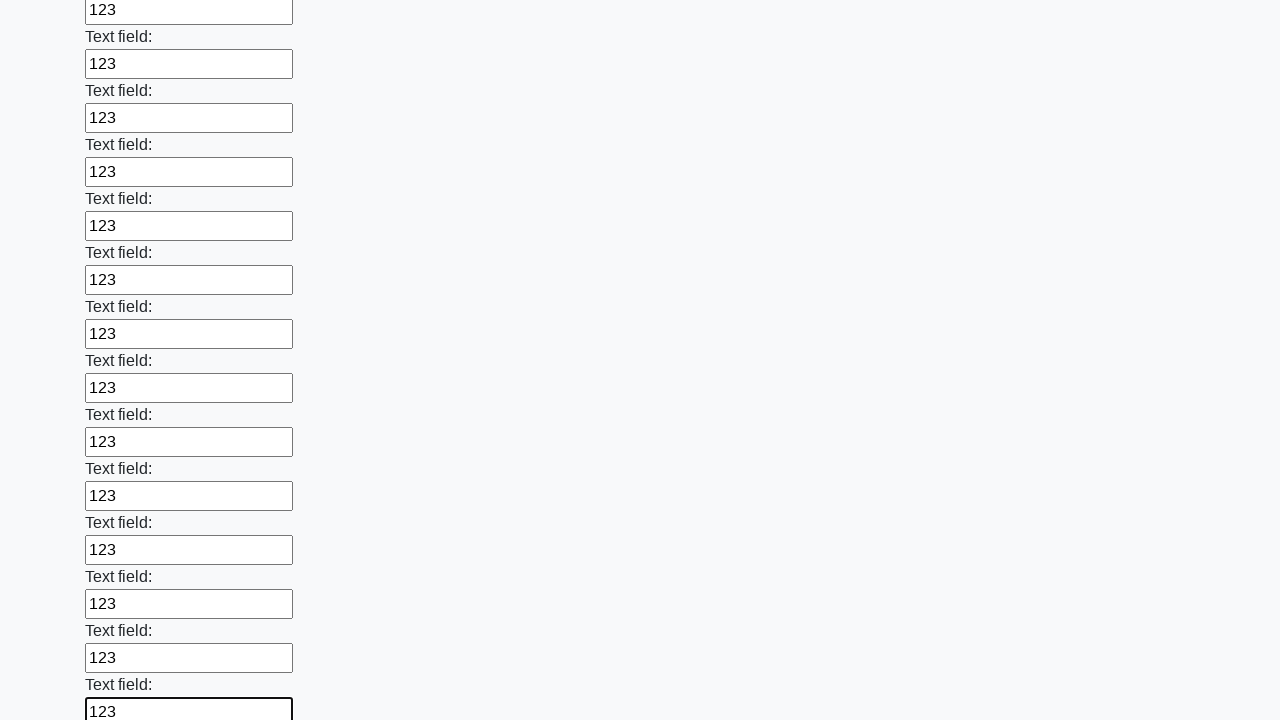

Filled input field with '123'
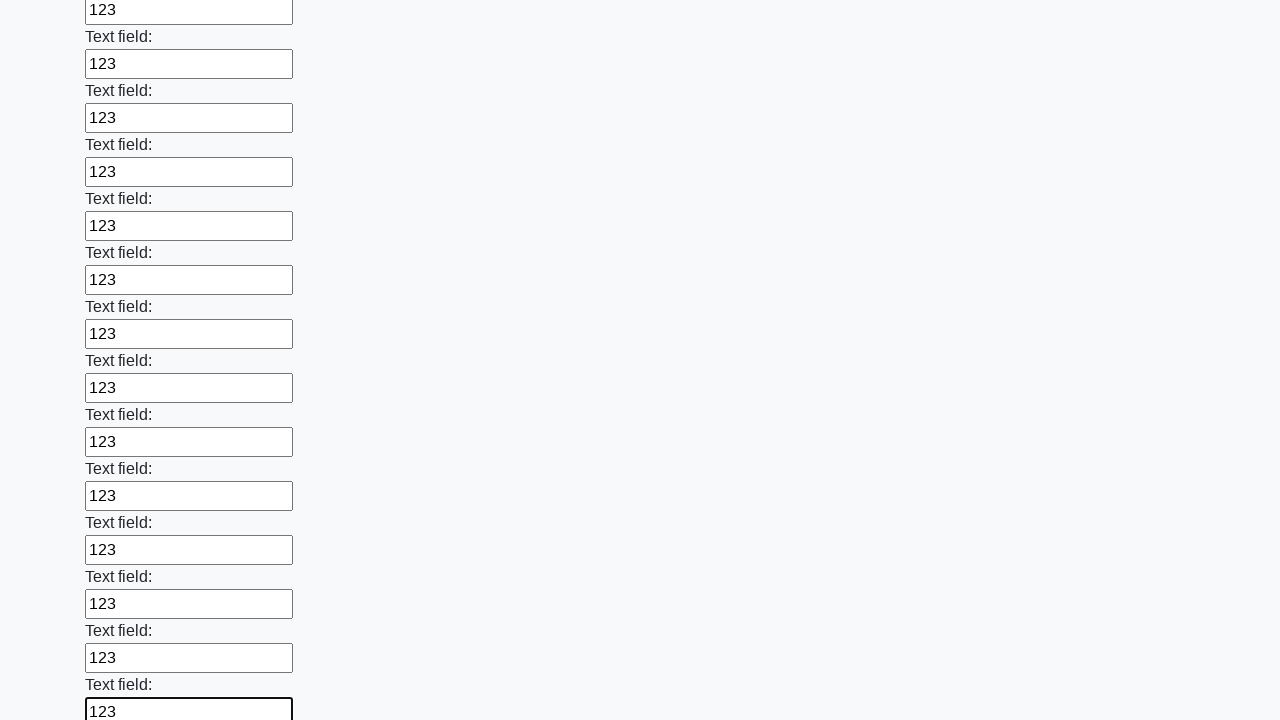

Filled input field with '123'
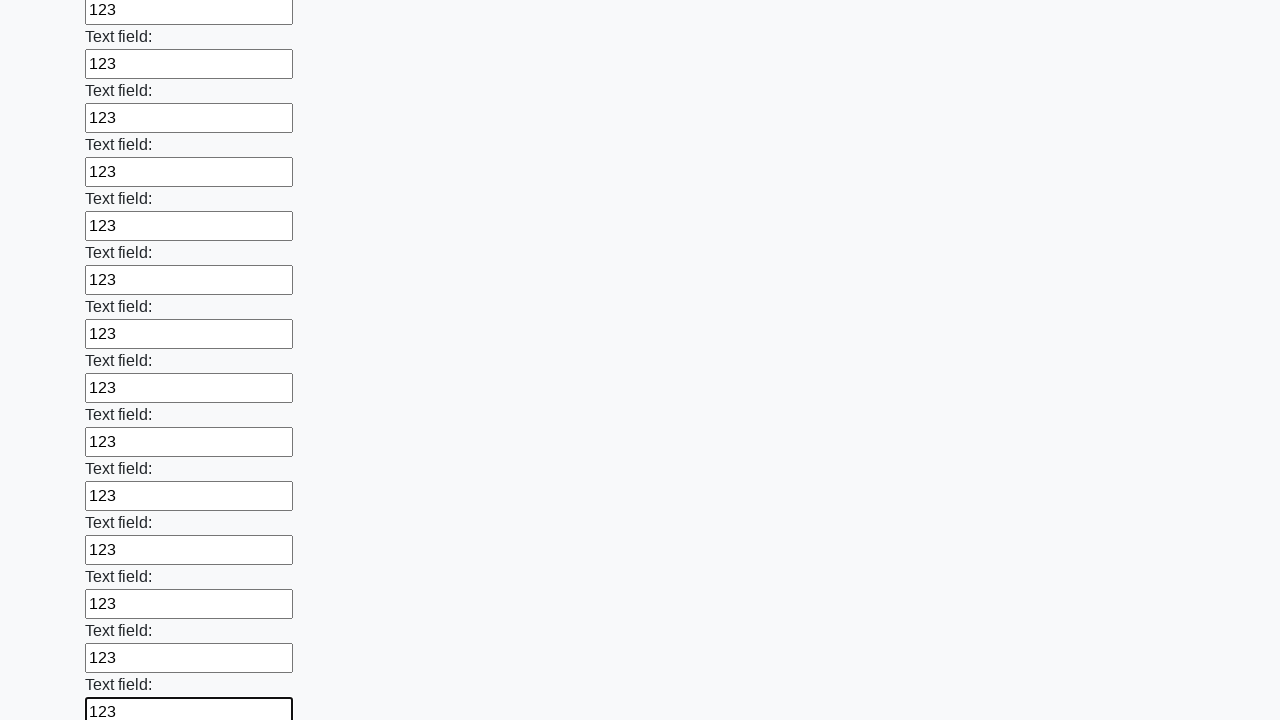

Filled input field with '123'
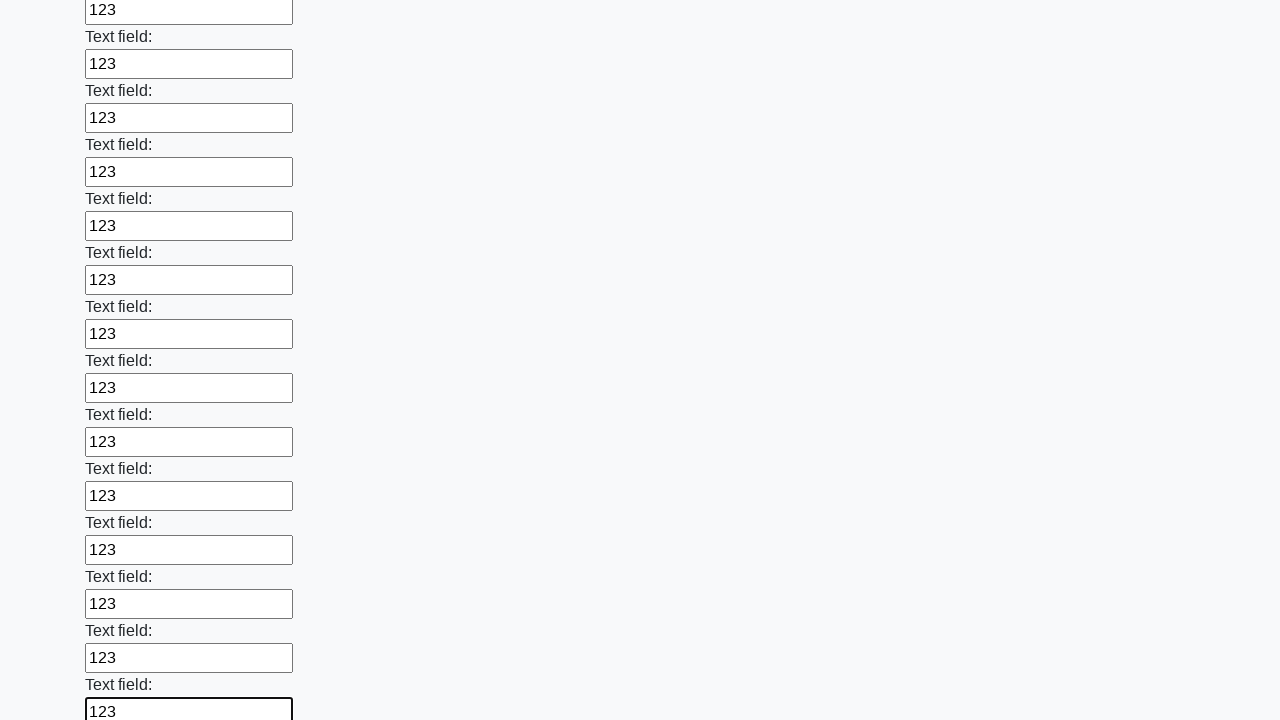

Filled input field with '123'
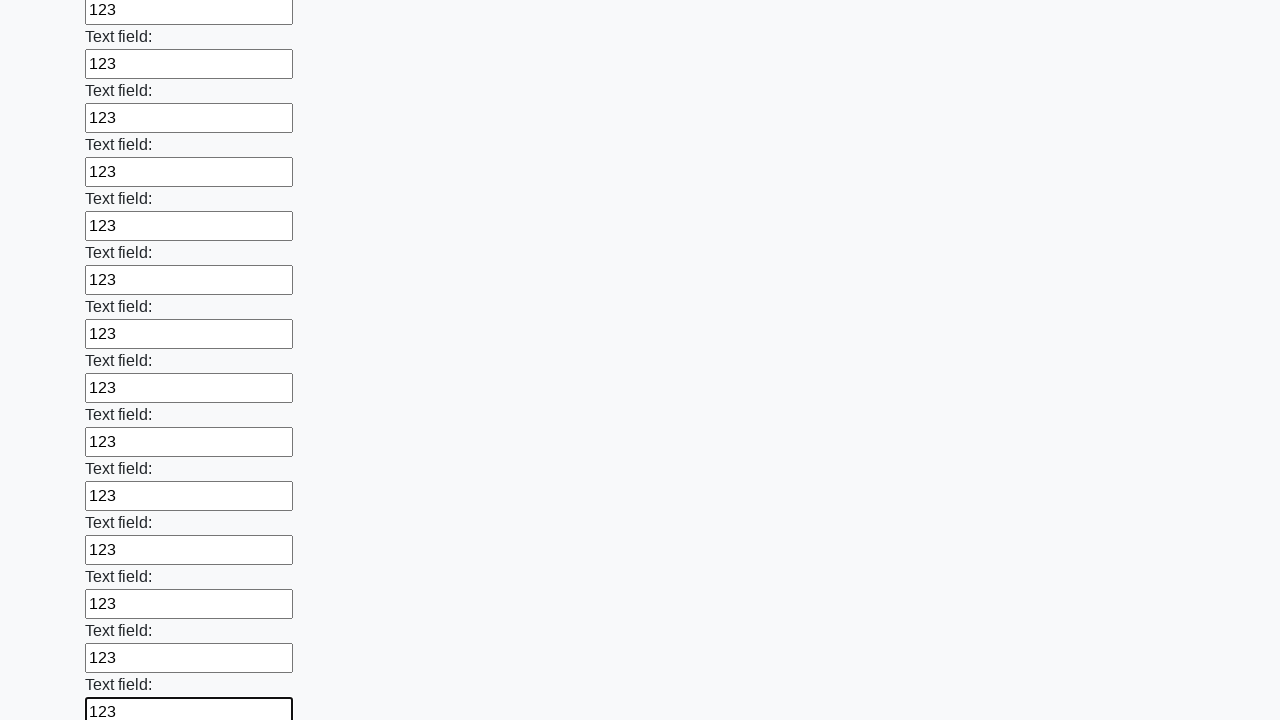

Filled input field with '123'
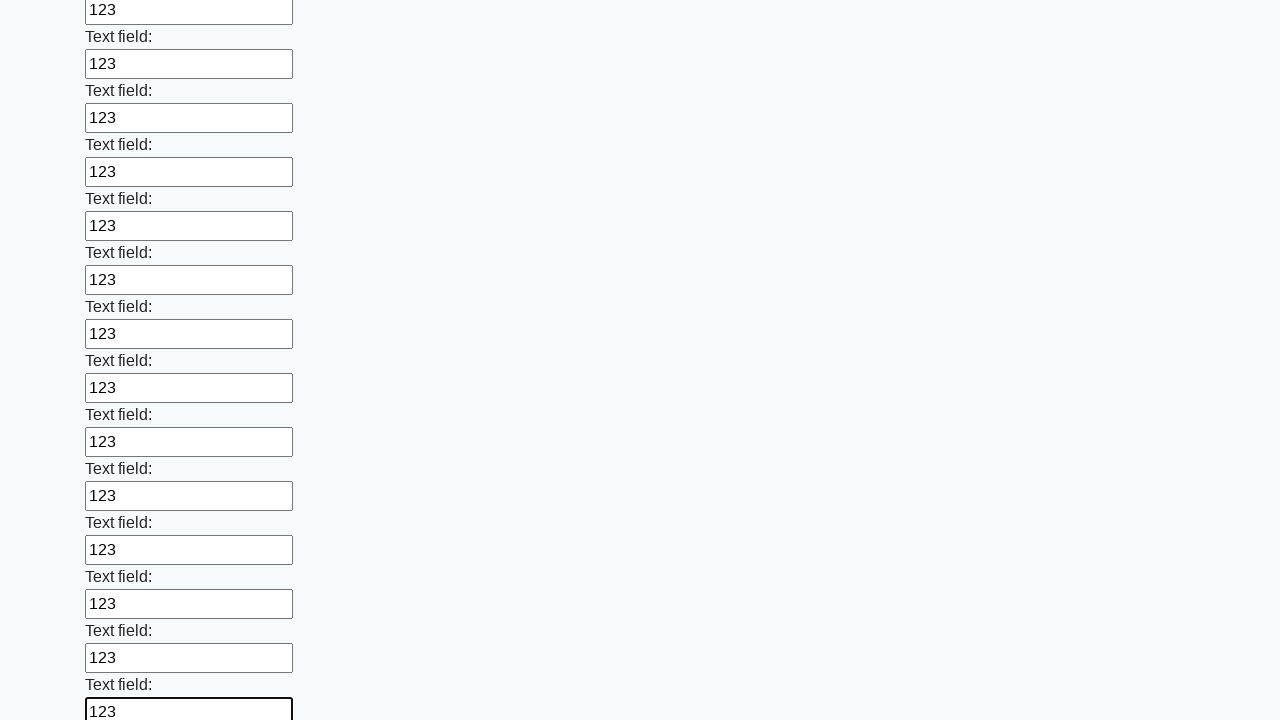

Filled input field with '123'
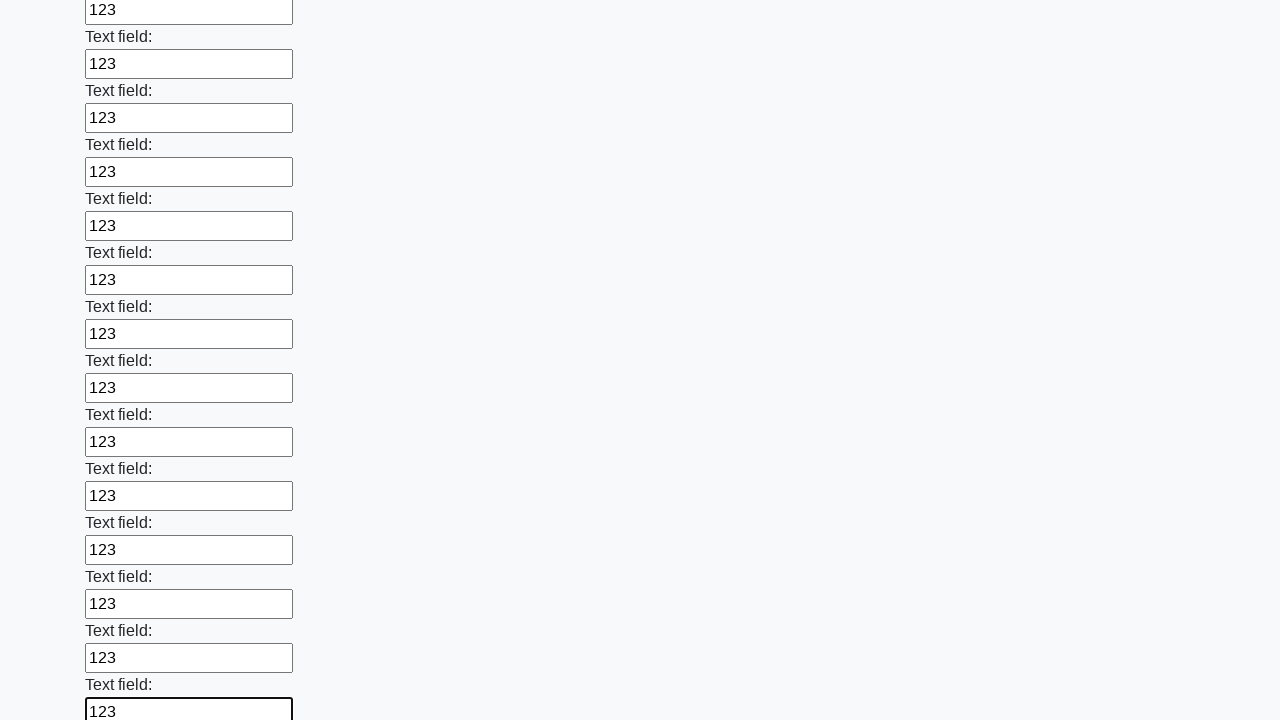

Filled input field with '123'
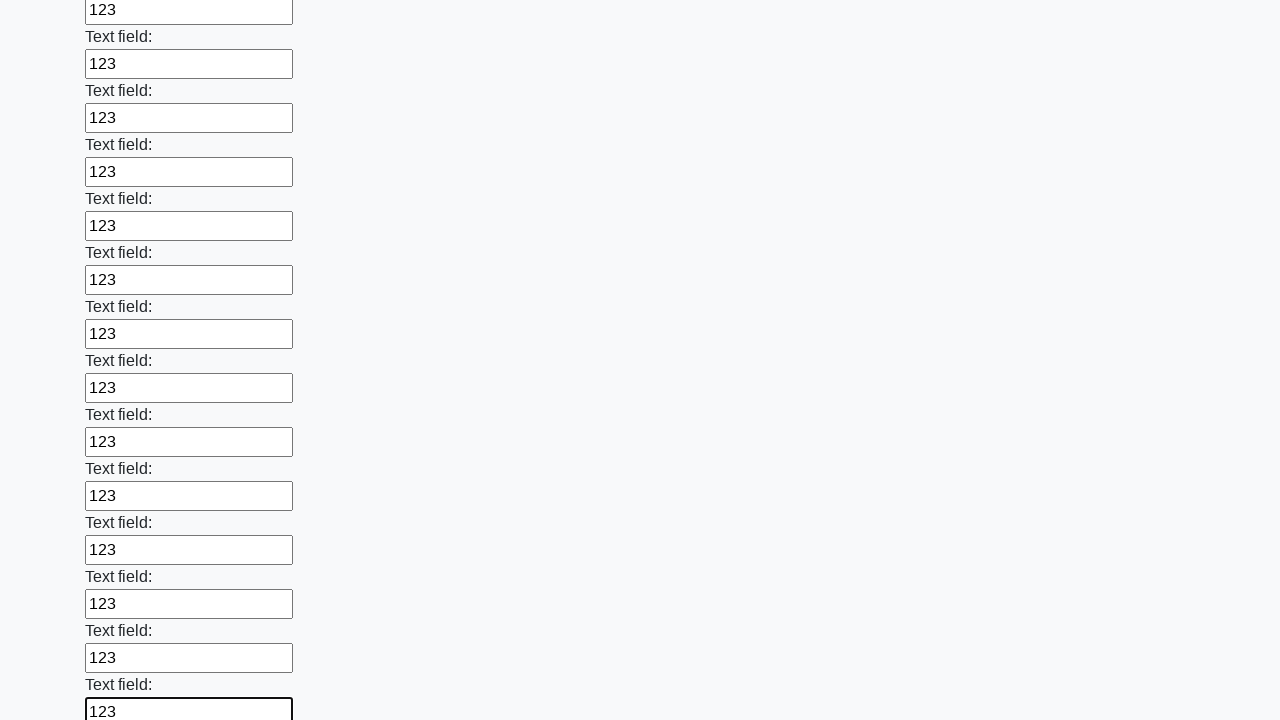

Filled input field with '123'
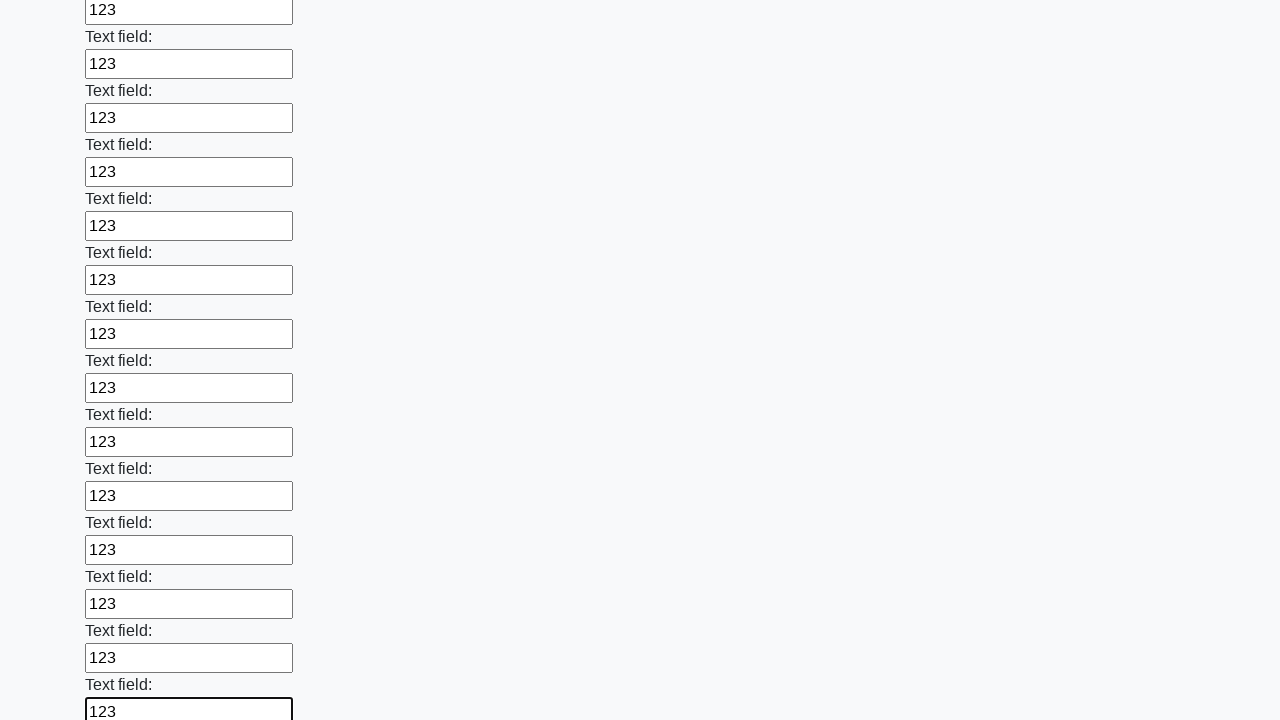

Filled input field with '123'
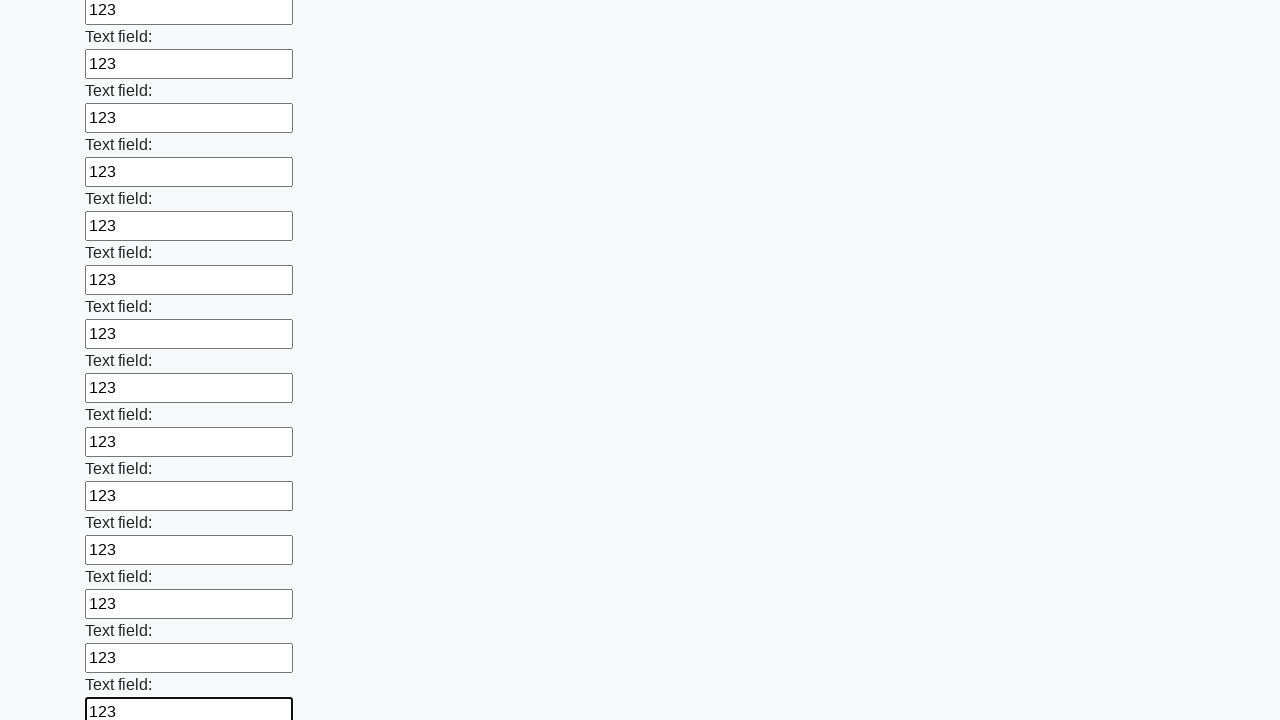

Filled input field with '123'
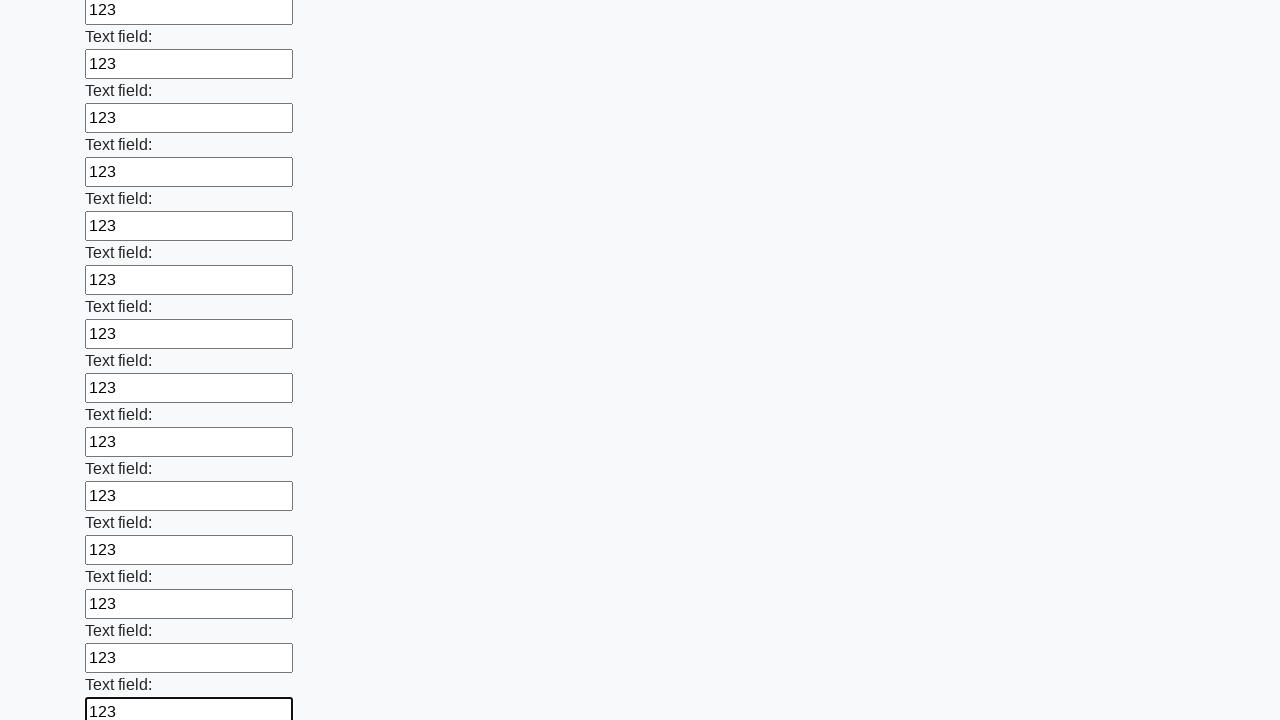

Filled input field with '123'
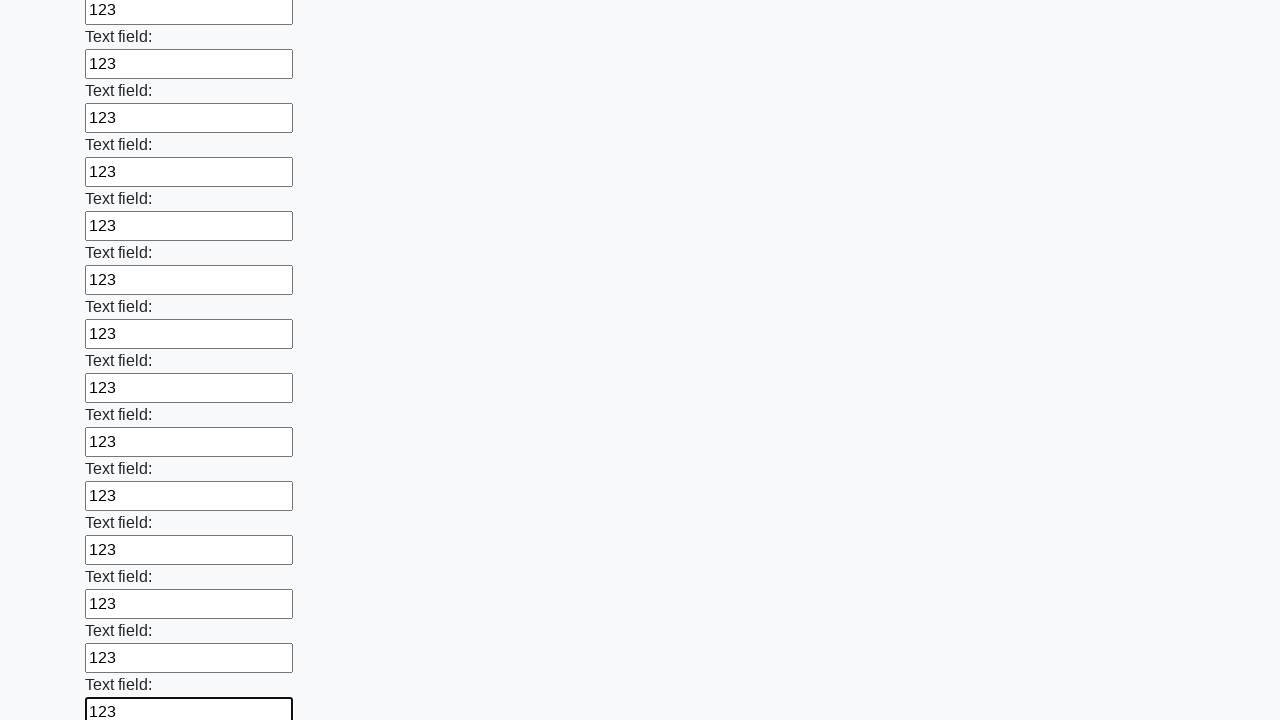

Filled input field with '123'
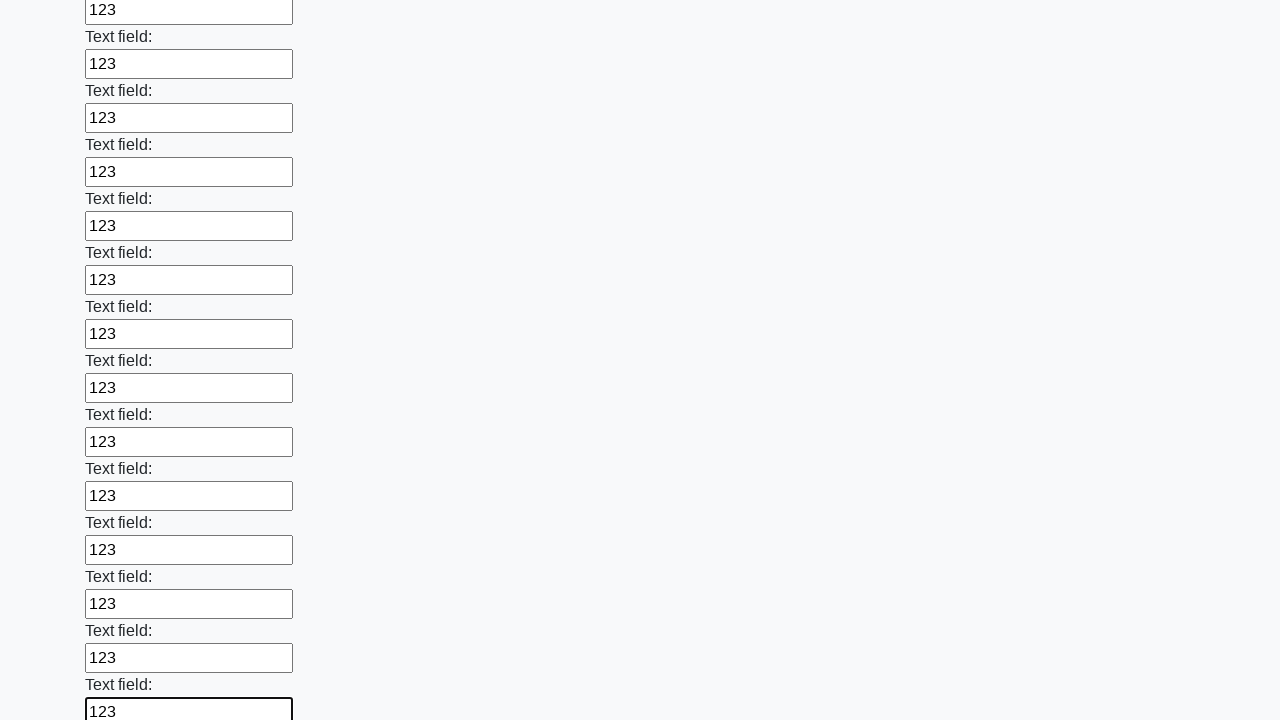

Filled input field with '123'
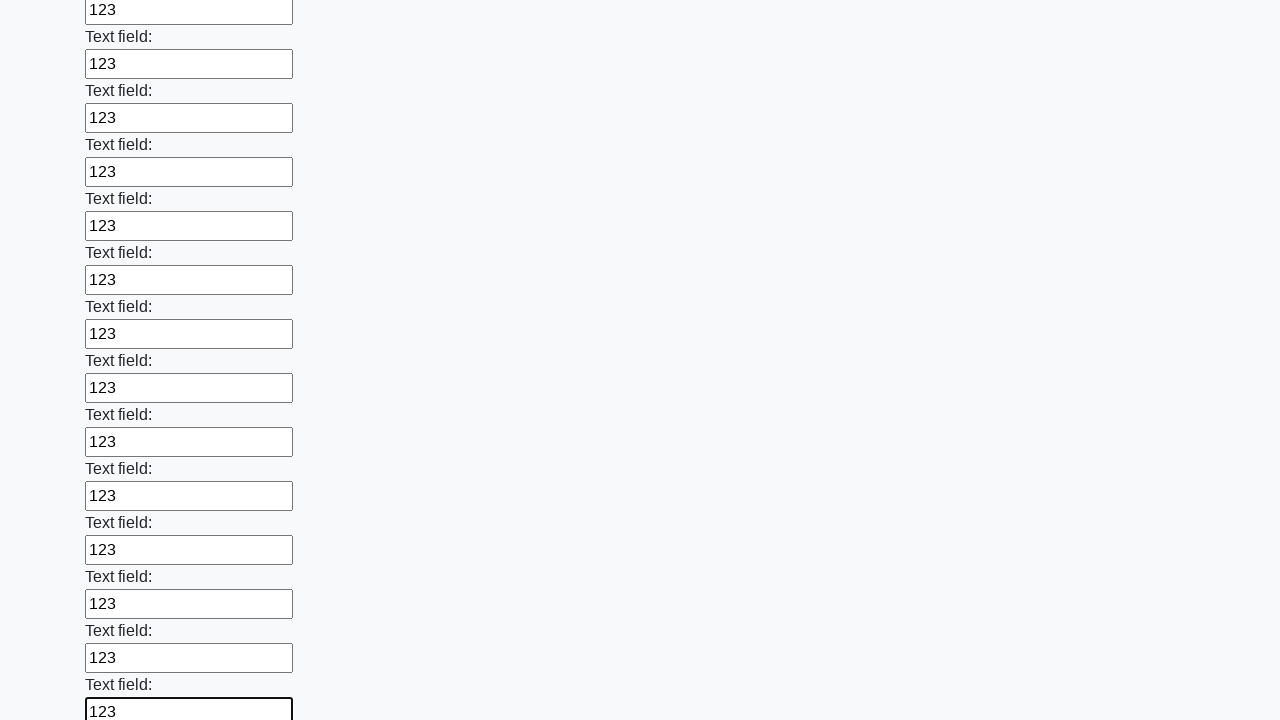

Filled input field with '123'
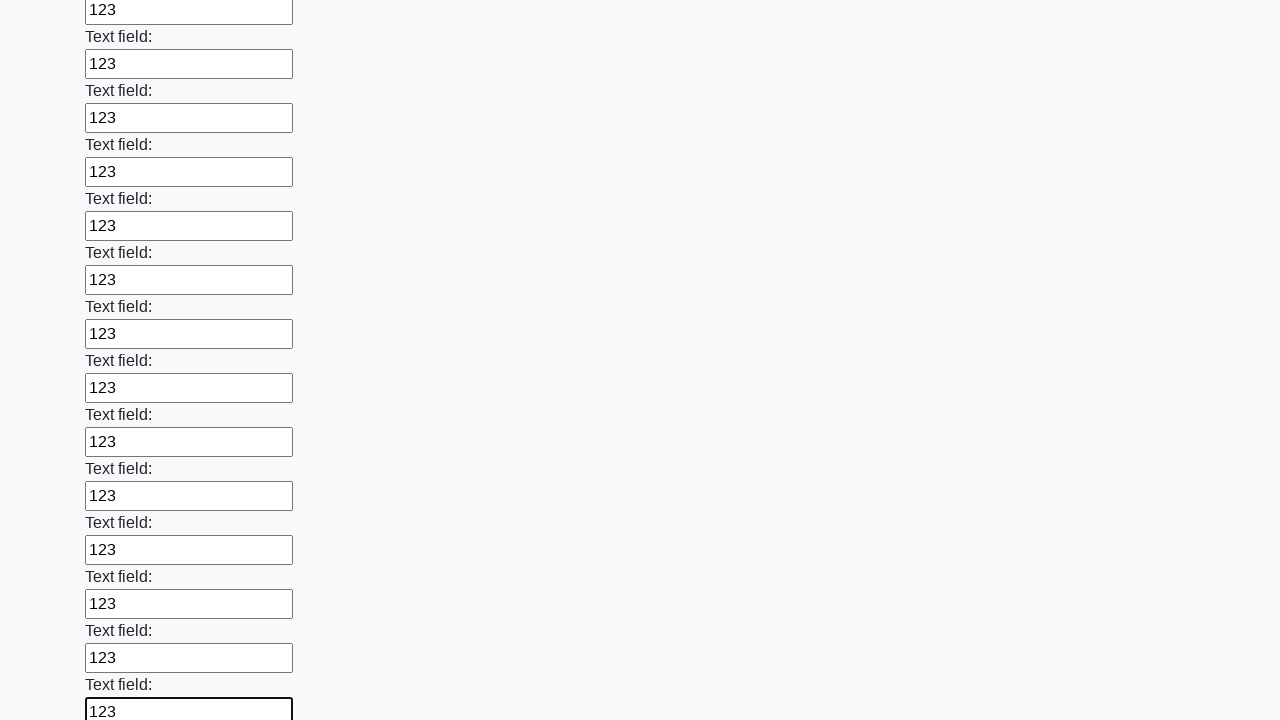

Filled input field with '123'
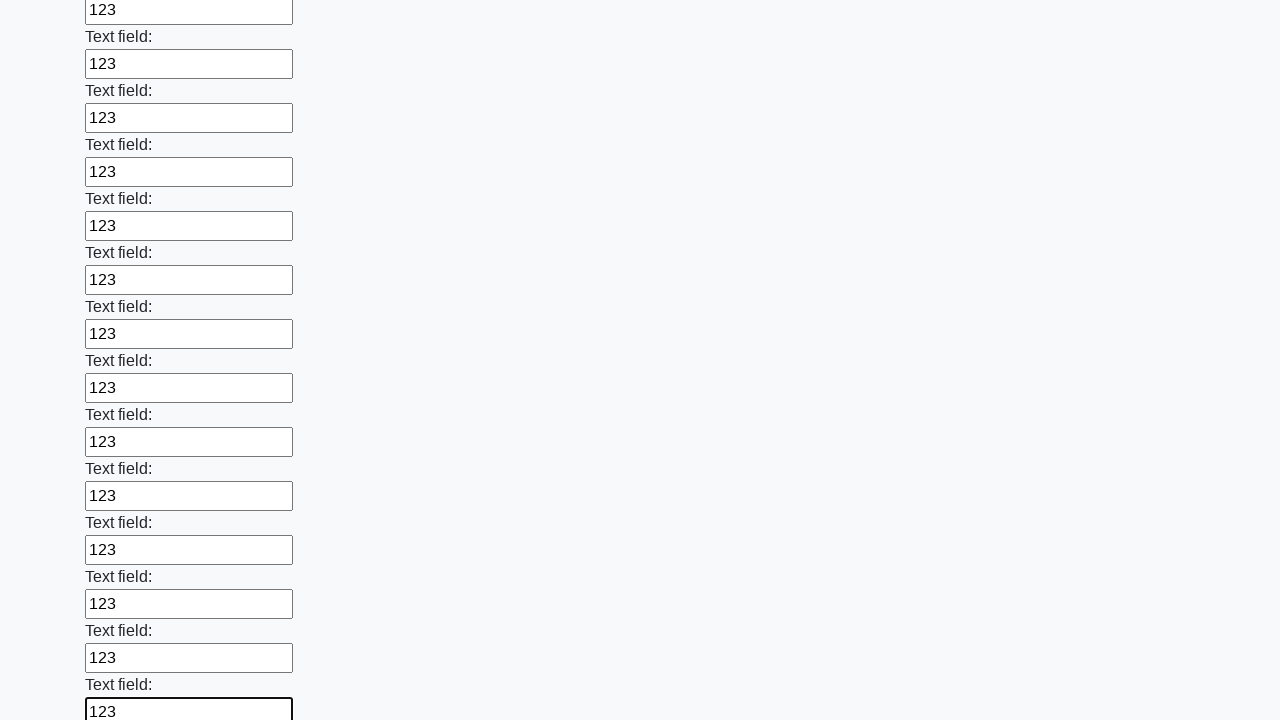

Filled input field with '123'
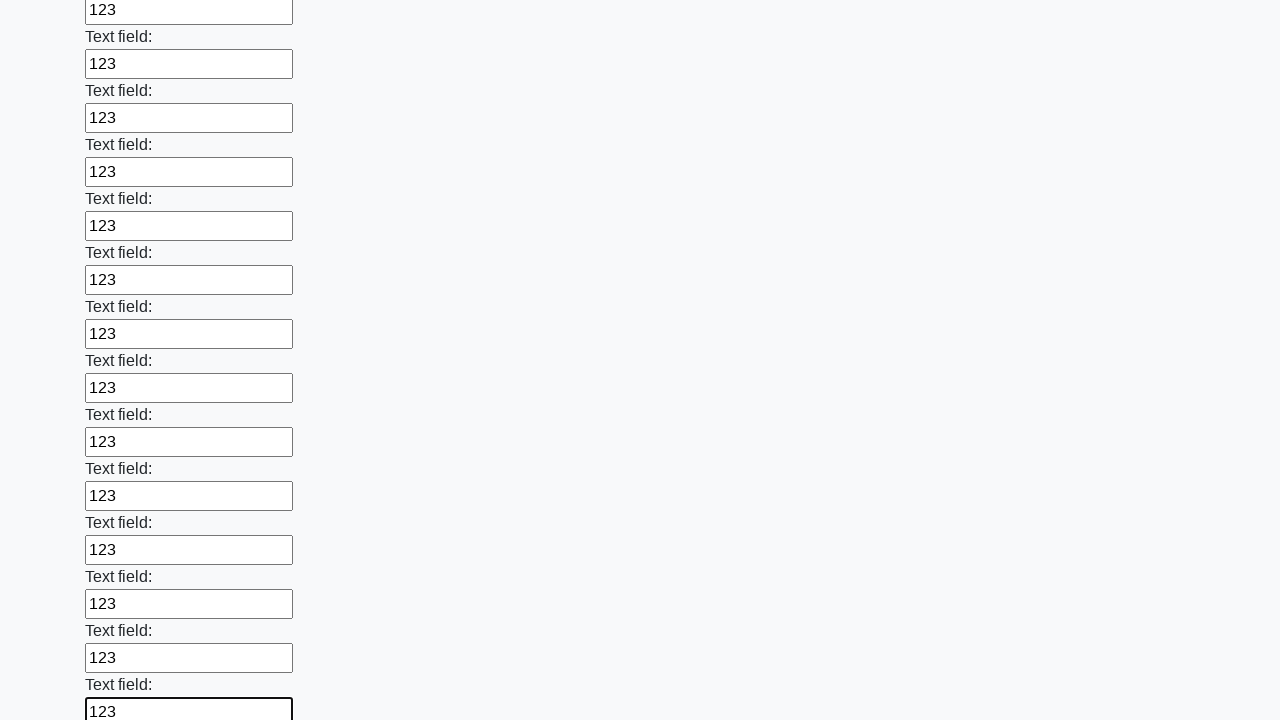

Filled input field with '123'
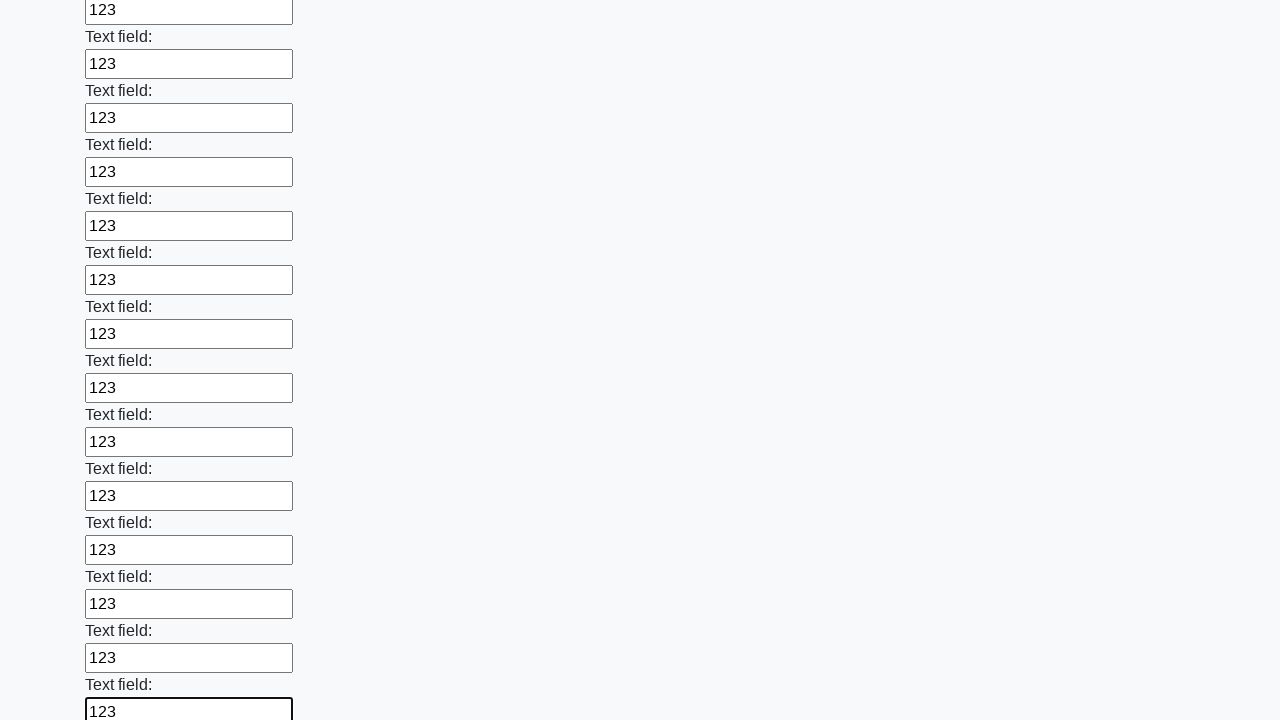

Filled input field with '123'
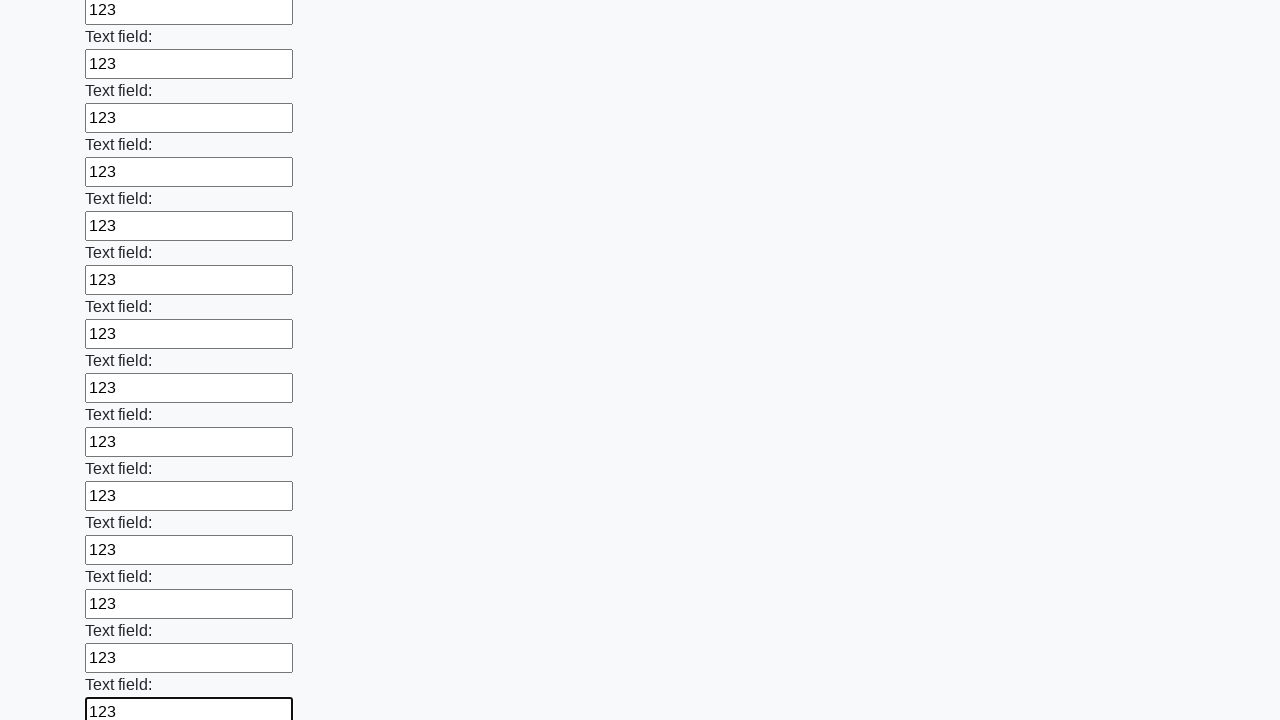

Filled input field with '123'
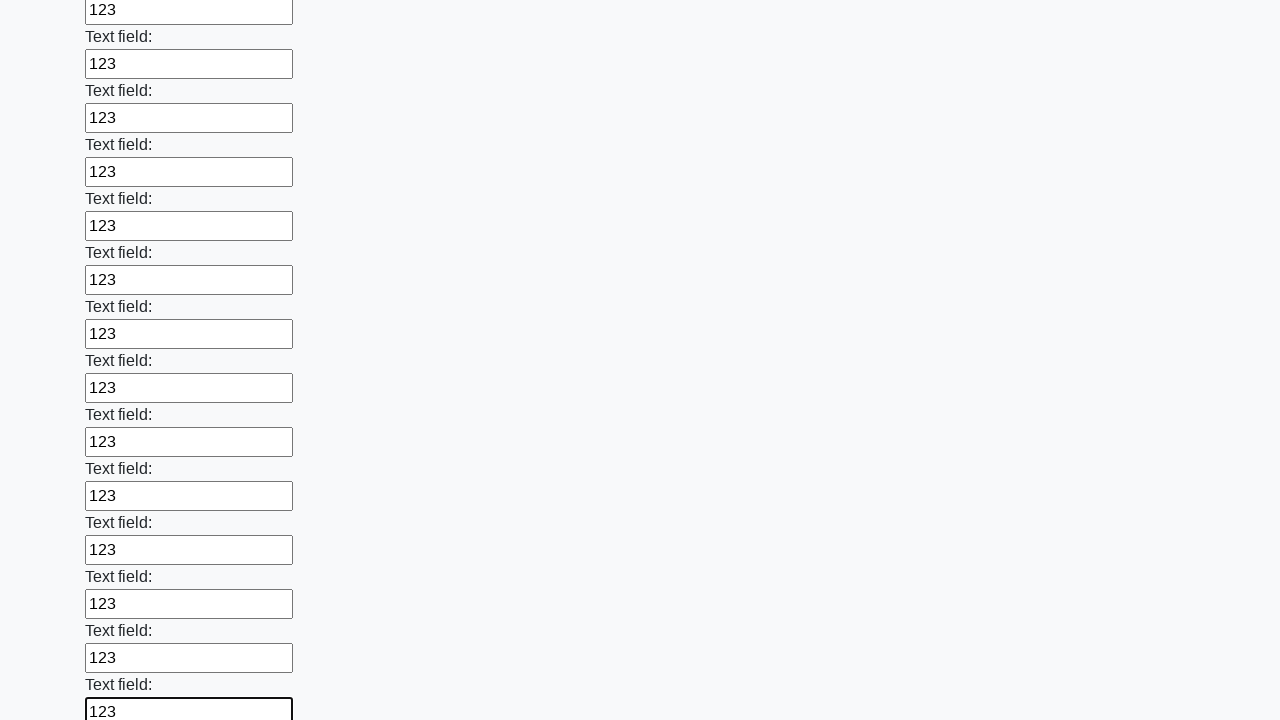

Filled input field with '123'
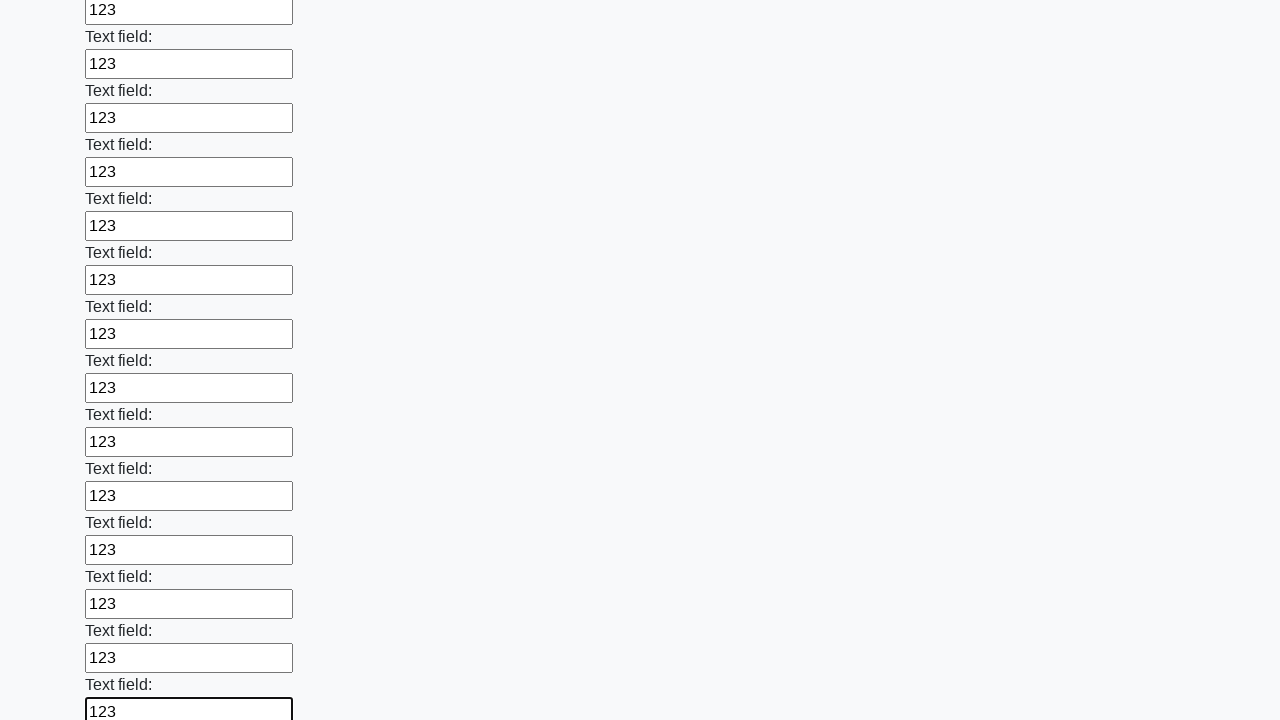

Filled input field with '123'
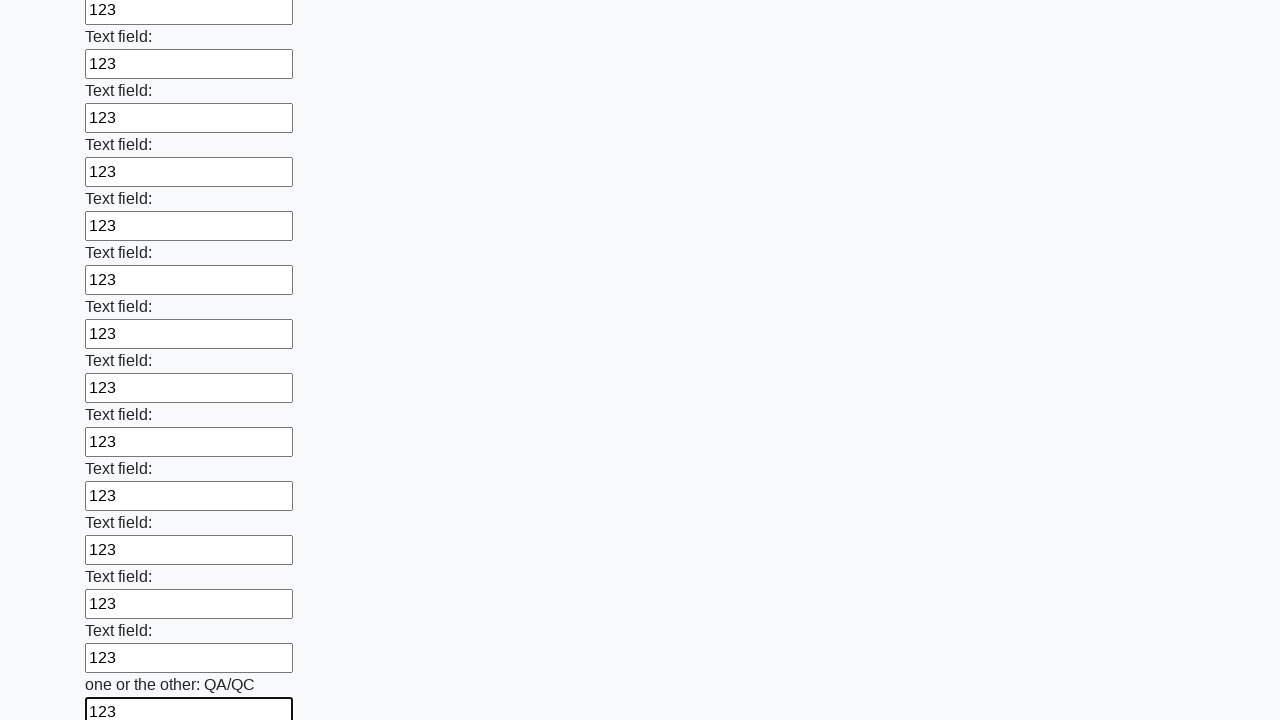

Filled input field with '123'
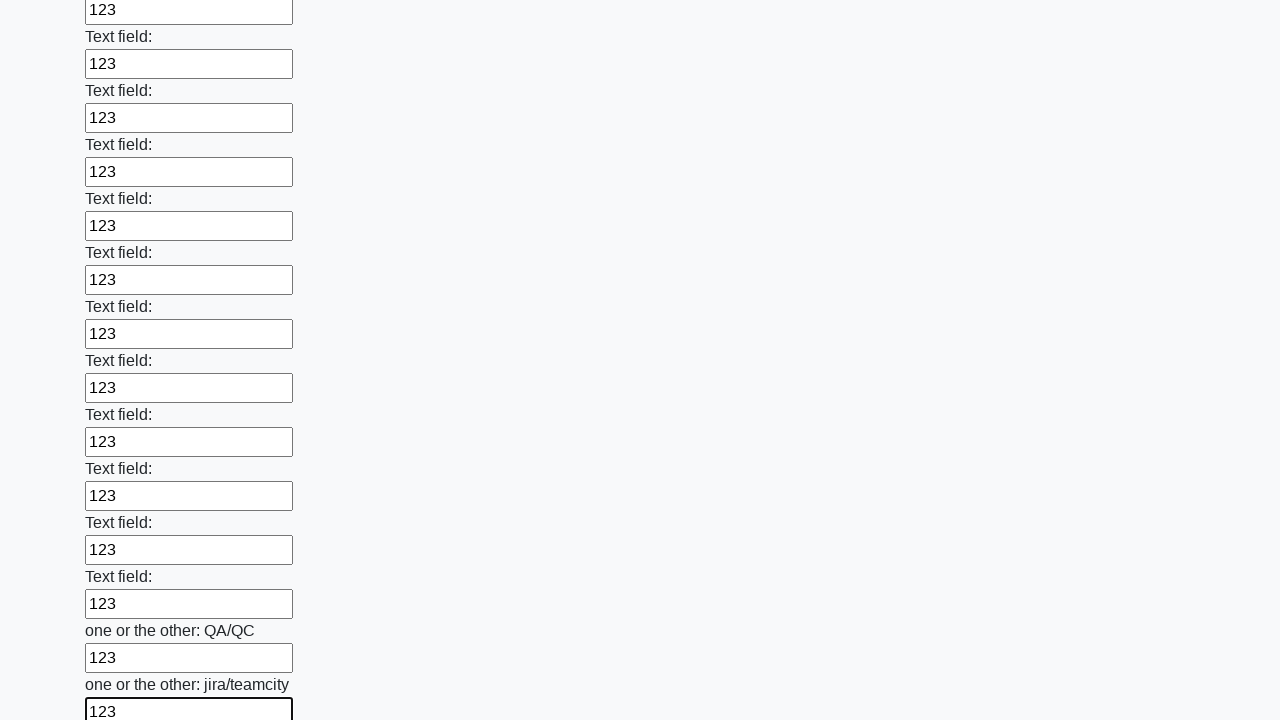

Filled input field with '123'
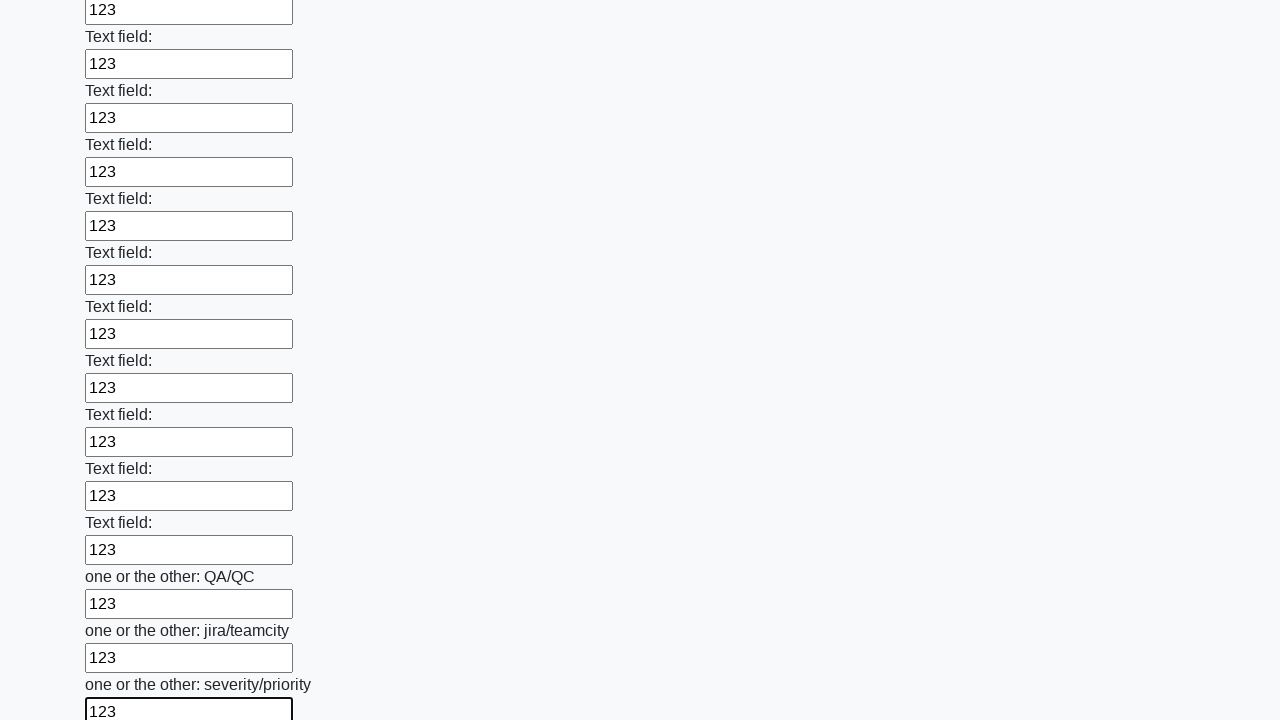

Filled input field with '123'
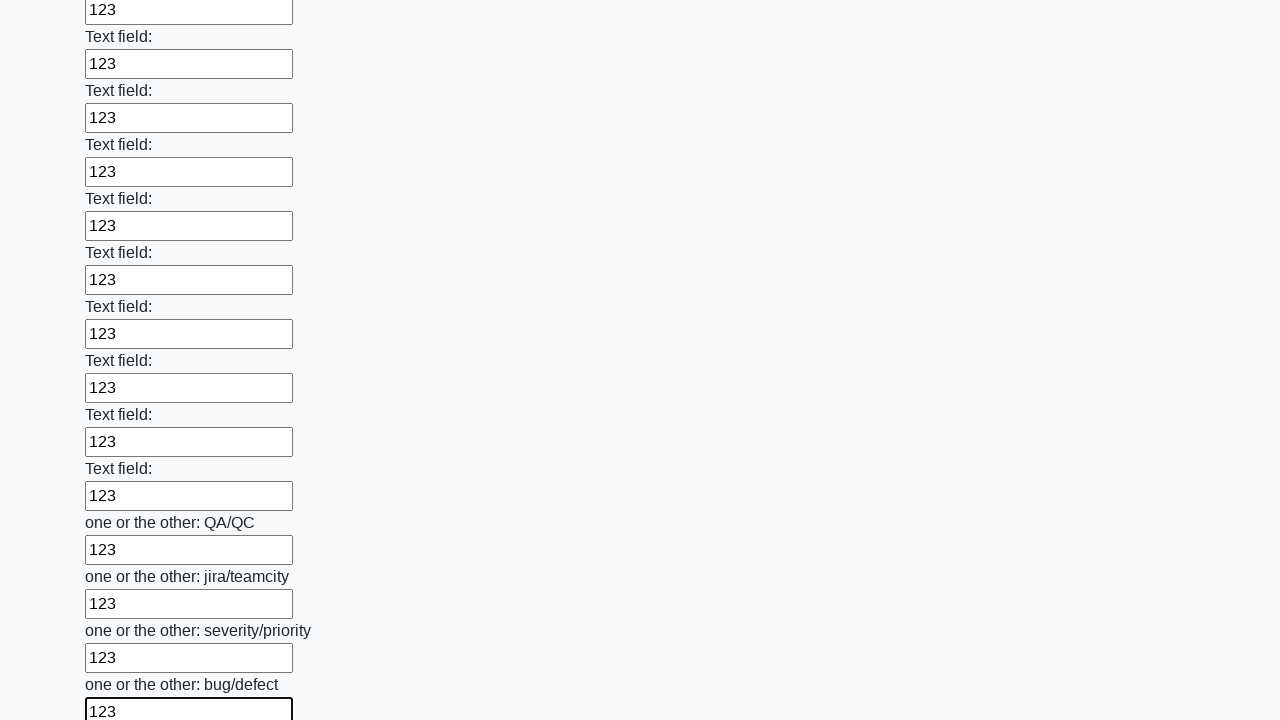

Filled input field with '123'
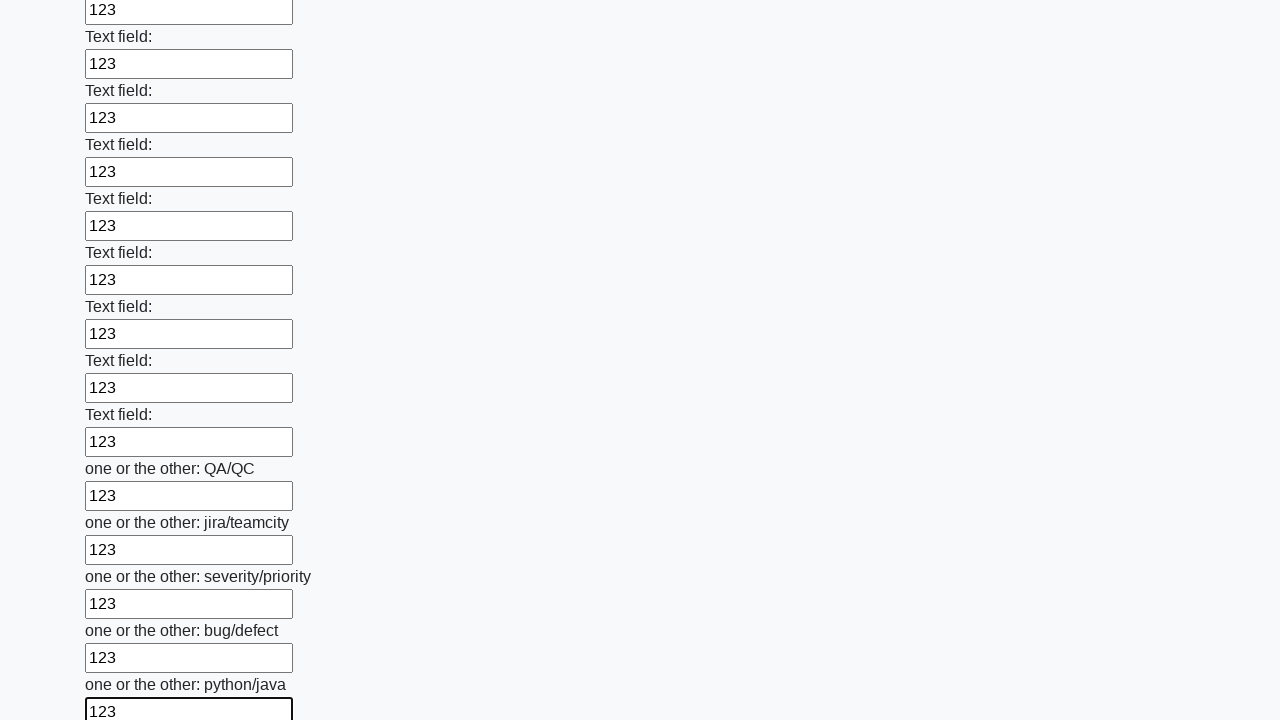

Filled input field with '123'
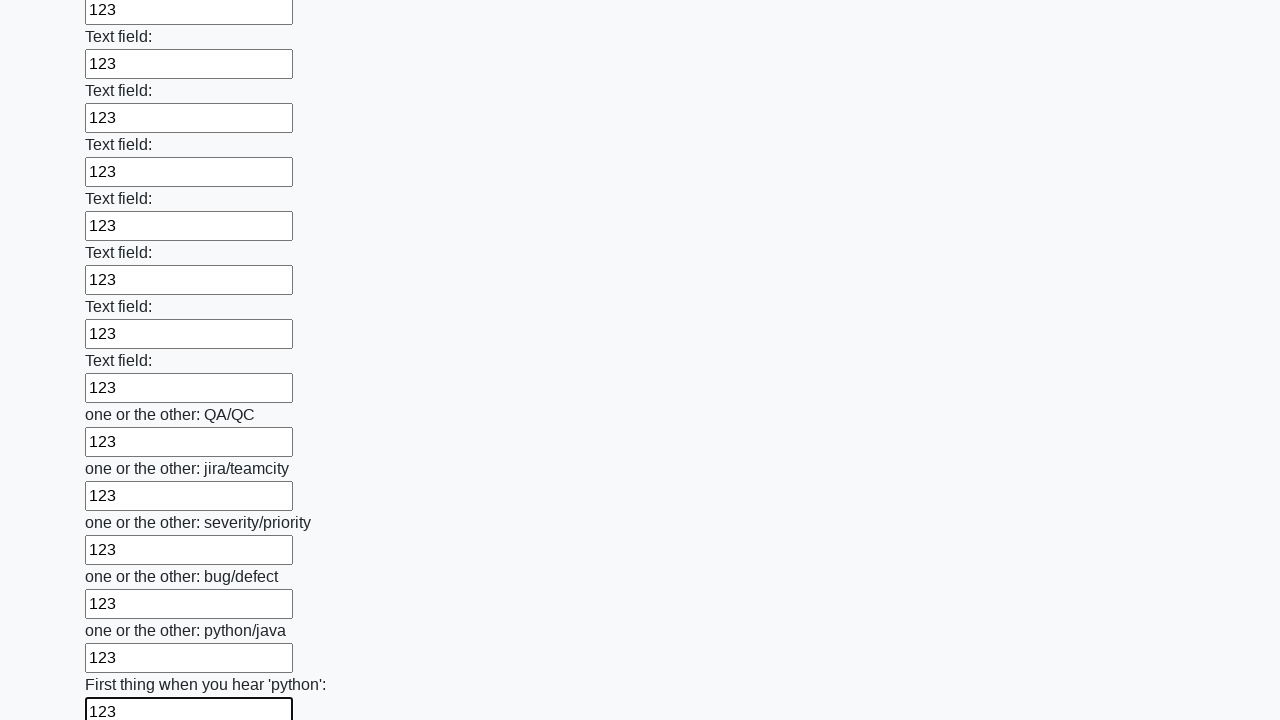

Filled input field with '123'
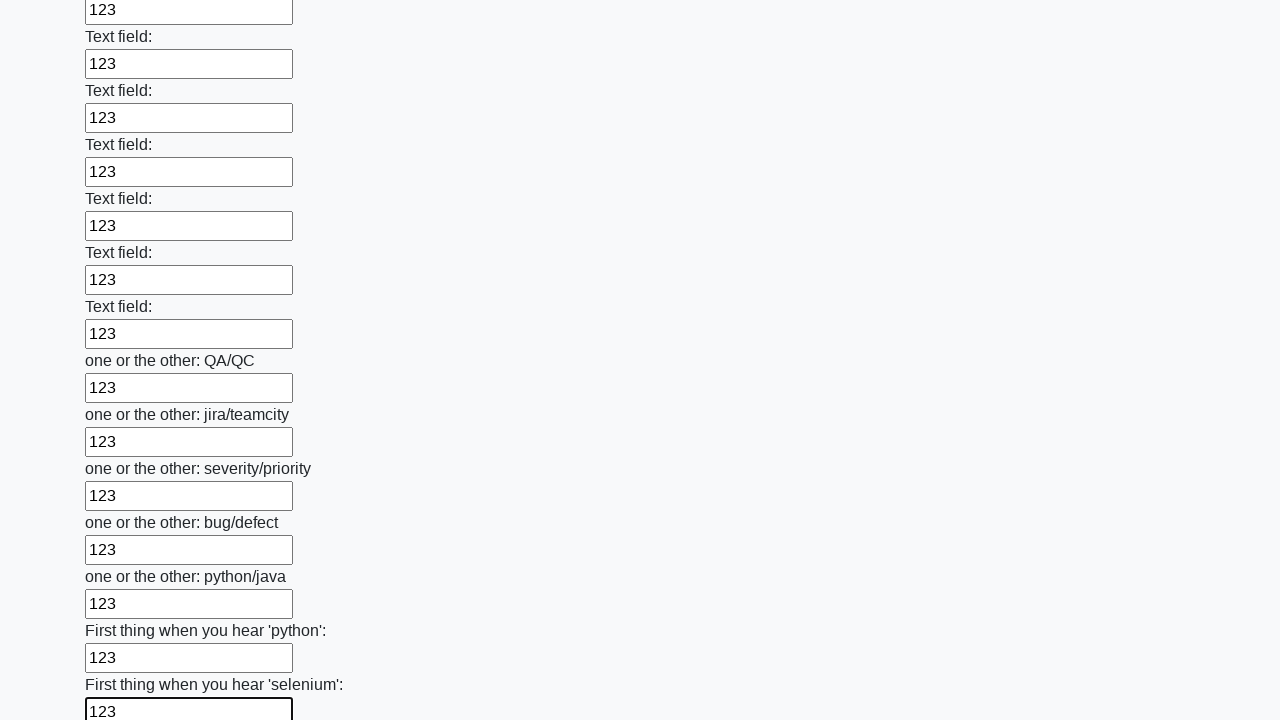

Filled input field with '123'
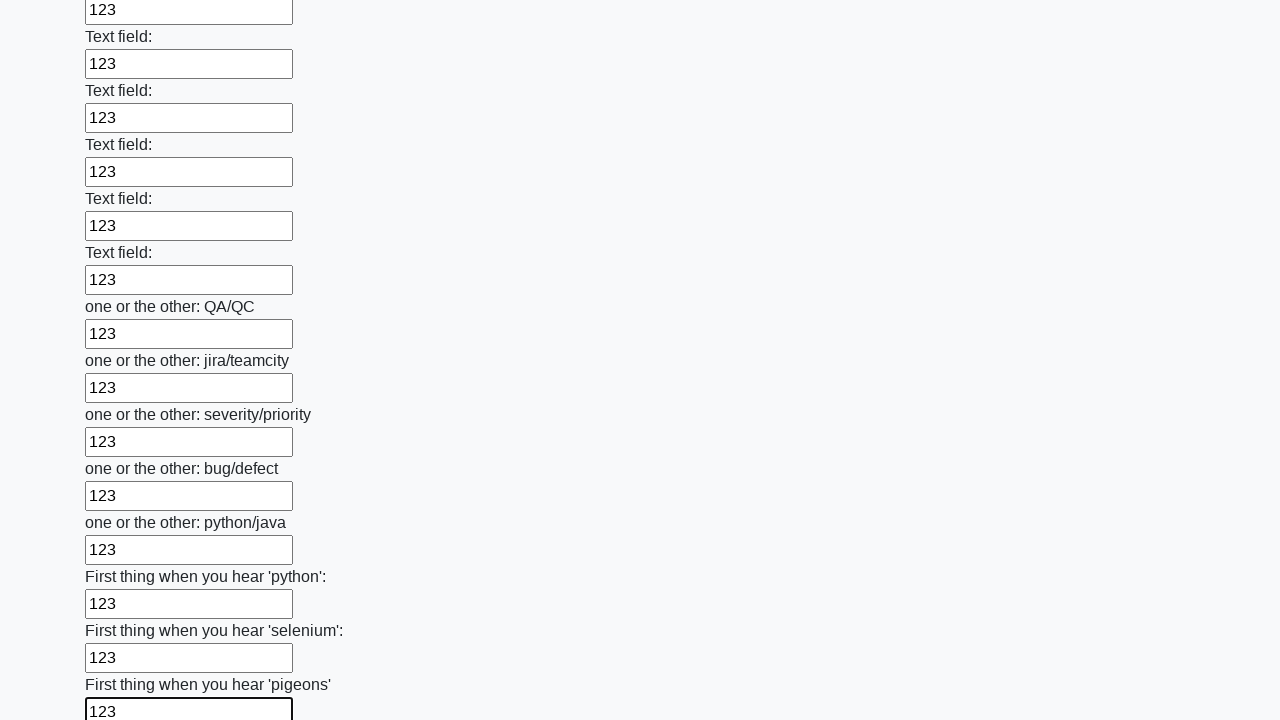

Filled input field with '123'
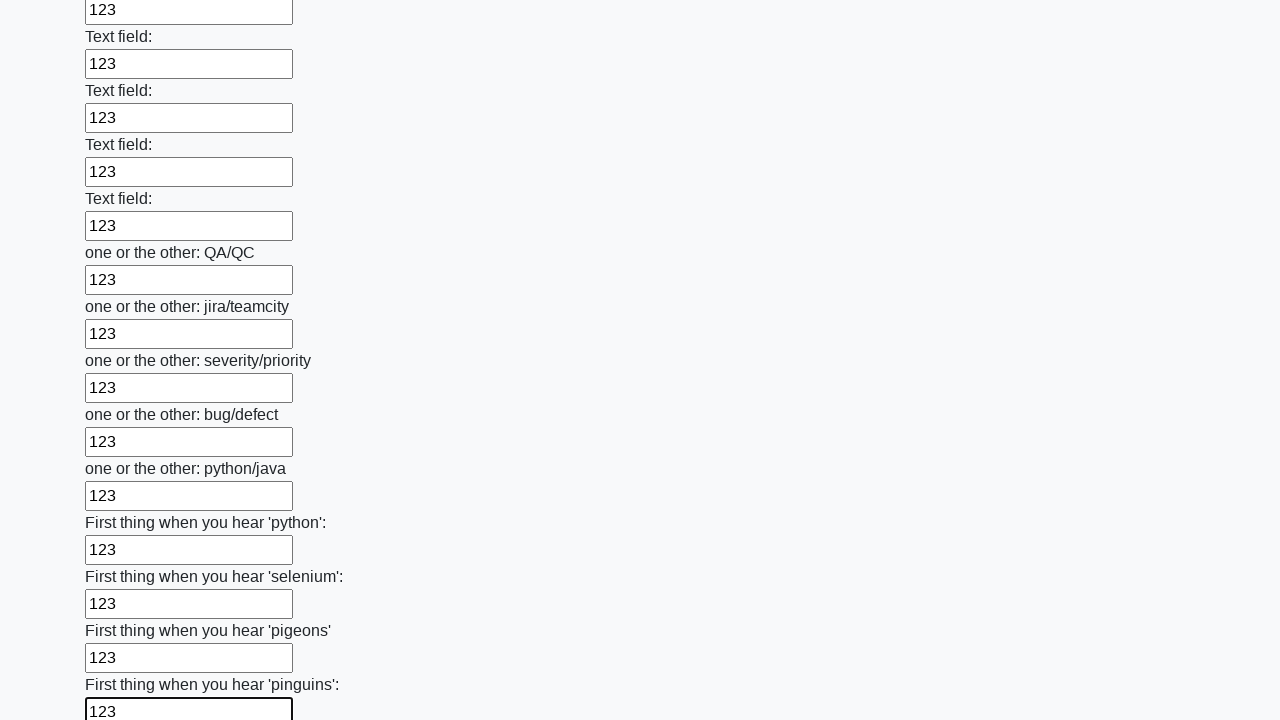

Filled input field with '123'
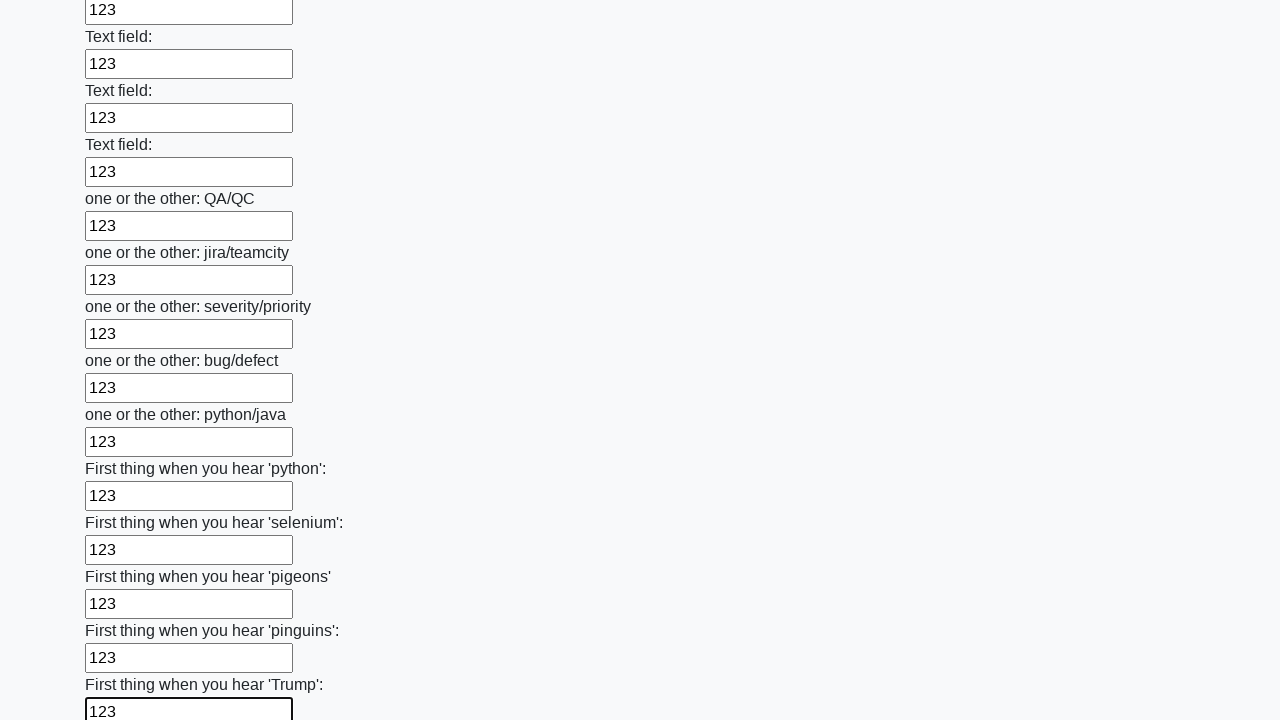

Filled input field with '123'
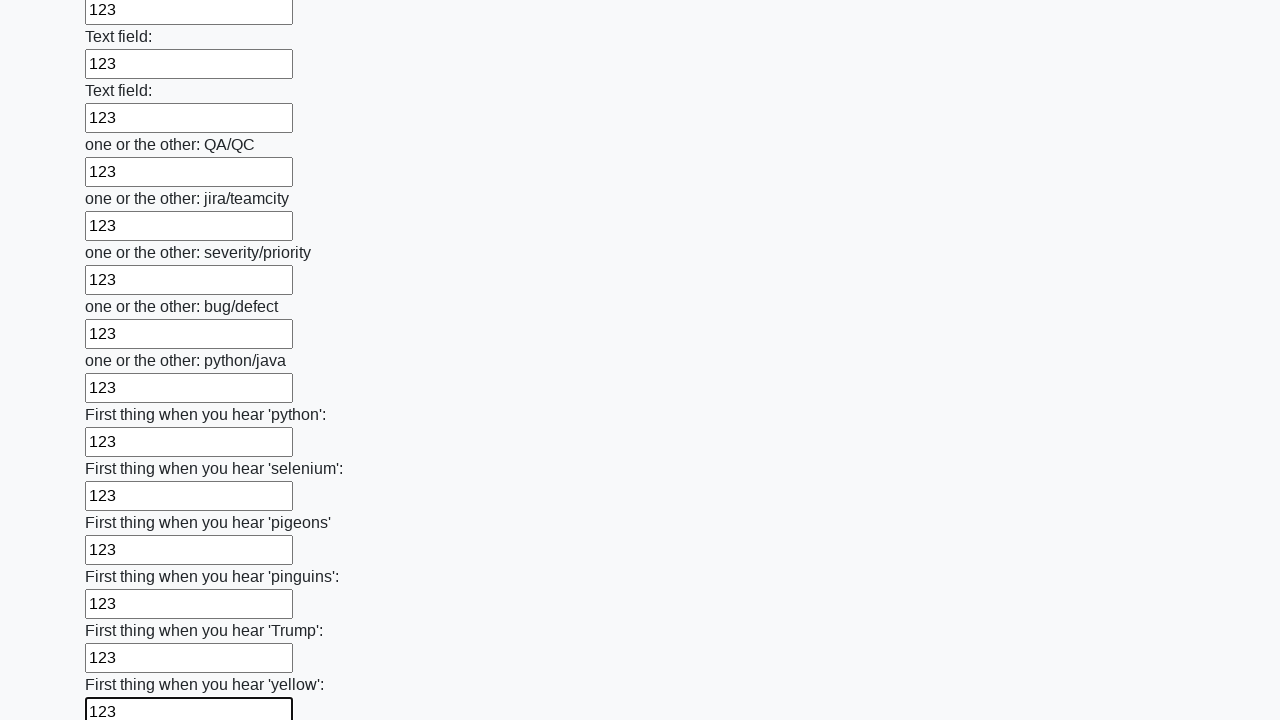

Filled input field with '123'
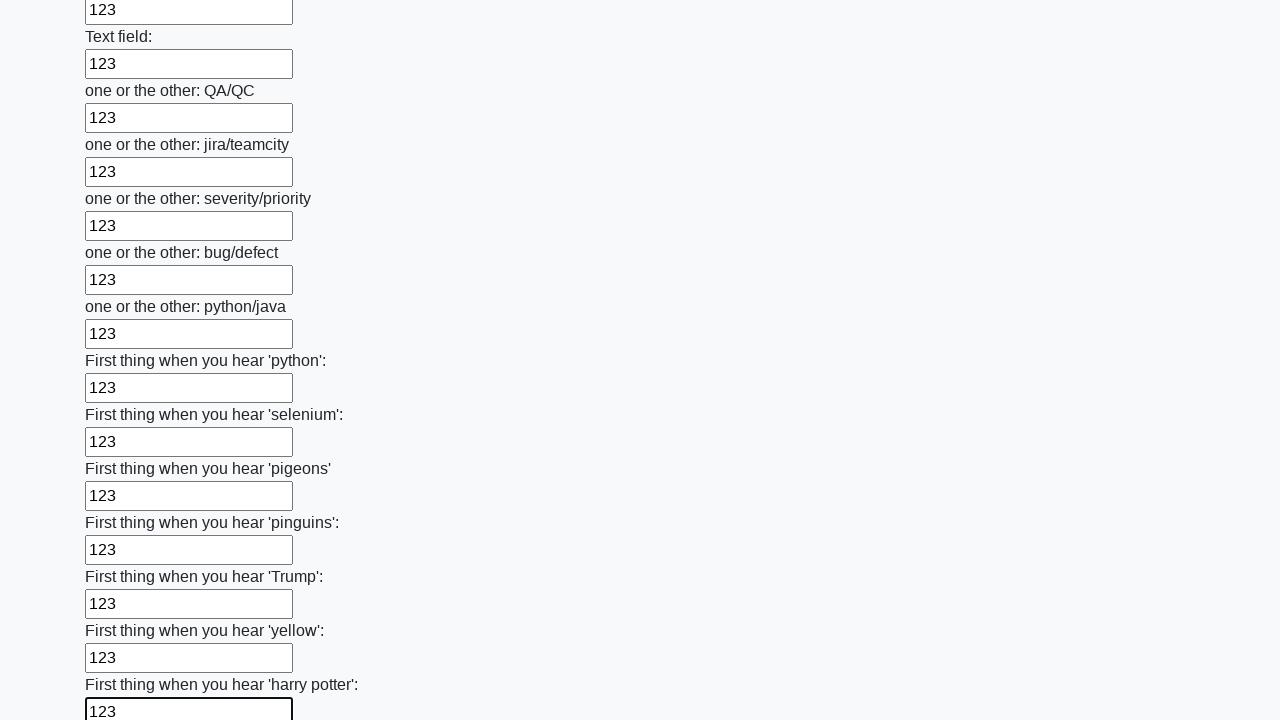

Filled input field with '123'
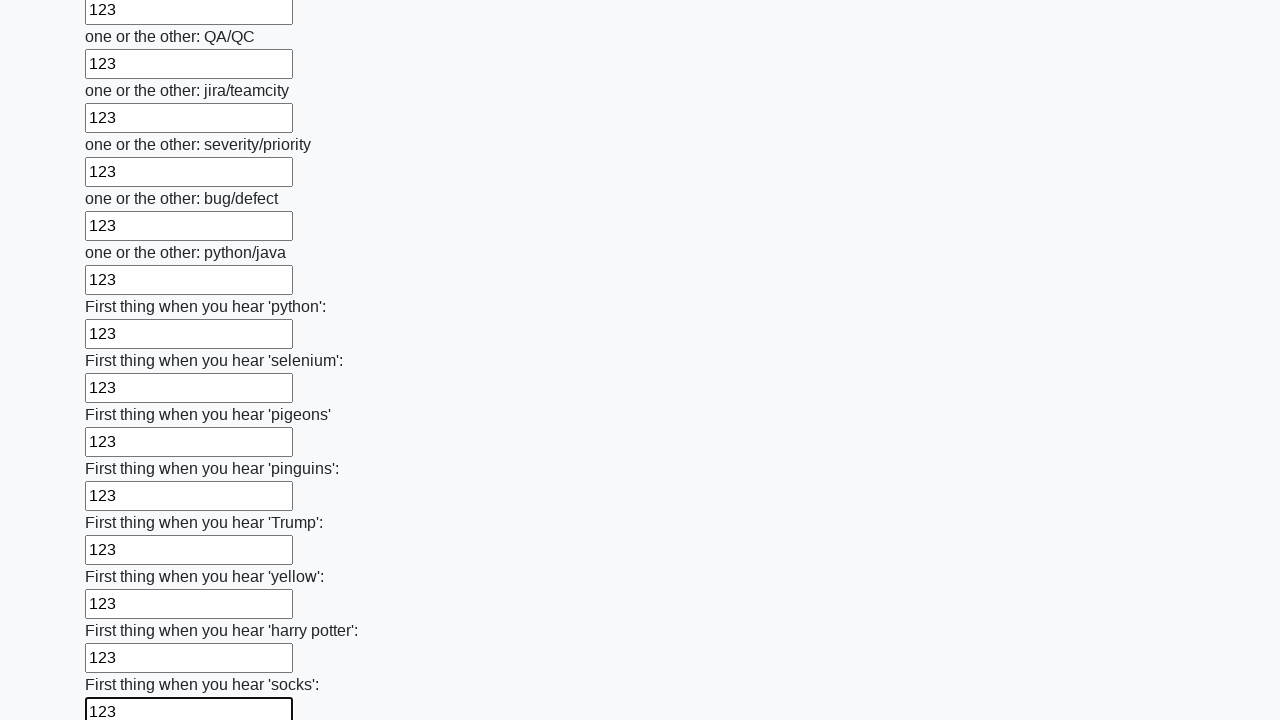

Clicked the submit button at (123, 611) on button.btn
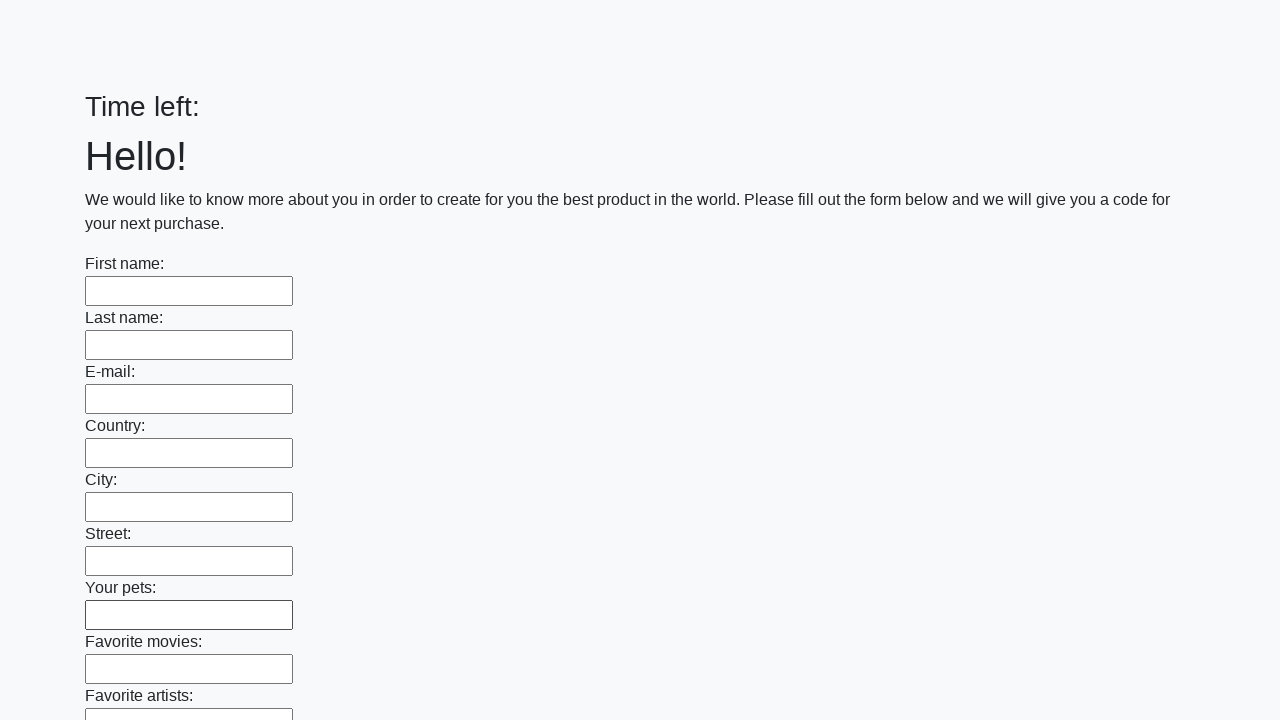

Set up alert dialog handler to accept dialogs
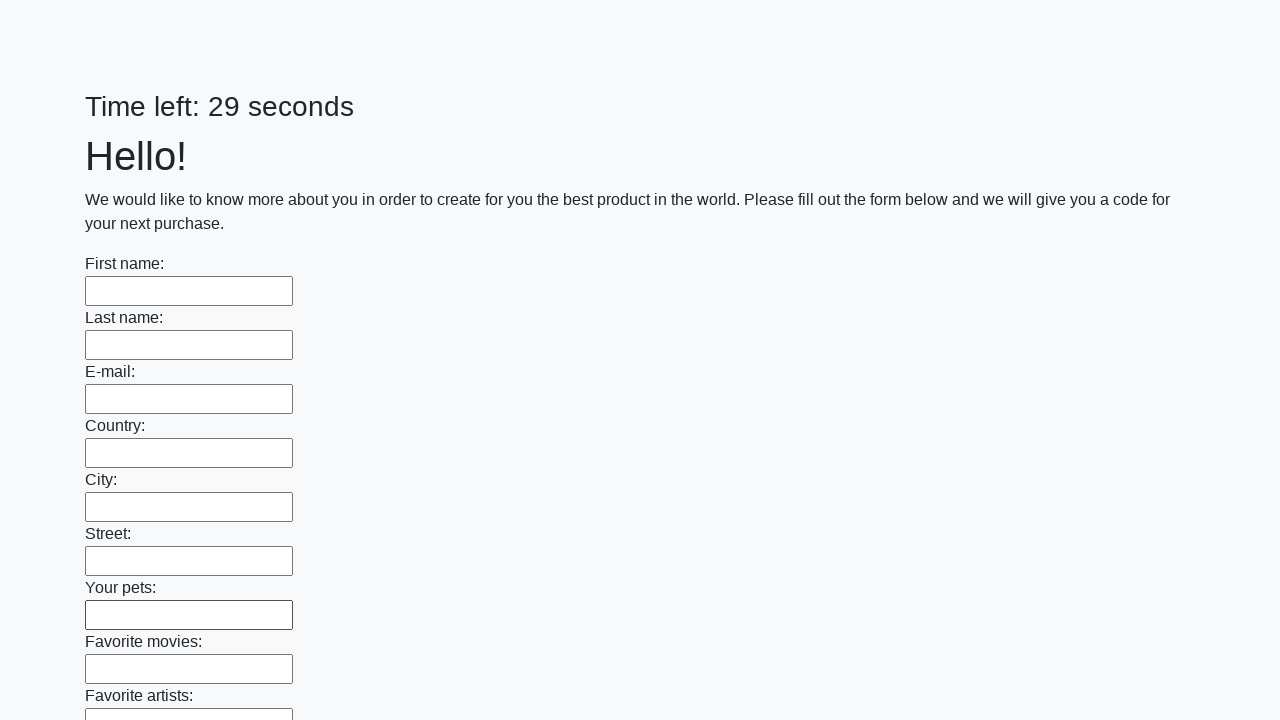

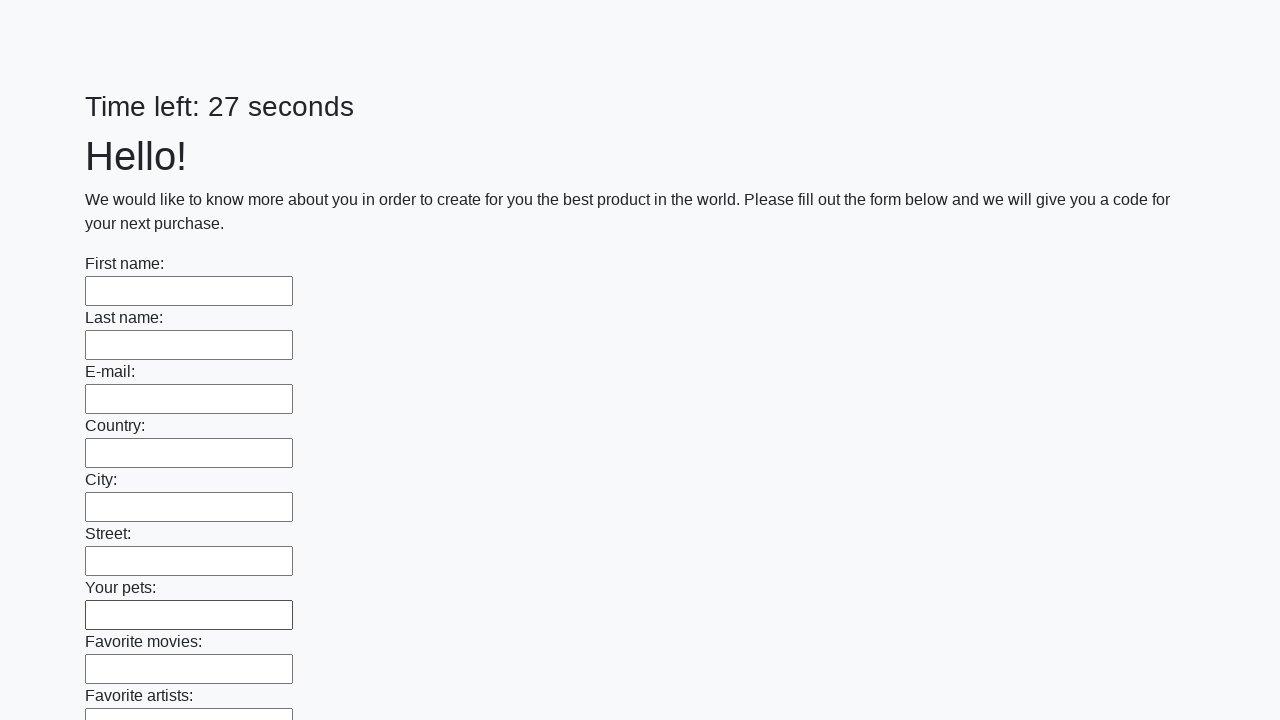